Completes the RPA Challenge by clicking Start, then filling out and submitting a form 10 times with different person data (first name, last name, company, role, address, email, phone).

Starting URL: https://www.rpachallenge.com/

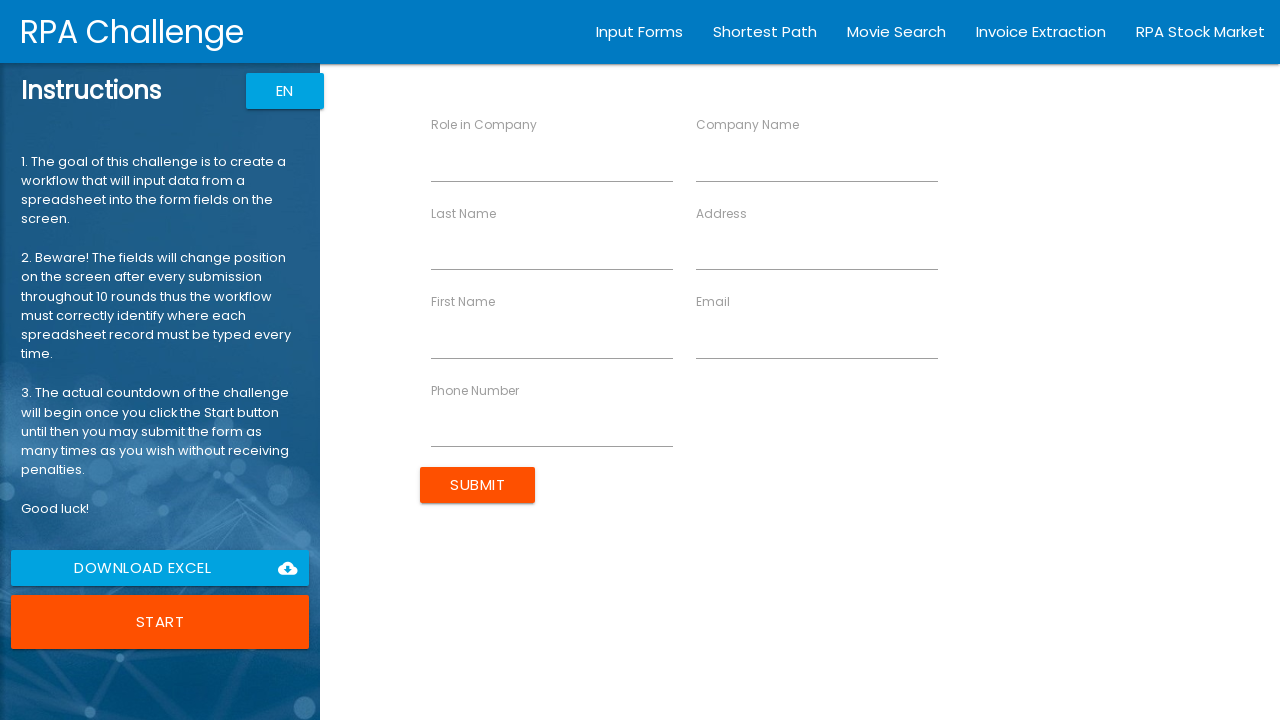

Clicked the Start button to begin RPA Challenge at (160, 622) on button:has-text('Start')
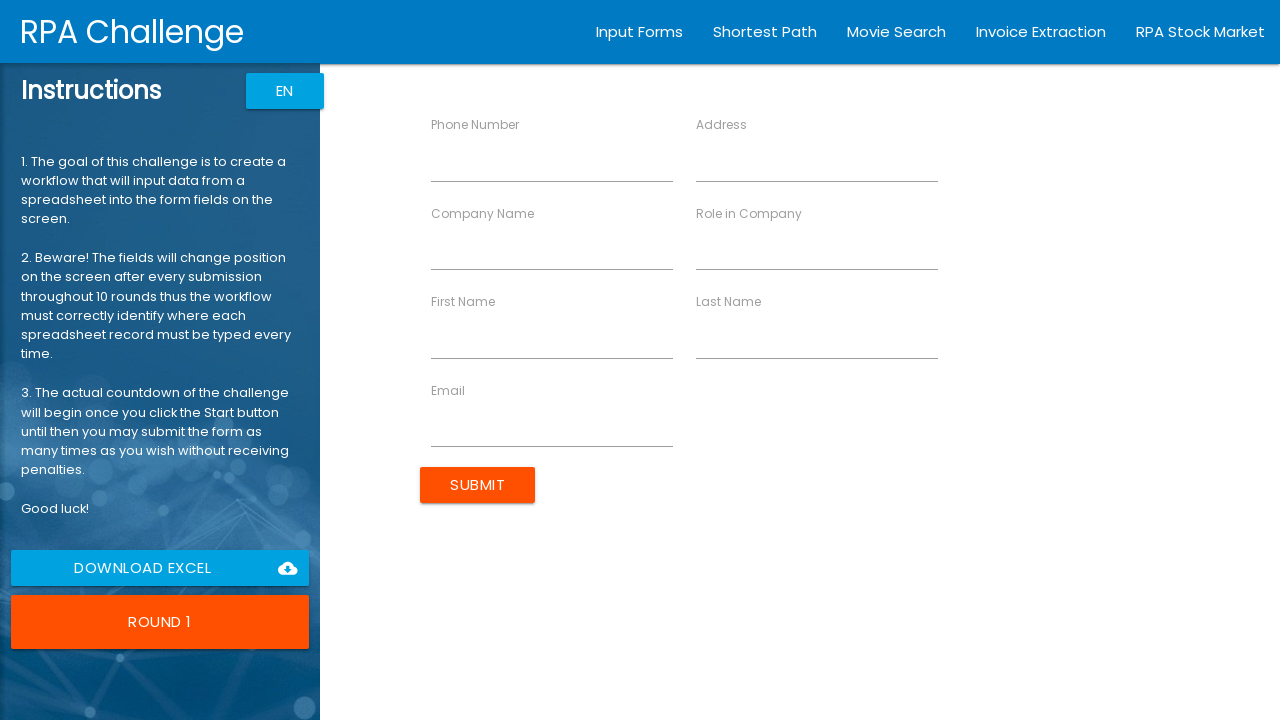

Filled First Name with 'John' on input[ng-reflect-name='labelFirstName']
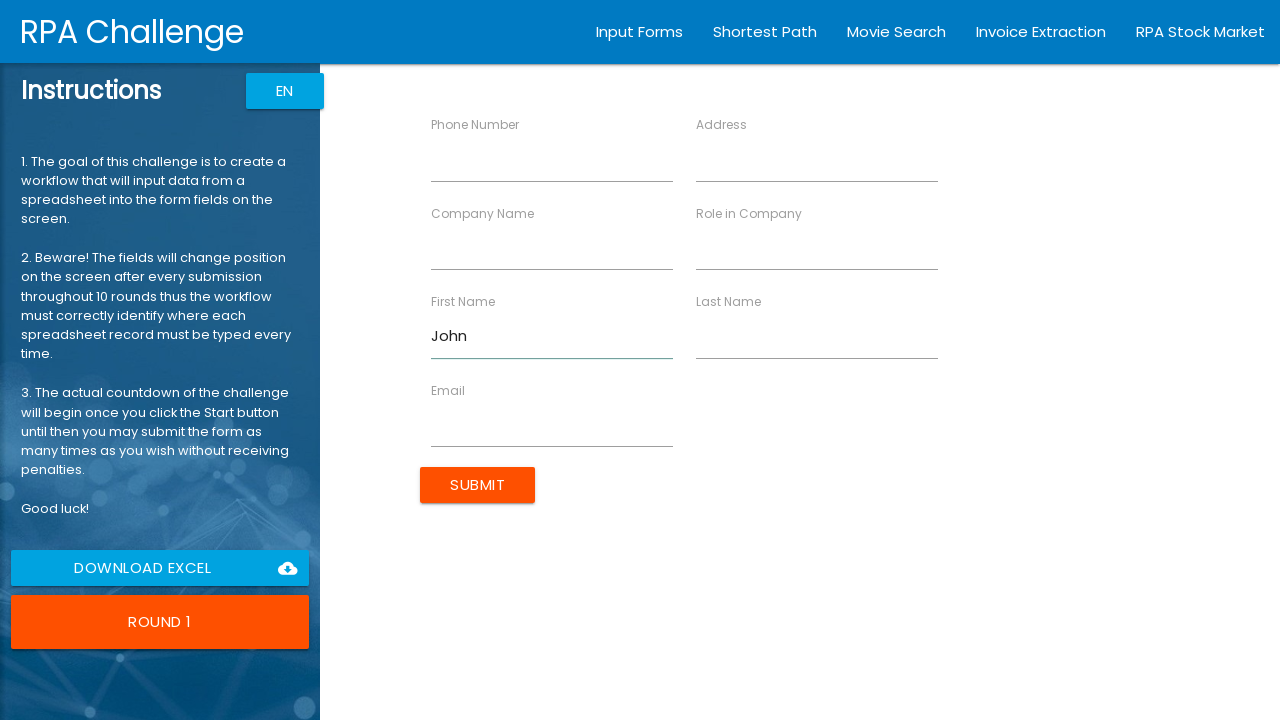

Filled Last Name with 'Smith' on input[ng-reflect-name='labelLastName']
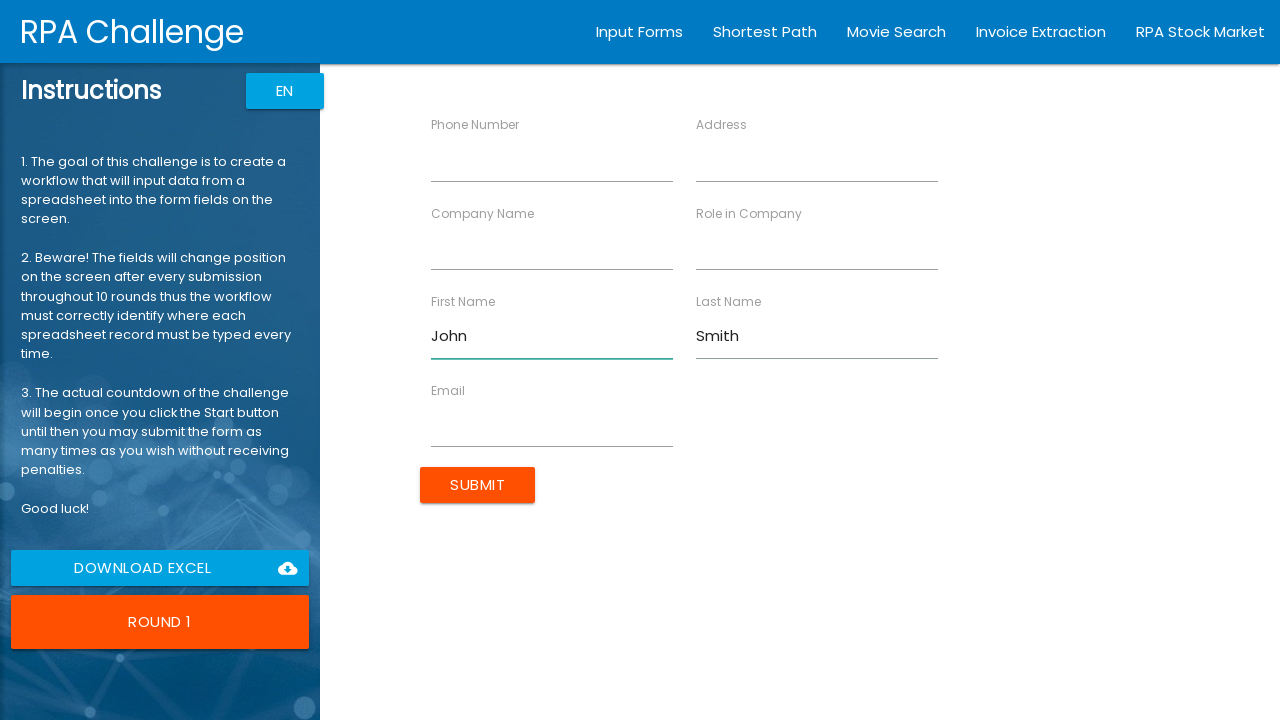

Filled Company Name with 'ABC Corp' on input[ng-reflect-name='labelCompanyName']
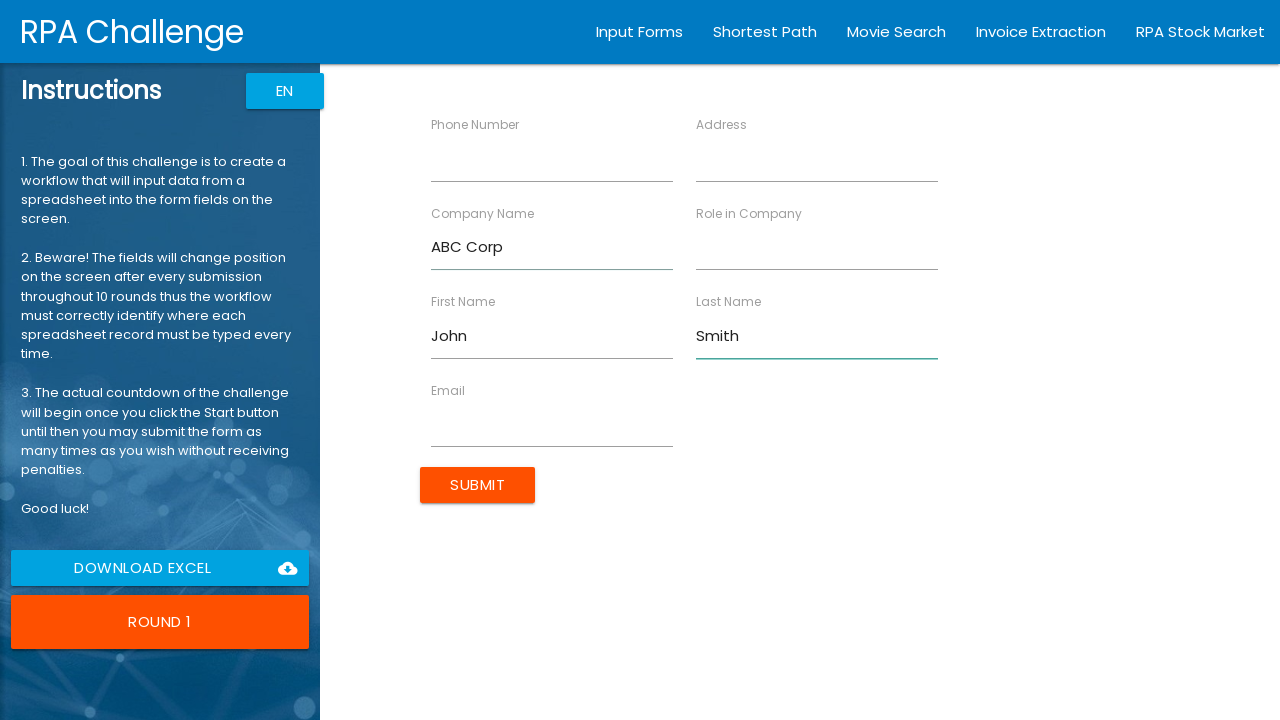

Filled Role with 'Manager' on input[ng-reflect-name='labelRole']
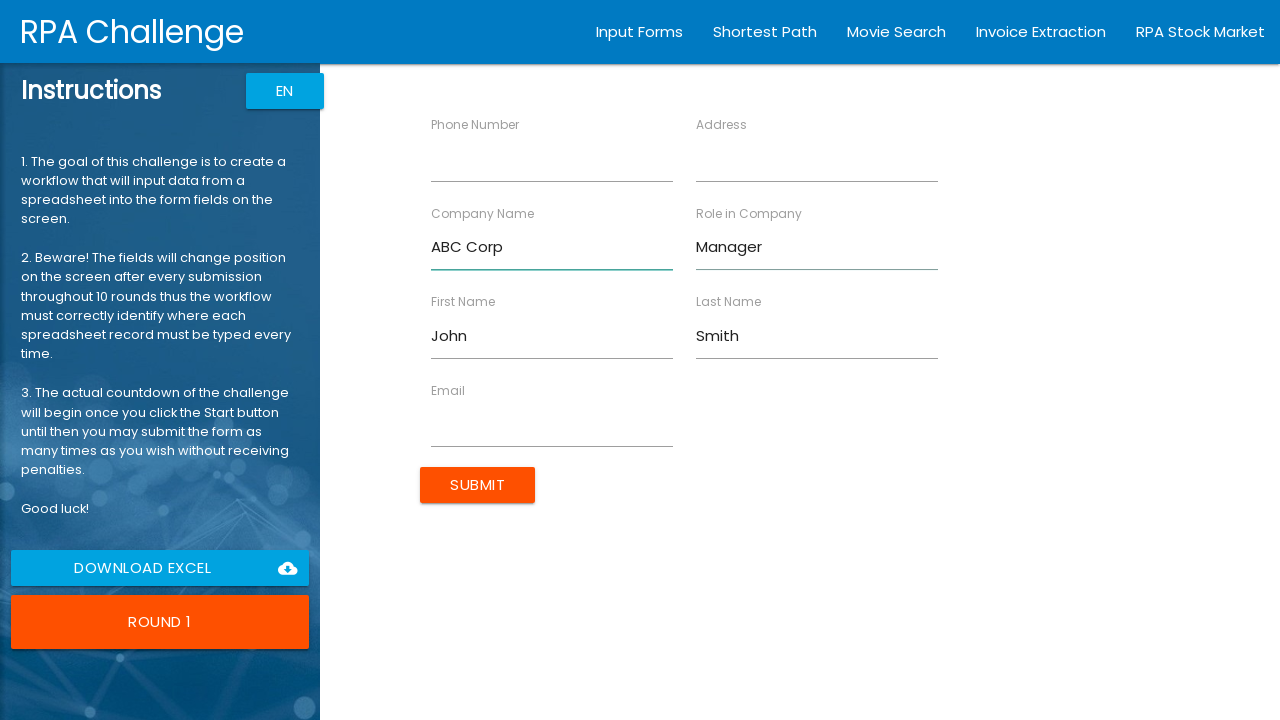

Filled Address with '123 Main St' on input[ng-reflect-name='labelAddress']
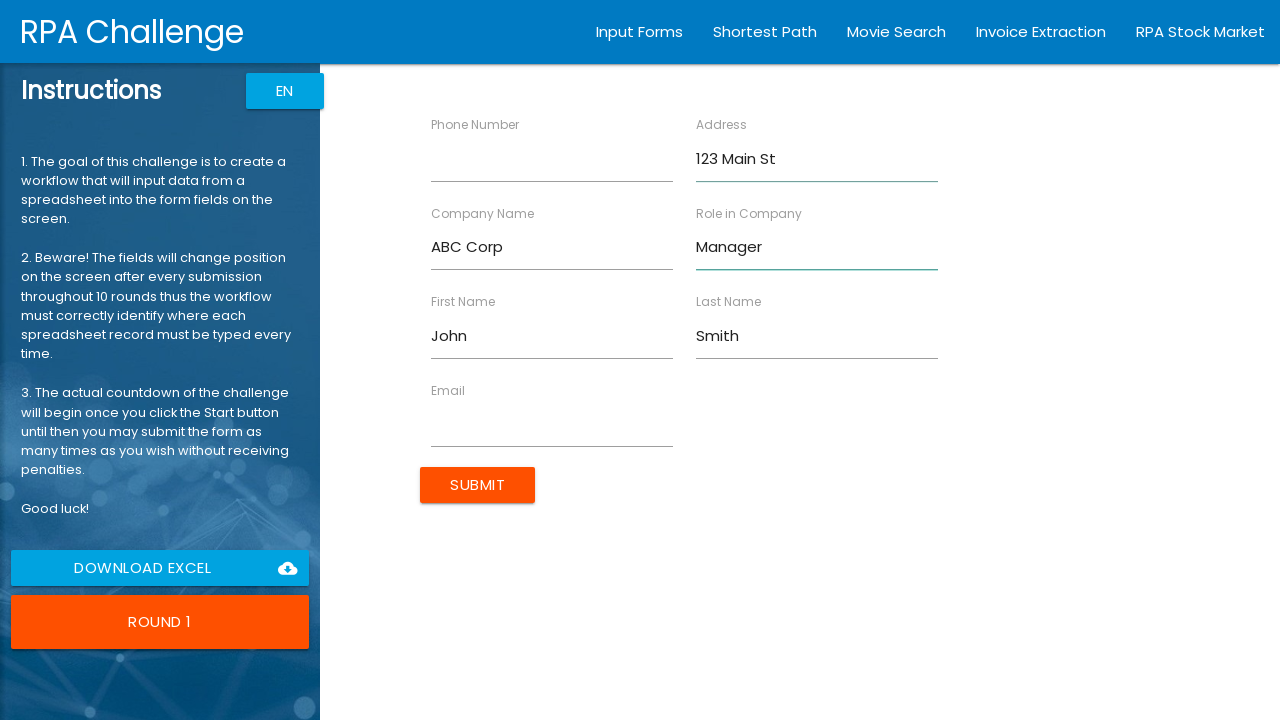

Filled Email with 'john.smith@example.com' on input[ng-reflect-name='labelEmail']
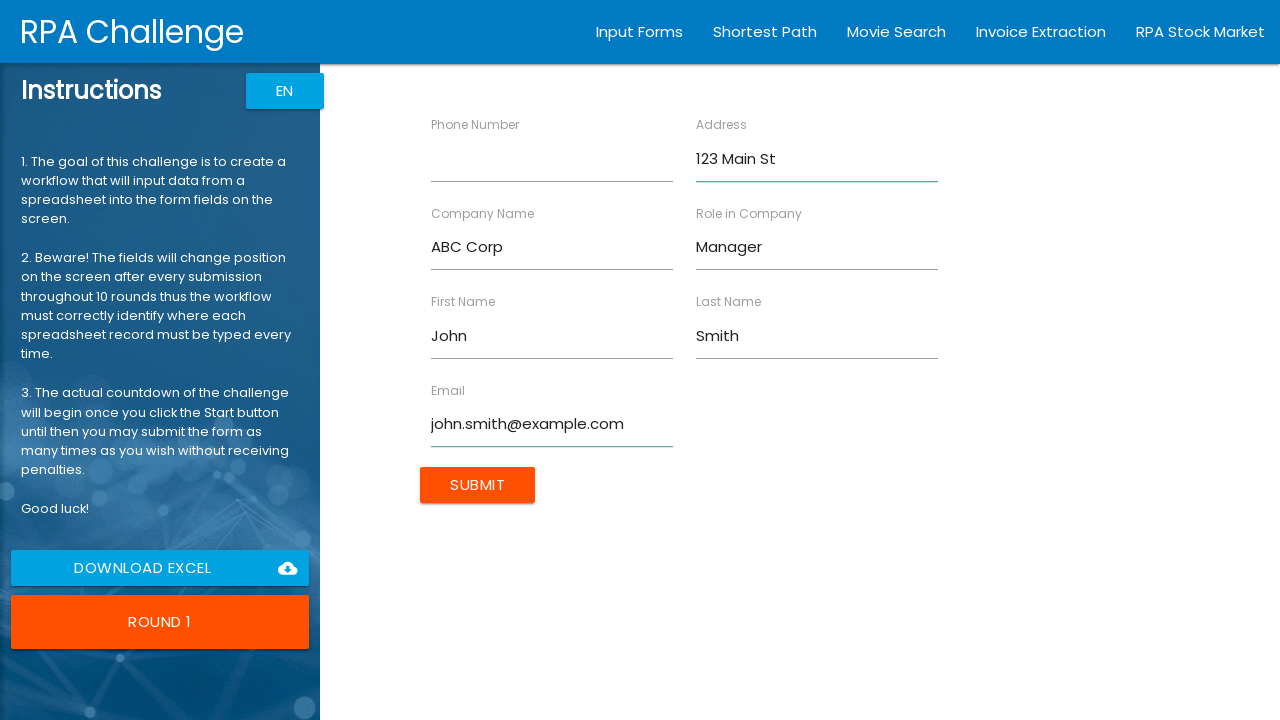

Filled Phone Number with '5551234567' on input[ng-reflect-name='labelPhone']
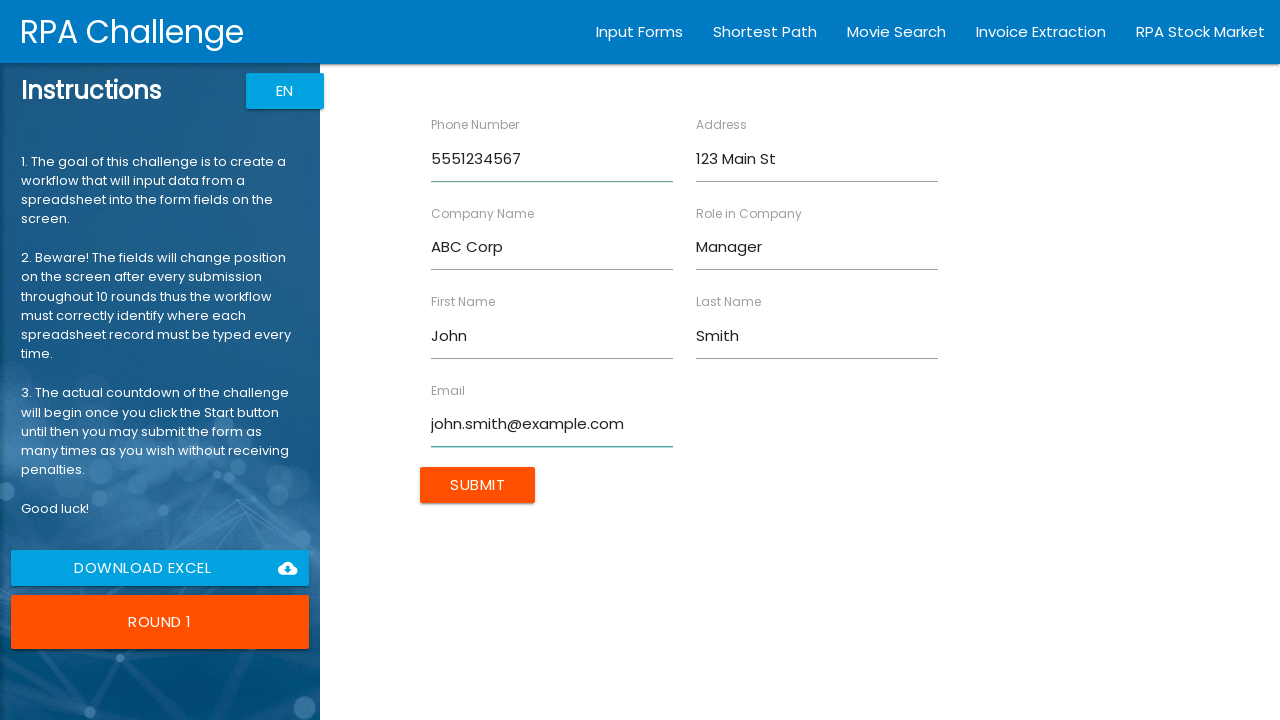

Submitted form for John Smith at (478, 485) on input[type='submit']
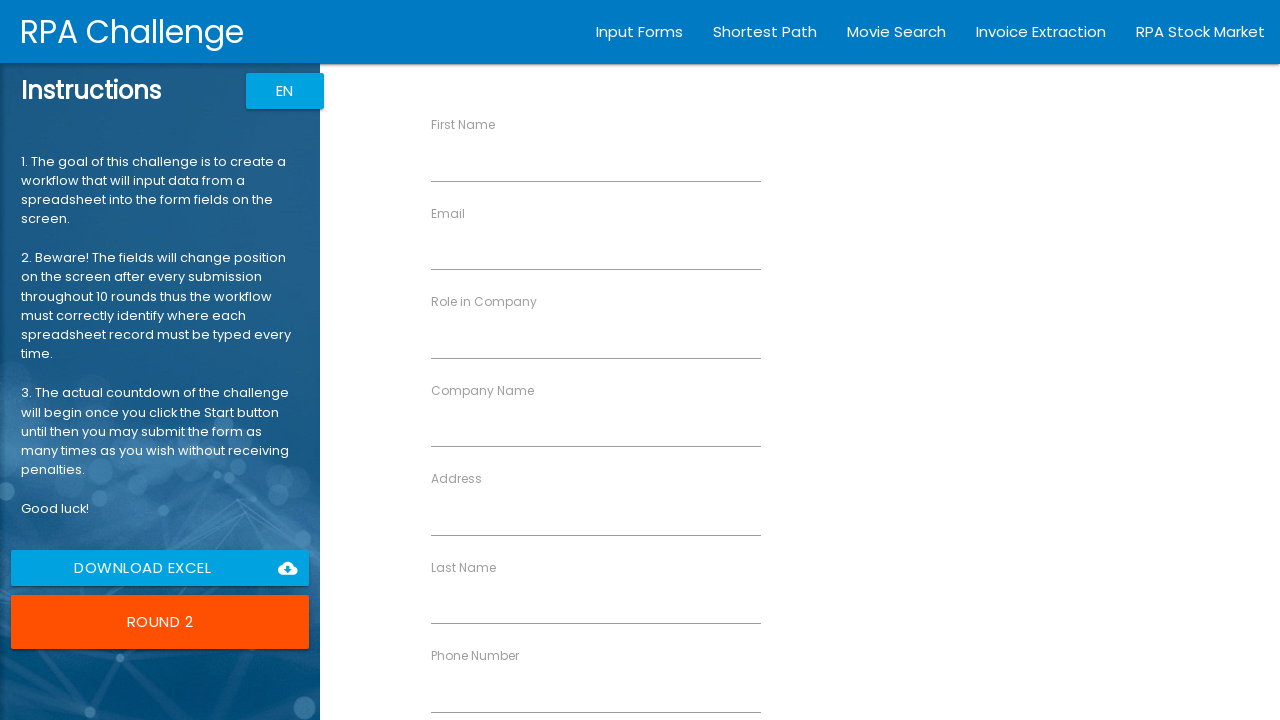

Filled First Name with 'Jane' on input[ng-reflect-name='labelFirstName']
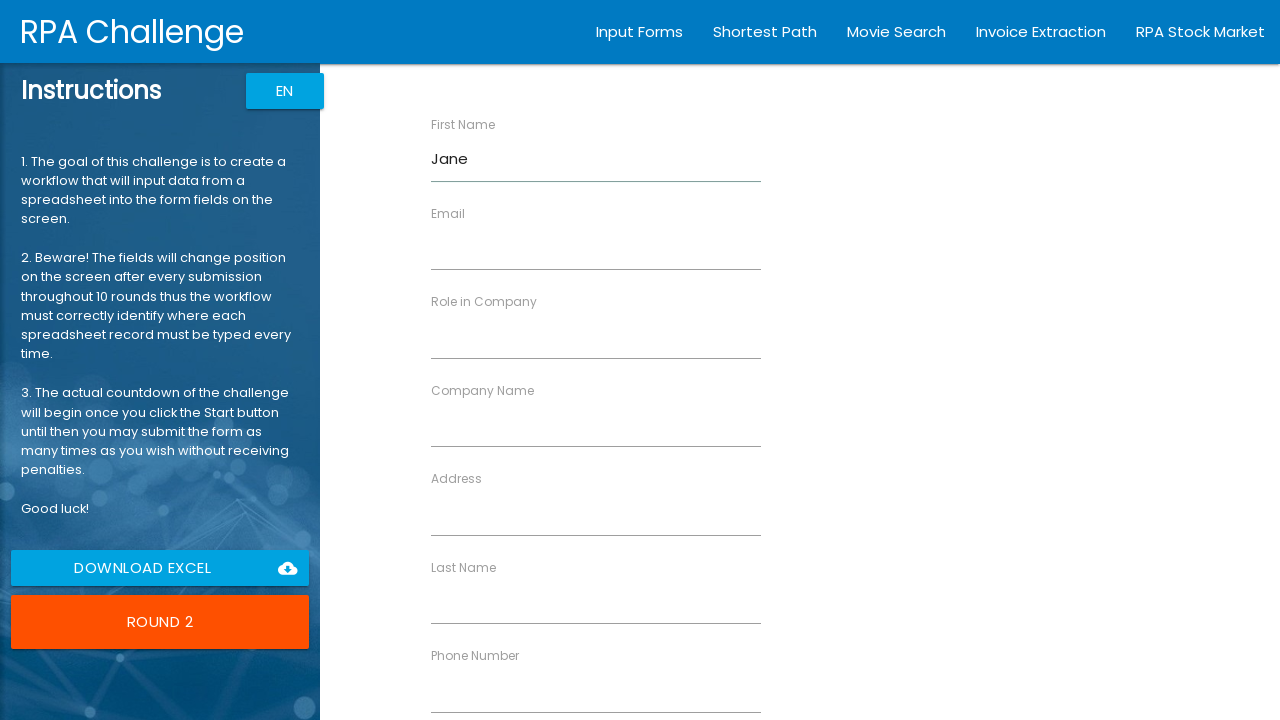

Filled Last Name with 'Doe' on input[ng-reflect-name='labelLastName']
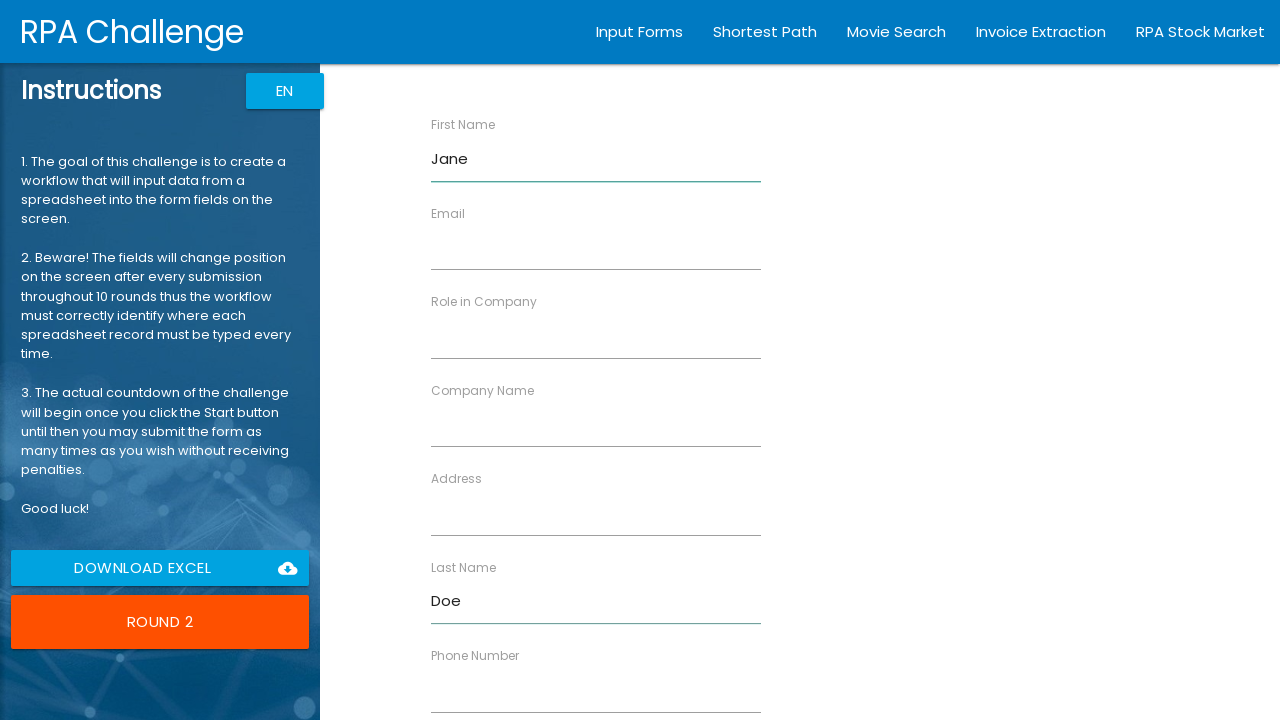

Filled Company Name with 'XYZ Inc' on input[ng-reflect-name='labelCompanyName']
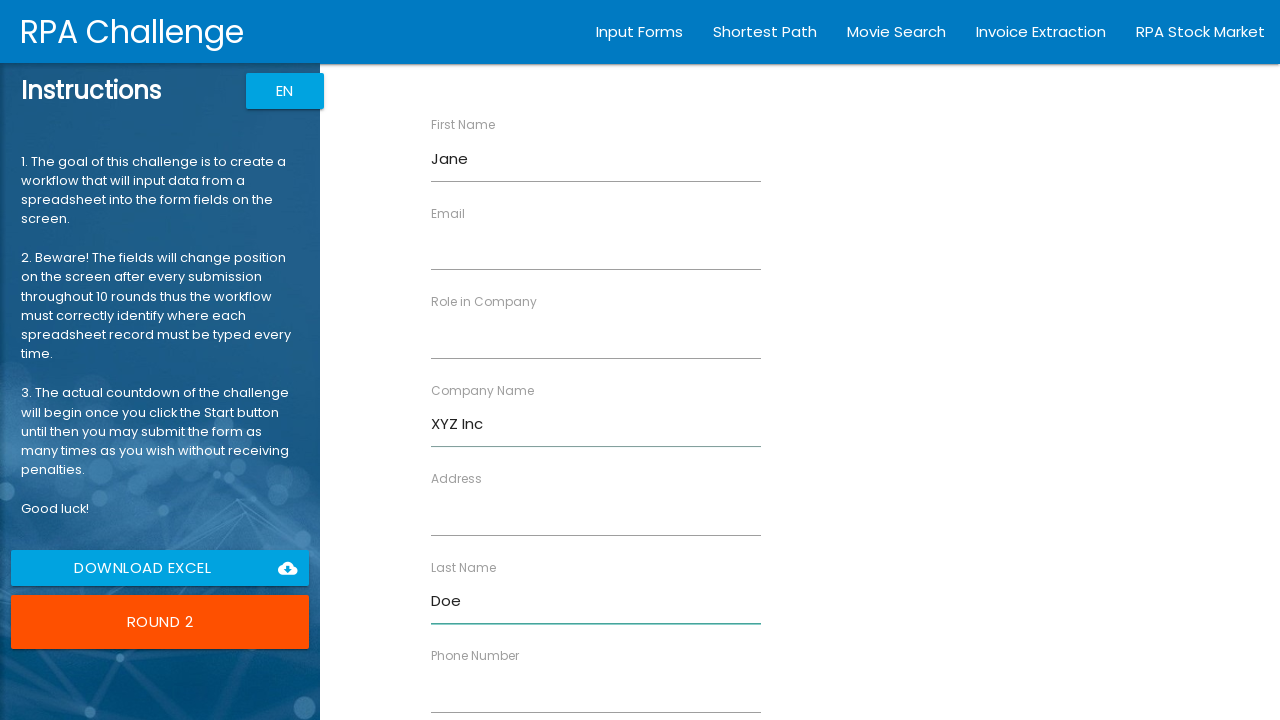

Filled Role with 'Developer' on input[ng-reflect-name='labelRole']
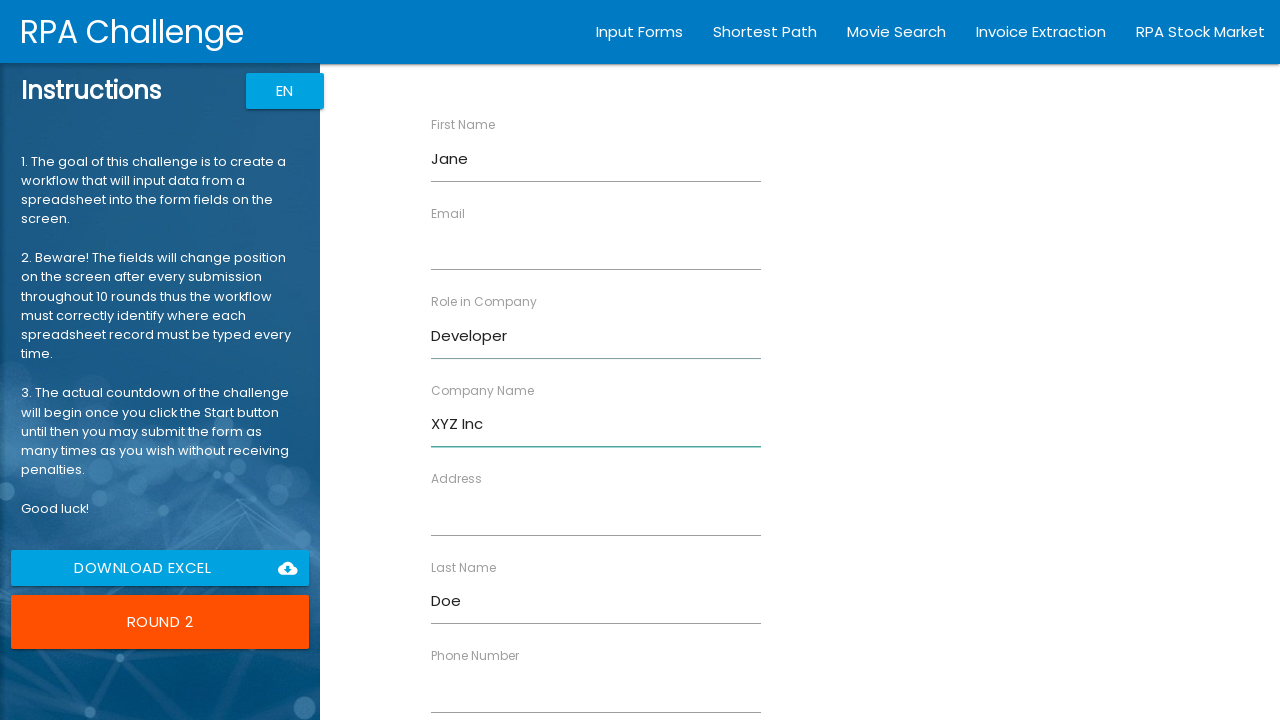

Filled Address with '456 Oak Ave' on input[ng-reflect-name='labelAddress']
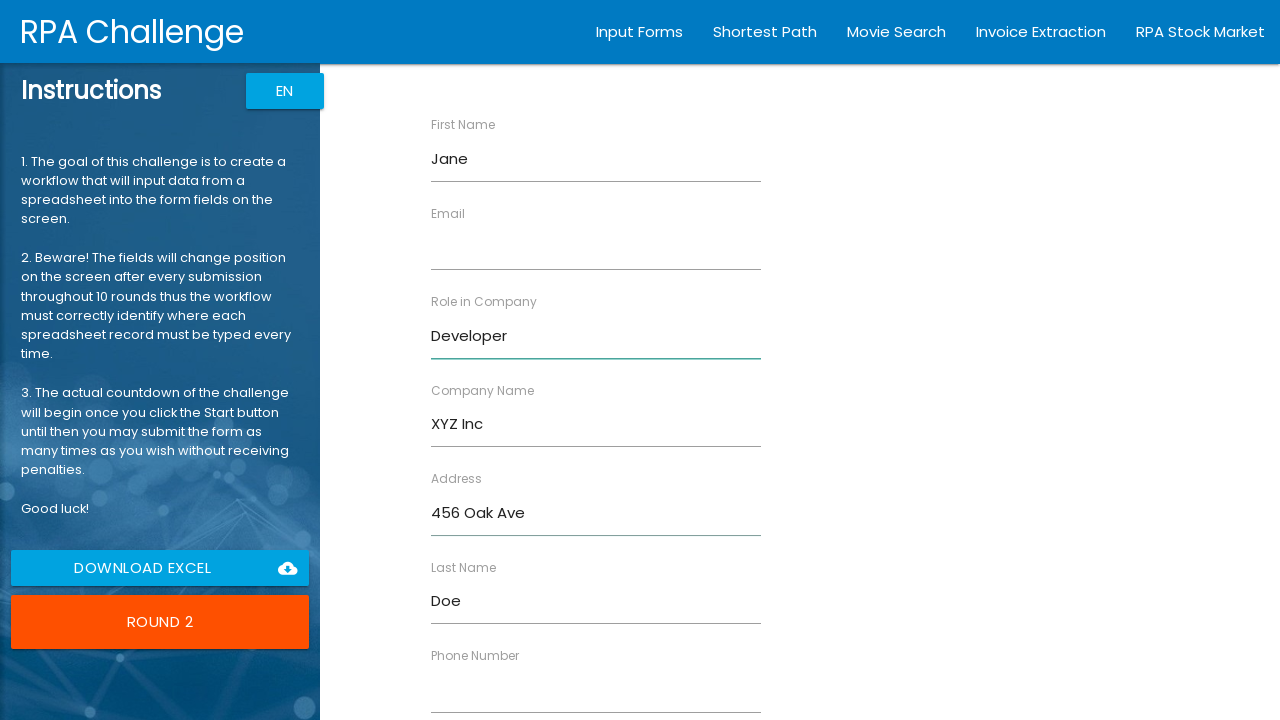

Filled Email with 'jane.doe@example.com' on input[ng-reflect-name='labelEmail']
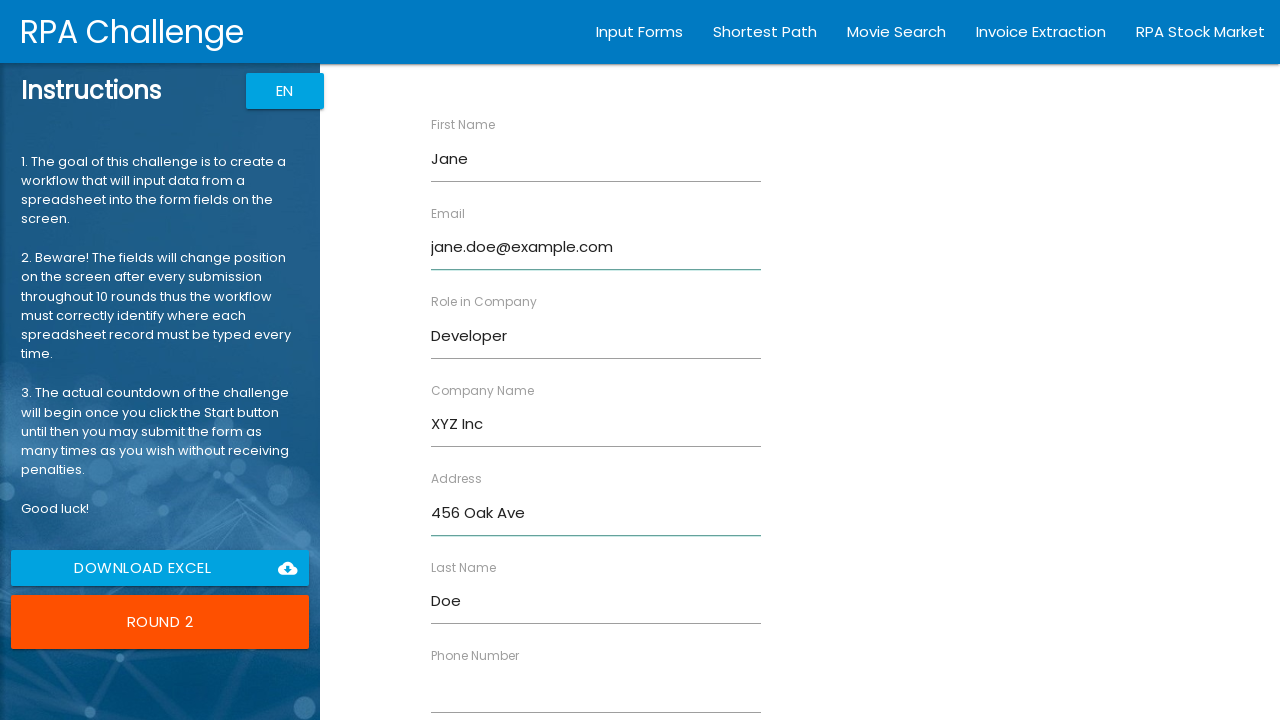

Filled Phone Number with '5552345678' on input[ng-reflect-name='labelPhone']
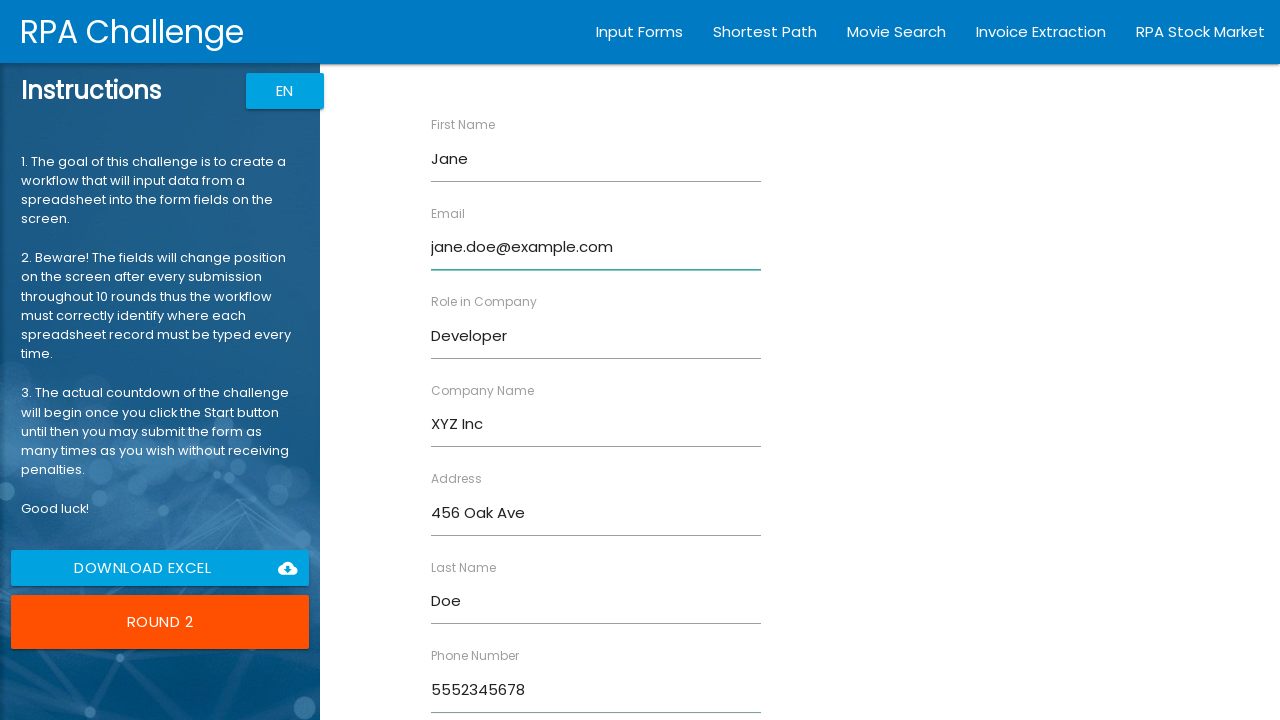

Submitted form for Jane Doe at (478, 688) on input[type='submit']
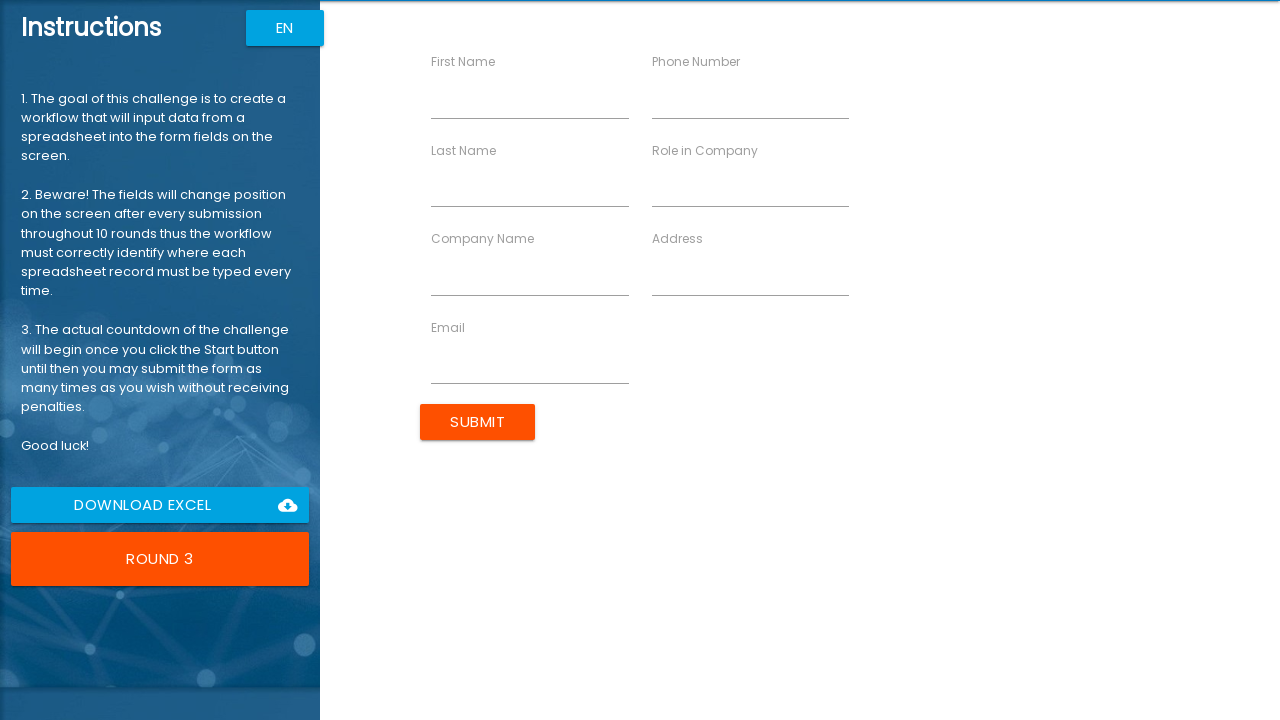

Filled First Name with 'Michael' on input[ng-reflect-name='labelFirstName']
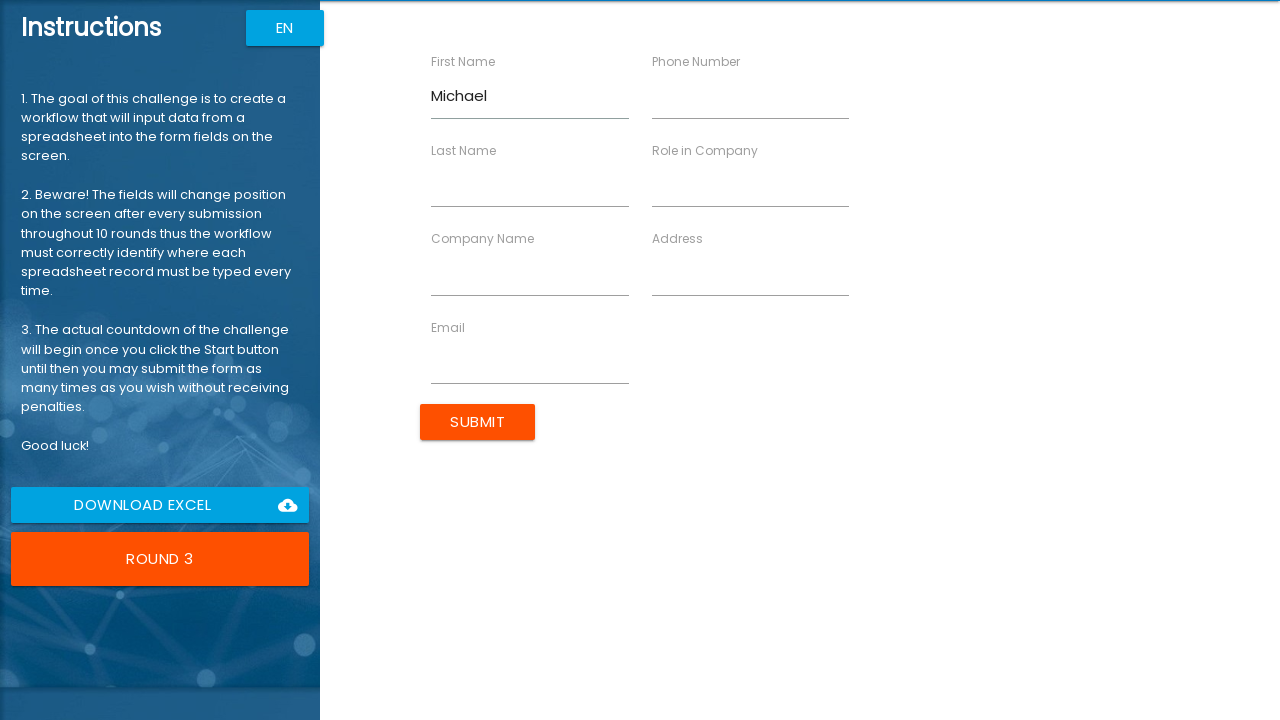

Filled Last Name with 'Johnson' on input[ng-reflect-name='labelLastName']
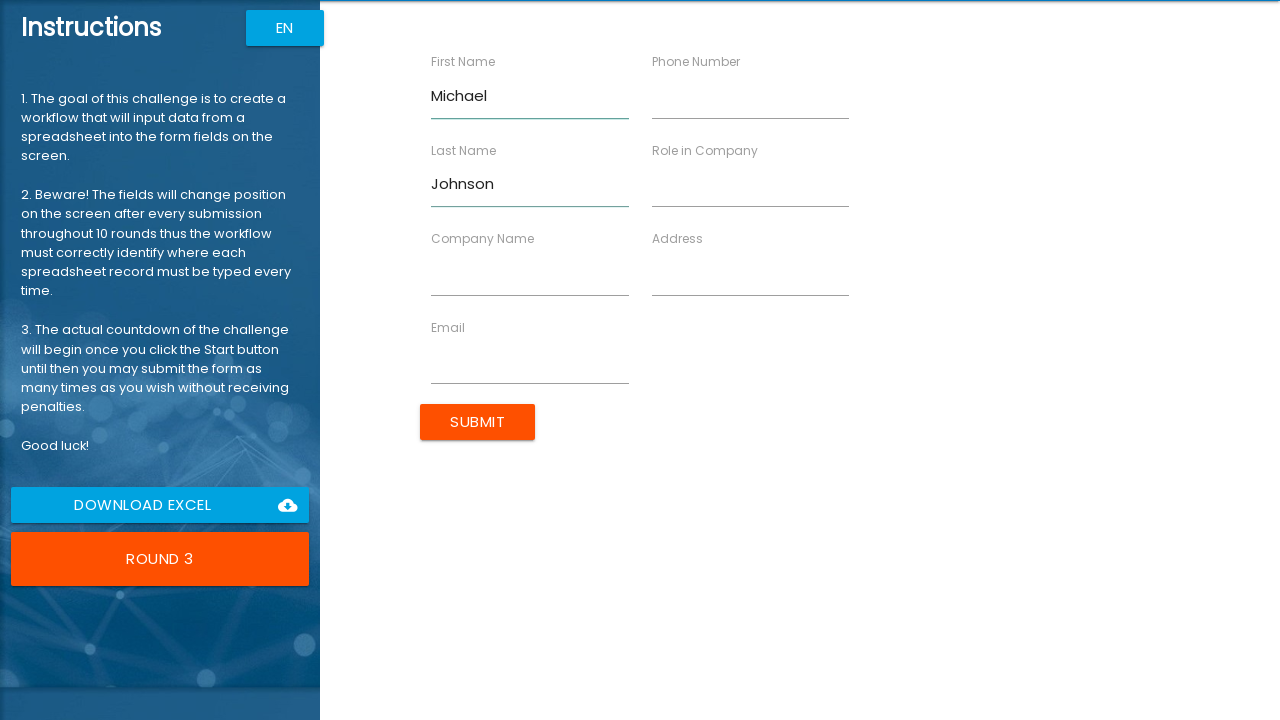

Filled Company Name with 'Tech Solutions' on input[ng-reflect-name='labelCompanyName']
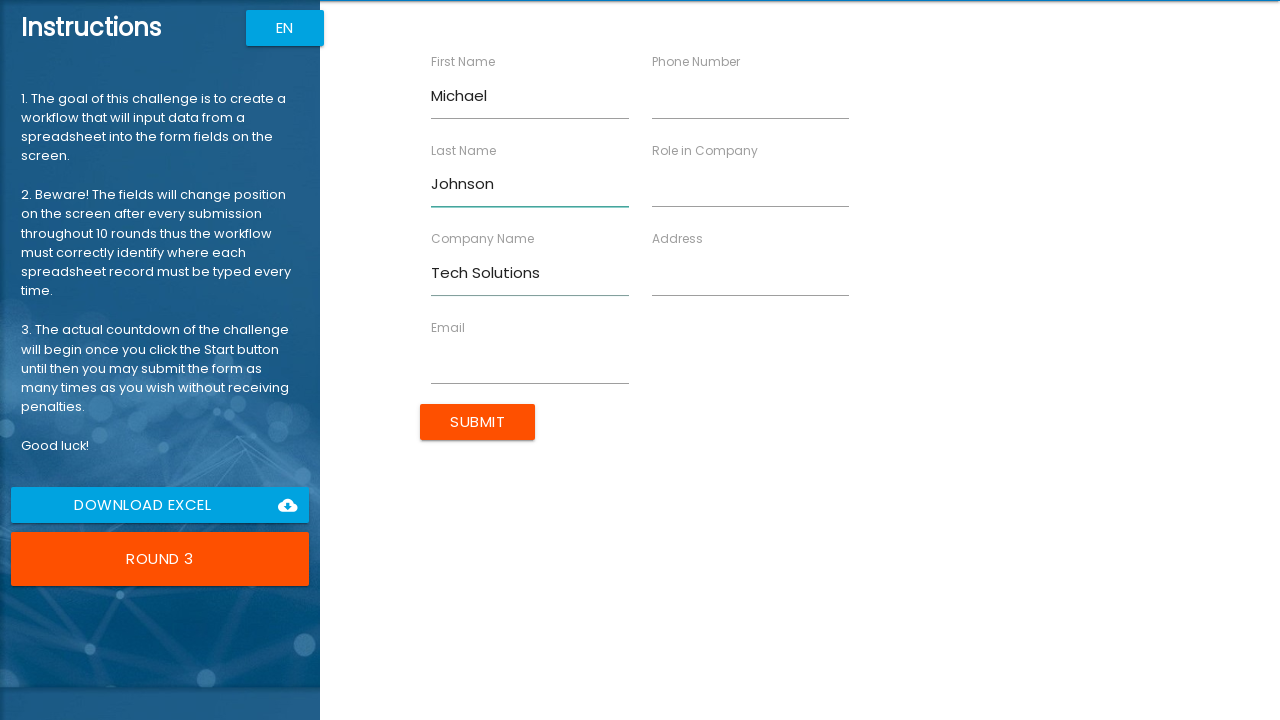

Filled Role with 'Analyst' on input[ng-reflect-name='labelRole']
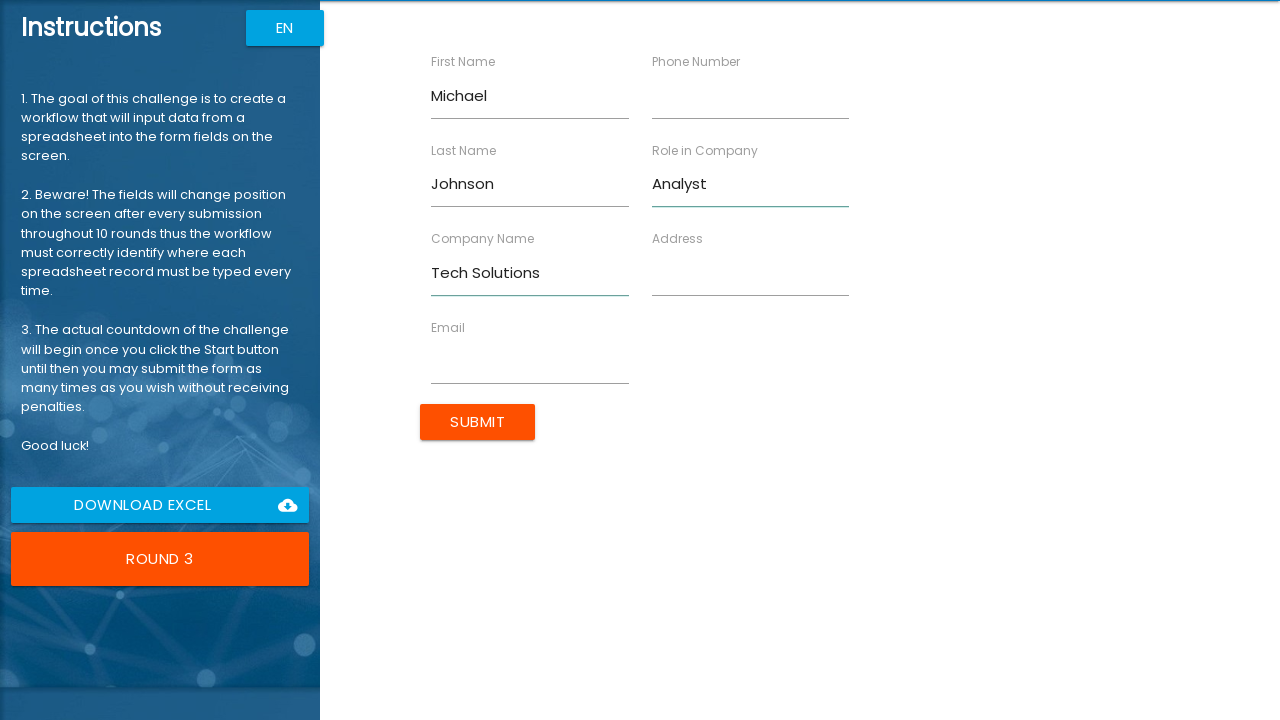

Filled Address with '789 Pine Rd' on input[ng-reflect-name='labelAddress']
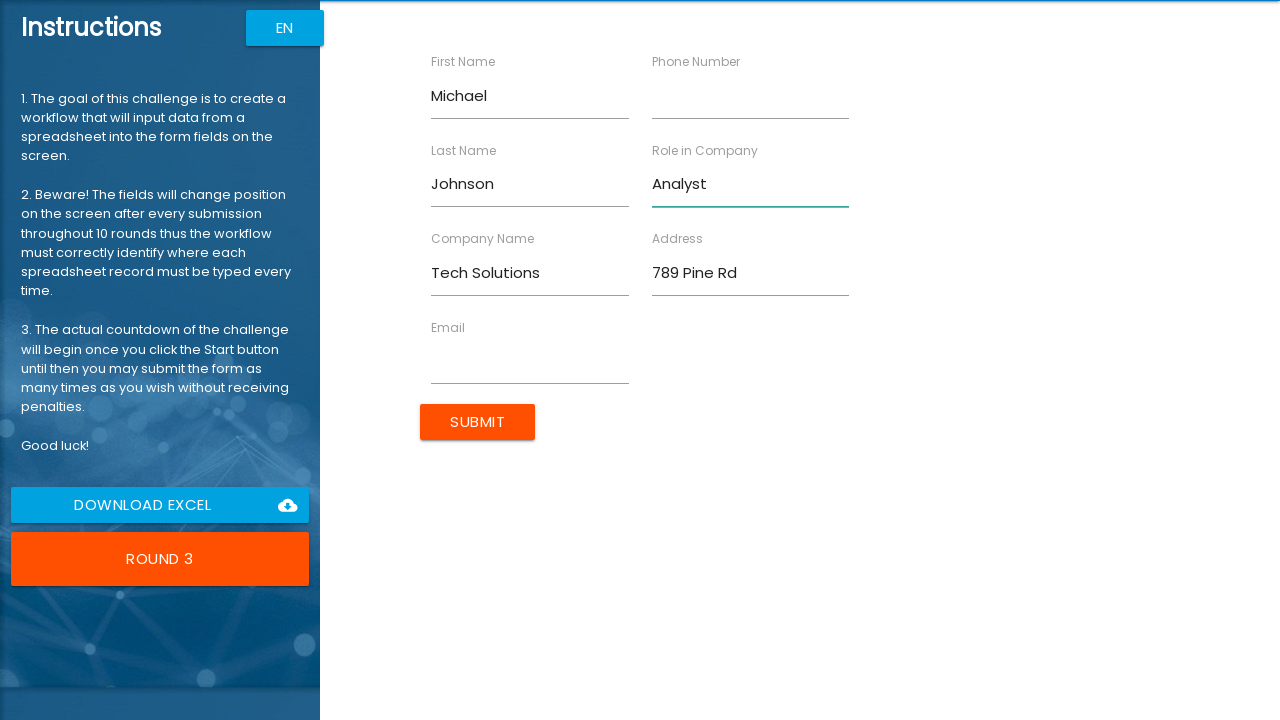

Filled Email with 'm.johnson@example.com' on input[ng-reflect-name='labelEmail']
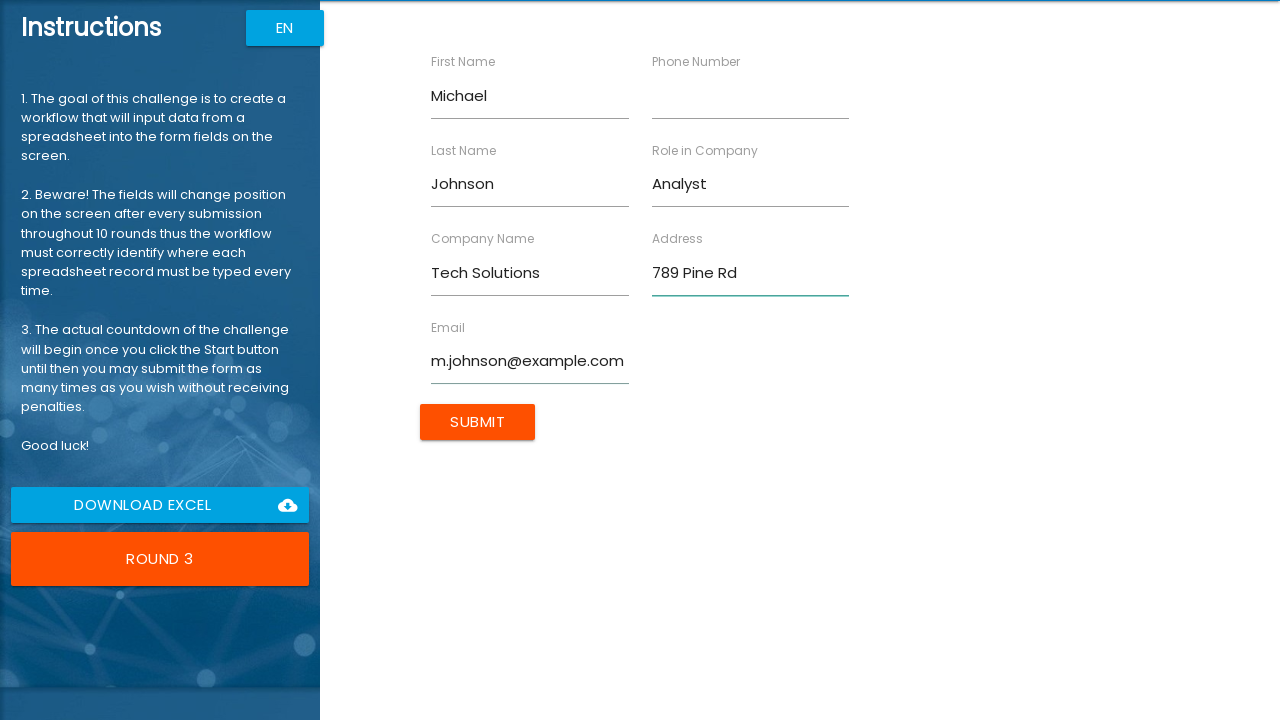

Filled Phone Number with '5553456789' on input[ng-reflect-name='labelPhone']
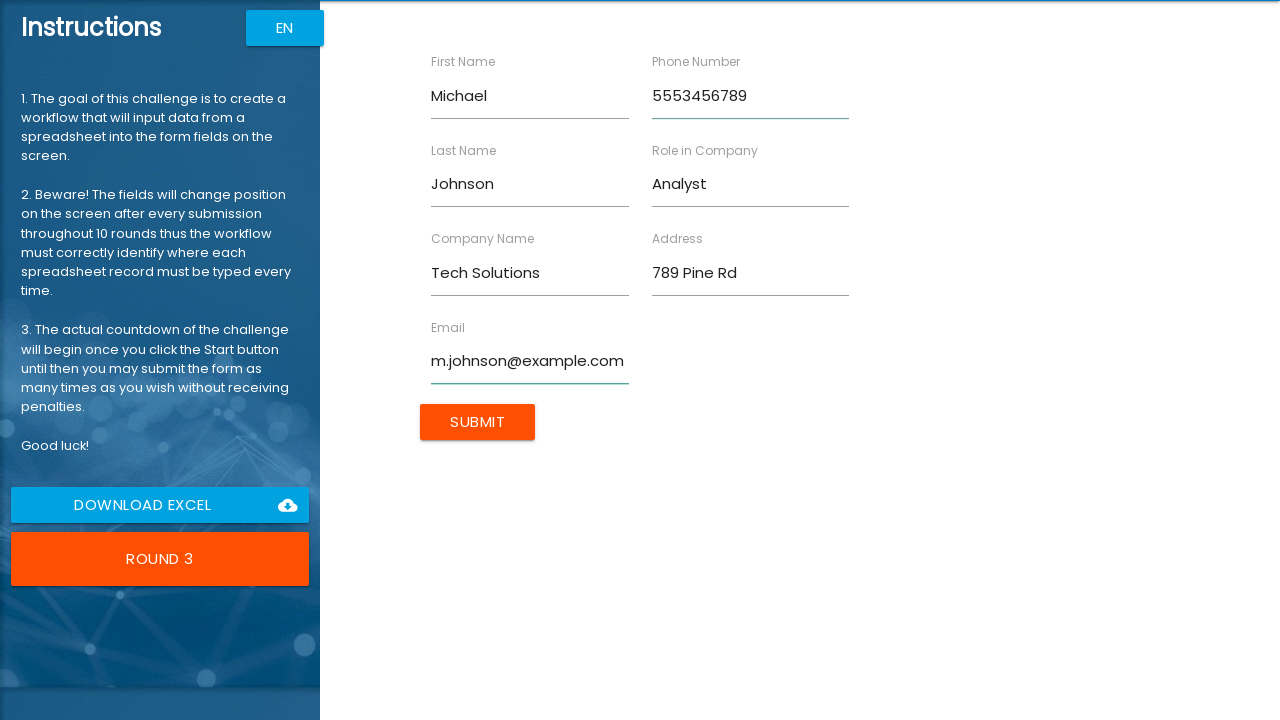

Submitted form for Michael Johnson at (478, 422) on input[type='submit']
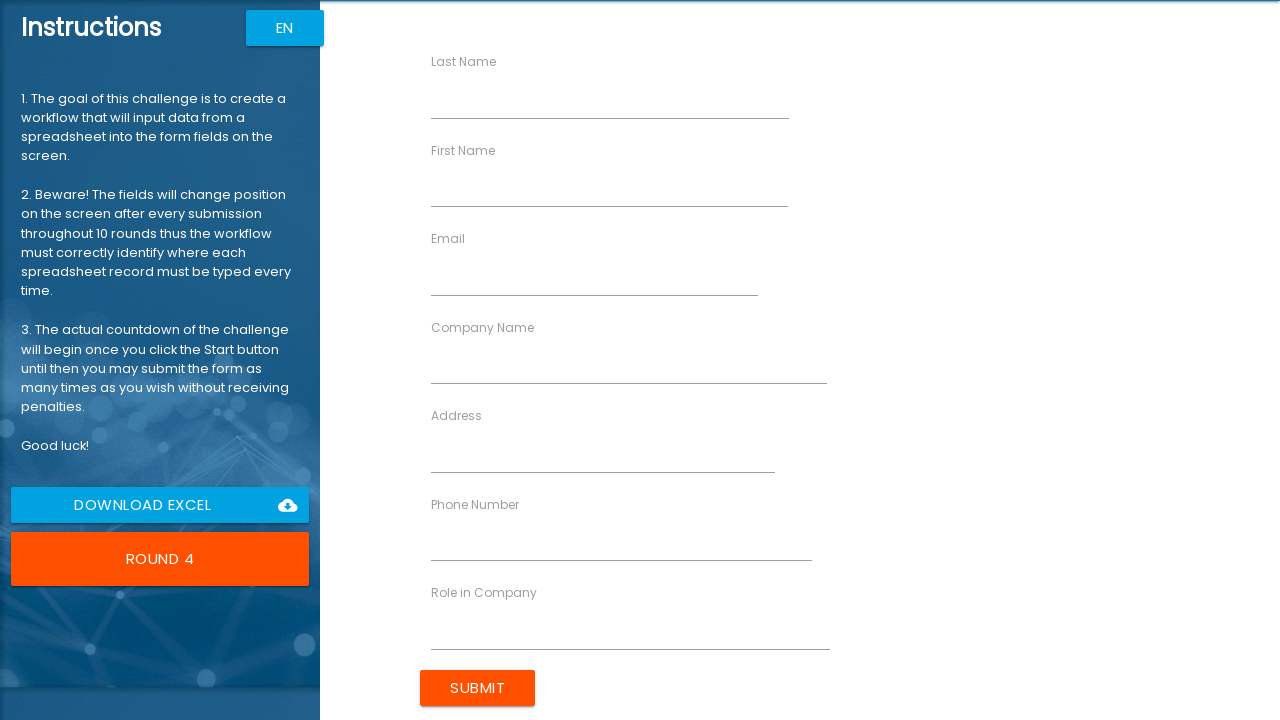

Filled First Name with 'Emily' on input[ng-reflect-name='labelFirstName']
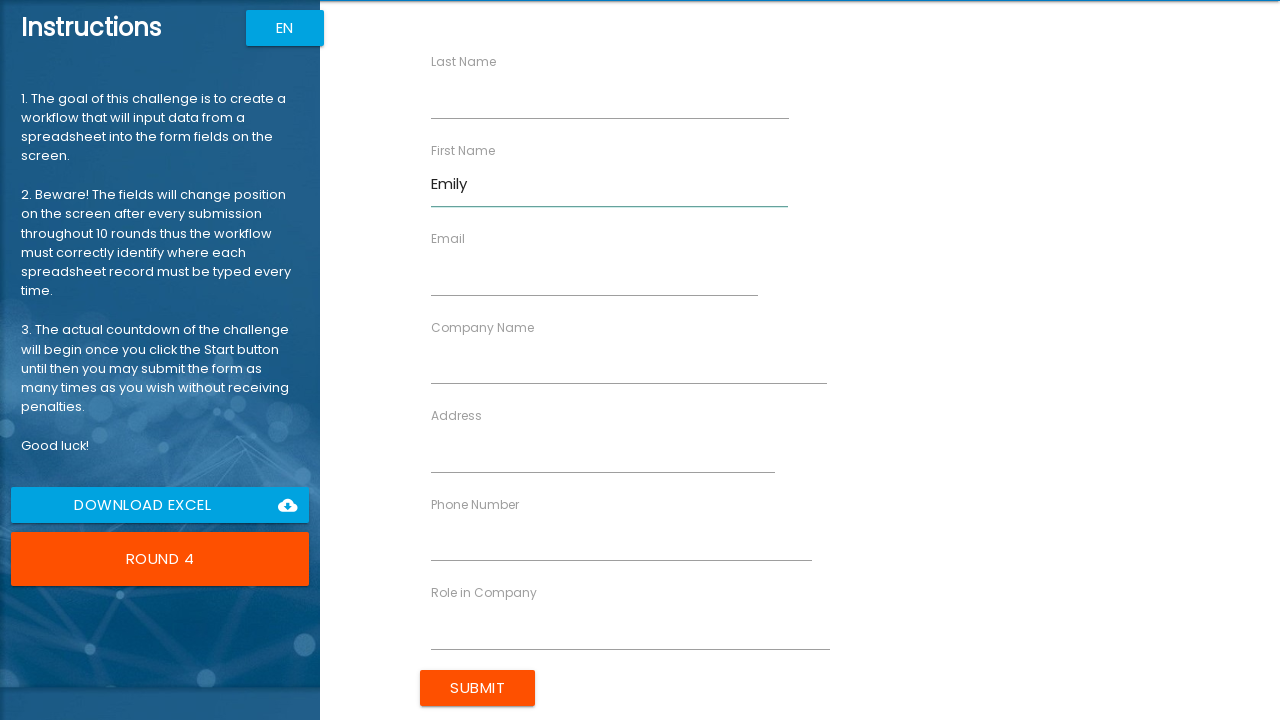

Filled Last Name with 'Williams' on input[ng-reflect-name='labelLastName']
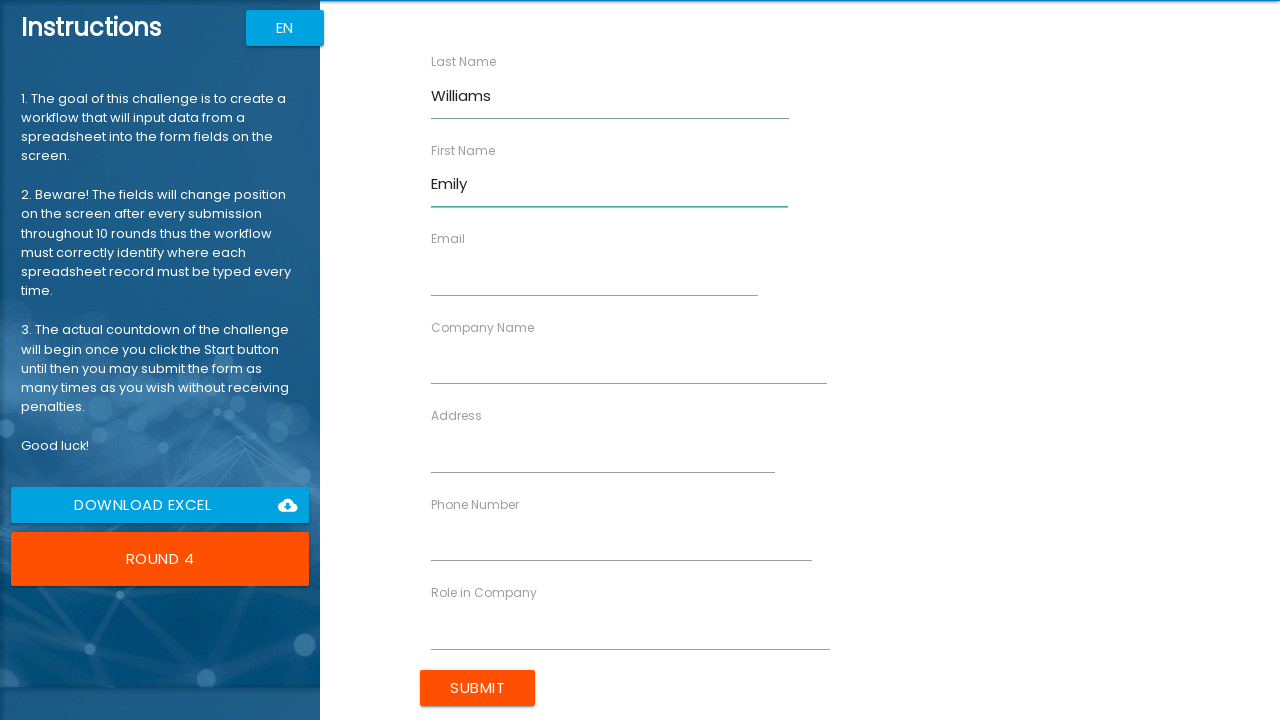

Filled Company Name with 'Global Services' on input[ng-reflect-name='labelCompanyName']
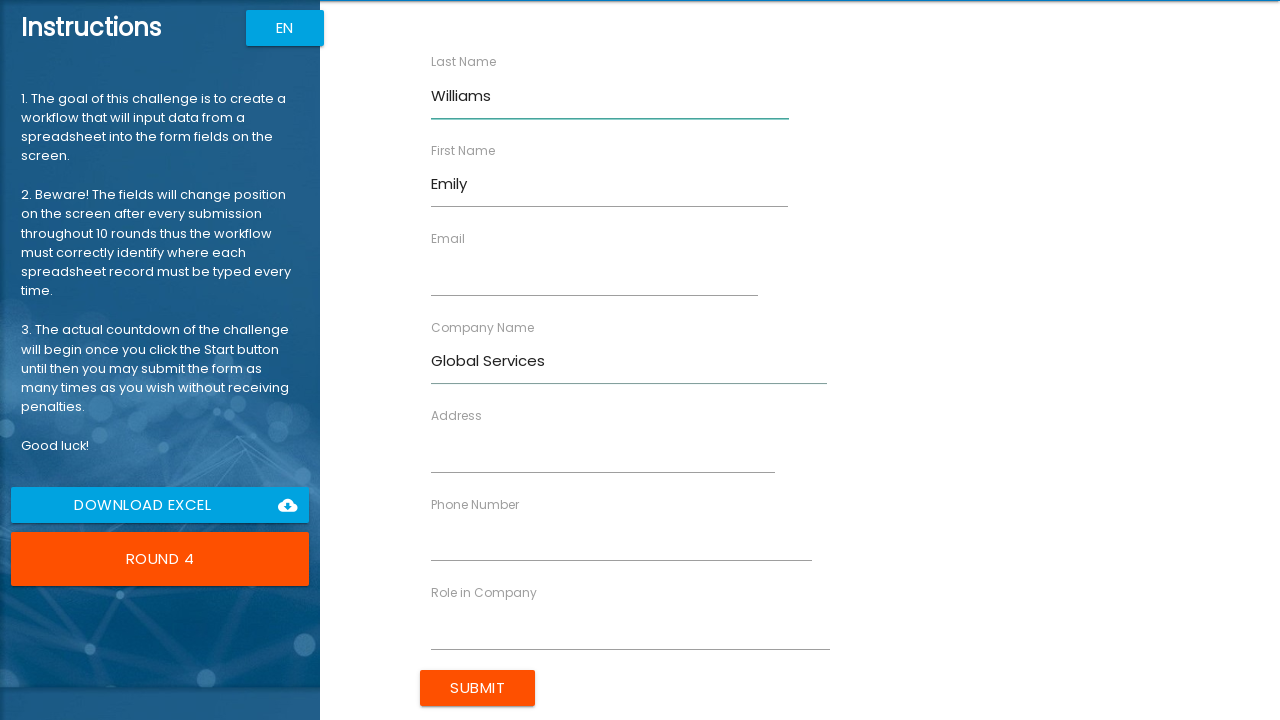

Filled Role with 'Designer' on input[ng-reflect-name='labelRole']
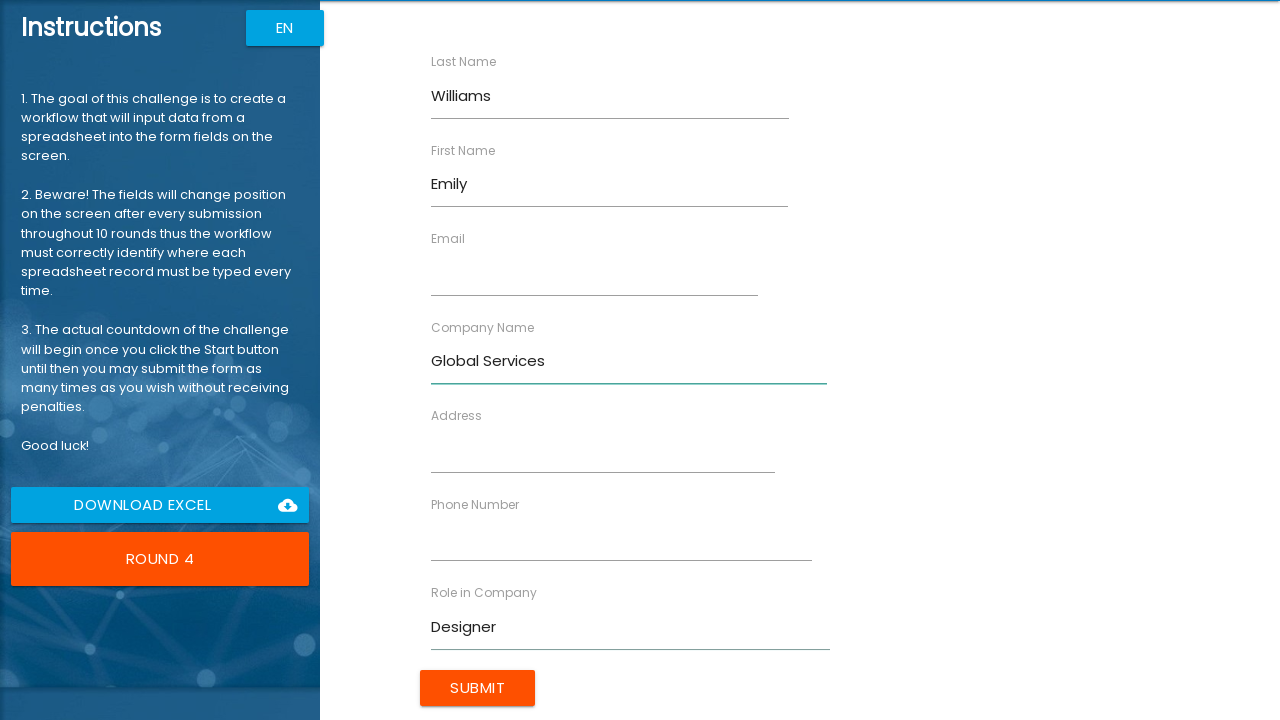

Filled Address with '321 Elm St' on input[ng-reflect-name='labelAddress']
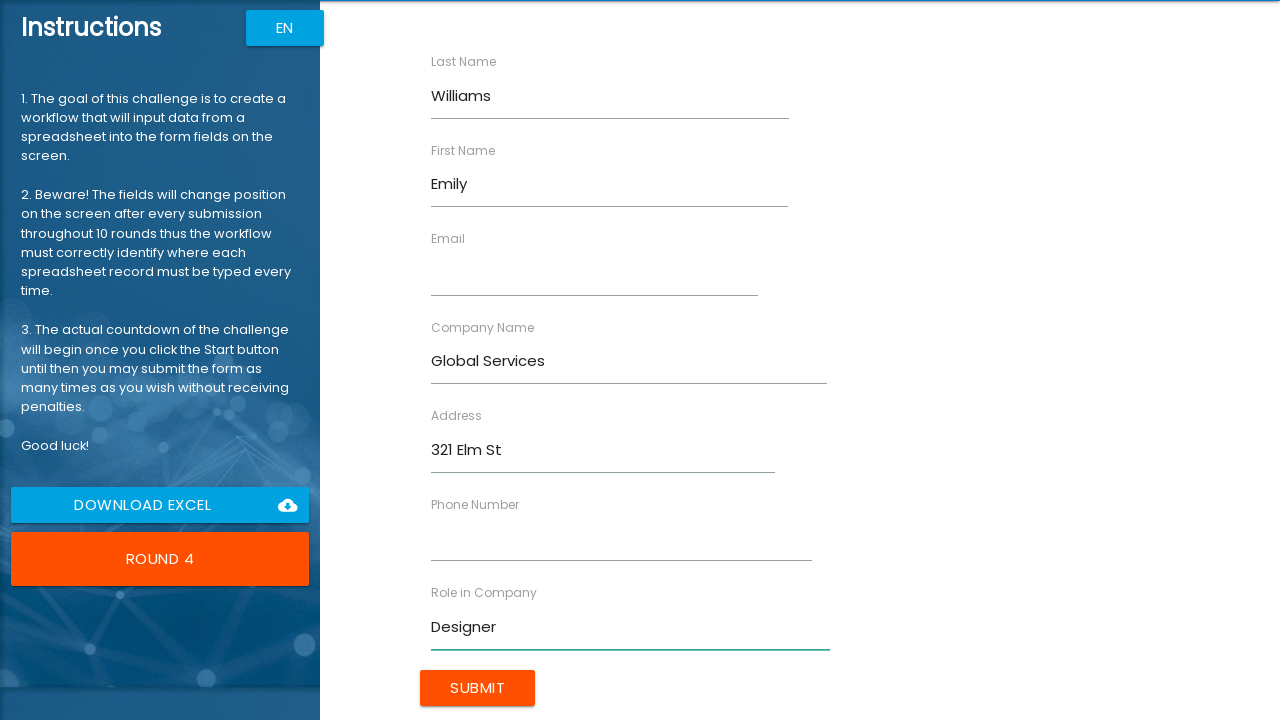

Filled Email with 'e.williams@example.com' on input[ng-reflect-name='labelEmail']
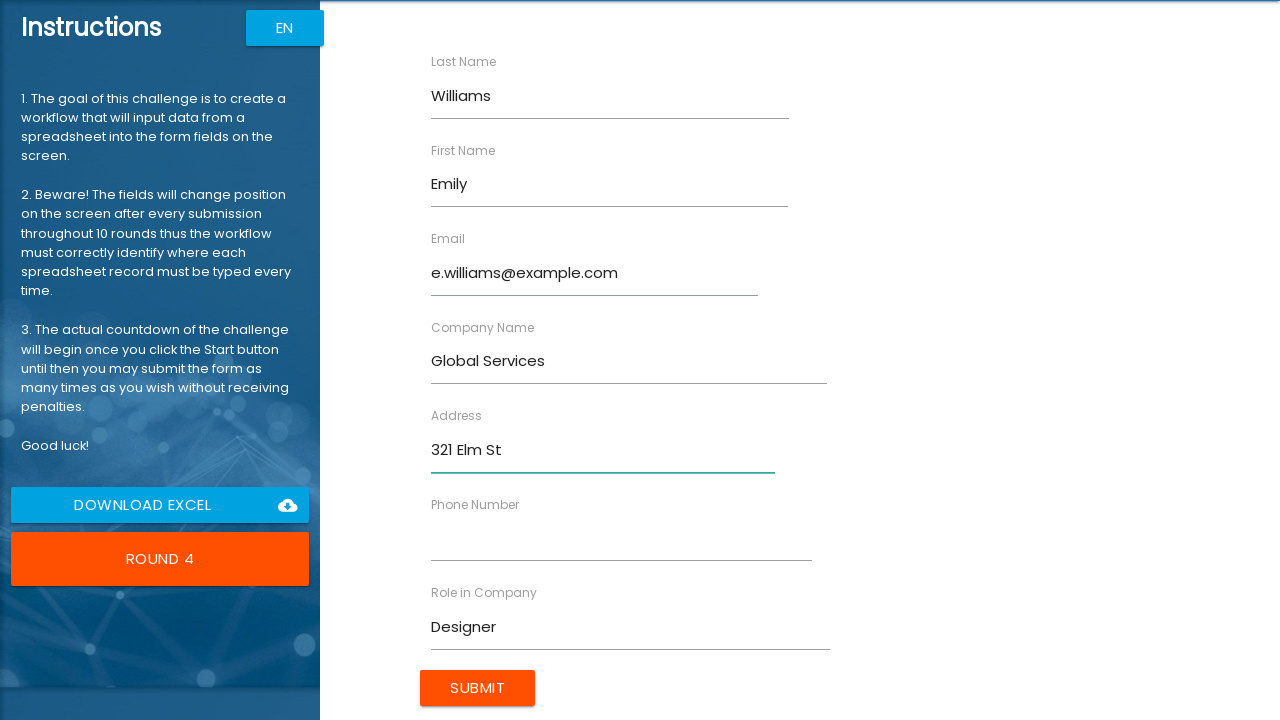

Filled Phone Number with '5554567890' on input[ng-reflect-name='labelPhone']
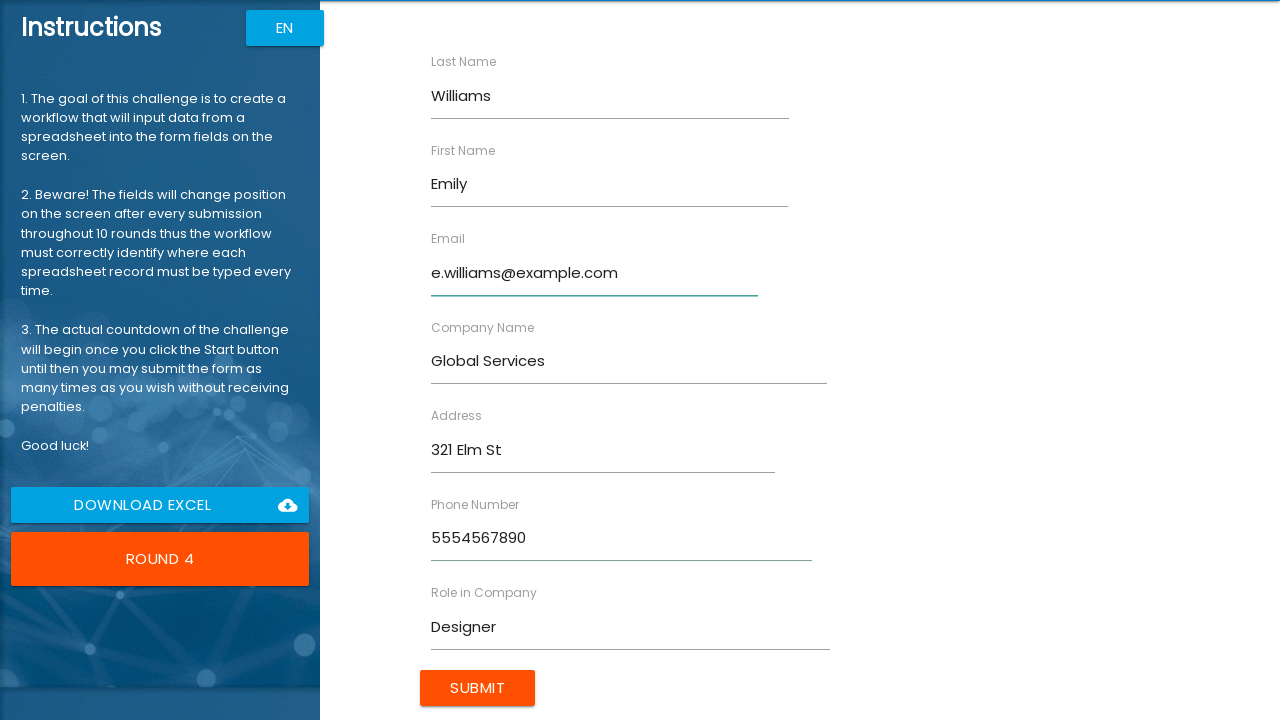

Submitted form for Emily Williams at (478, 688) on input[type='submit']
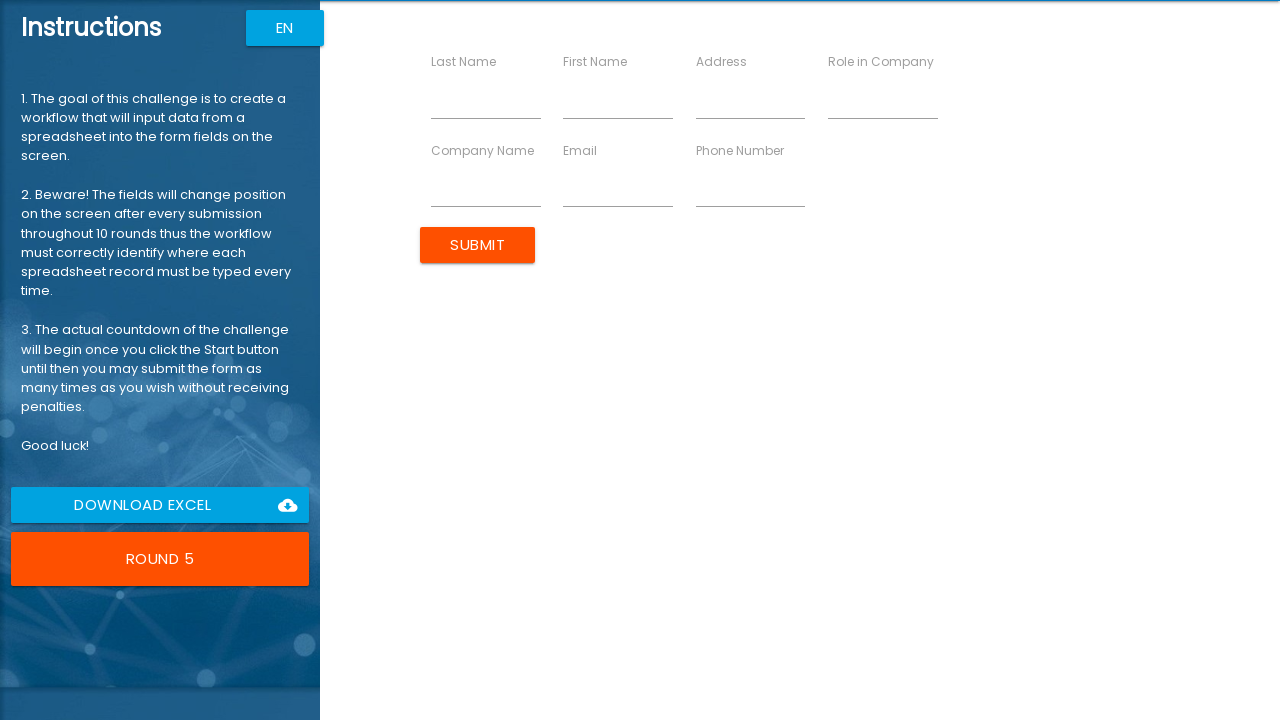

Filled First Name with 'David' on input[ng-reflect-name='labelFirstName']
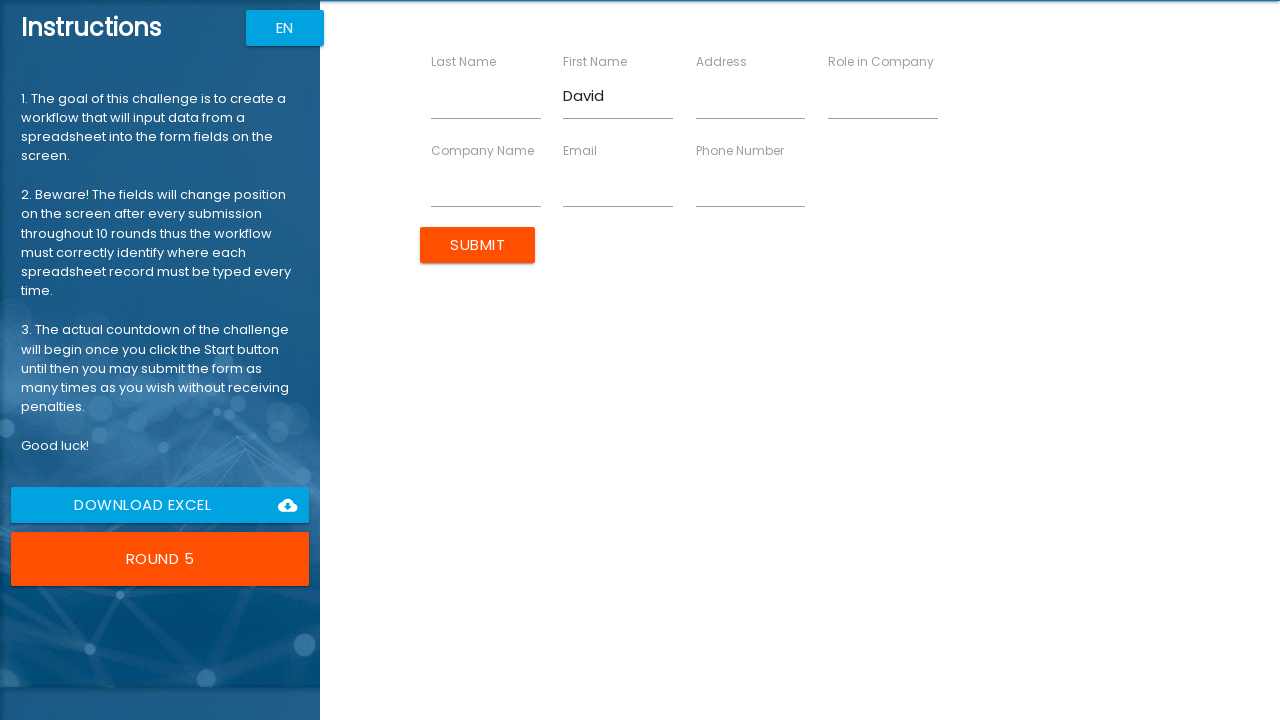

Filled Last Name with 'Brown' on input[ng-reflect-name='labelLastName']
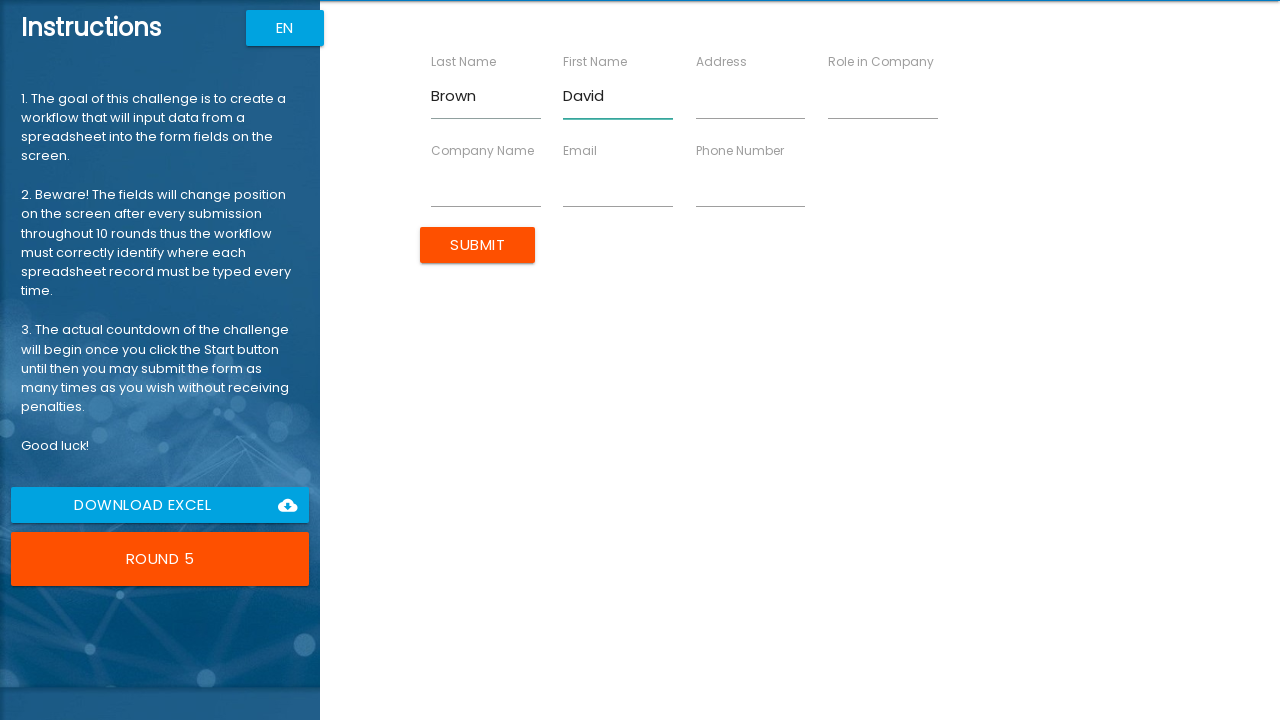

Filled Company Name with 'Innovate LLC' on input[ng-reflect-name='labelCompanyName']
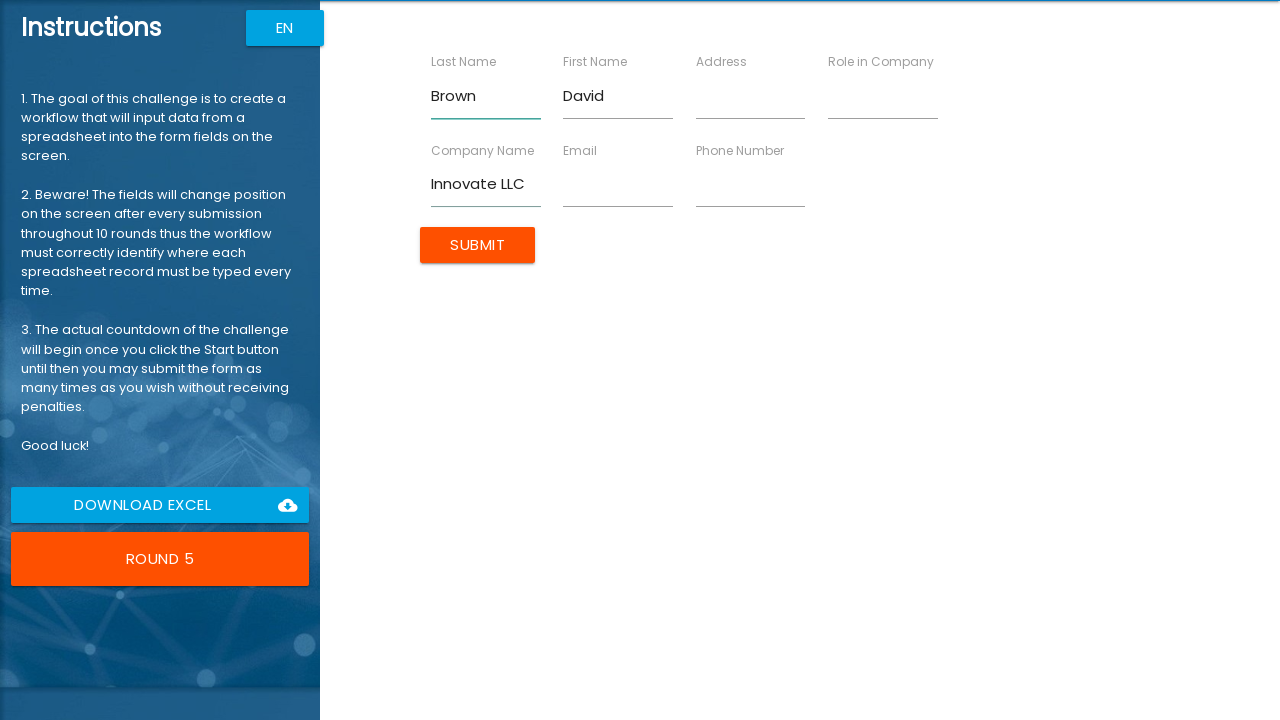

Filled Role with 'Engineer' on input[ng-reflect-name='labelRole']
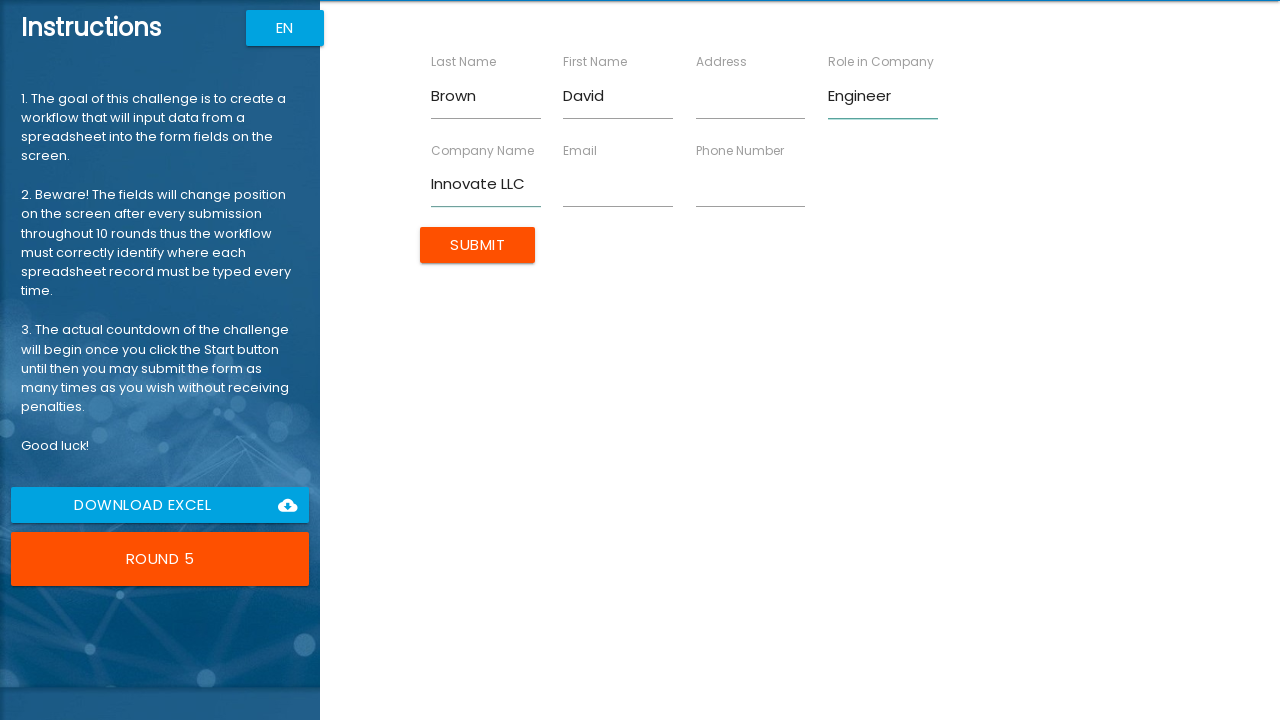

Filled Address with '654 Cedar Ln' on input[ng-reflect-name='labelAddress']
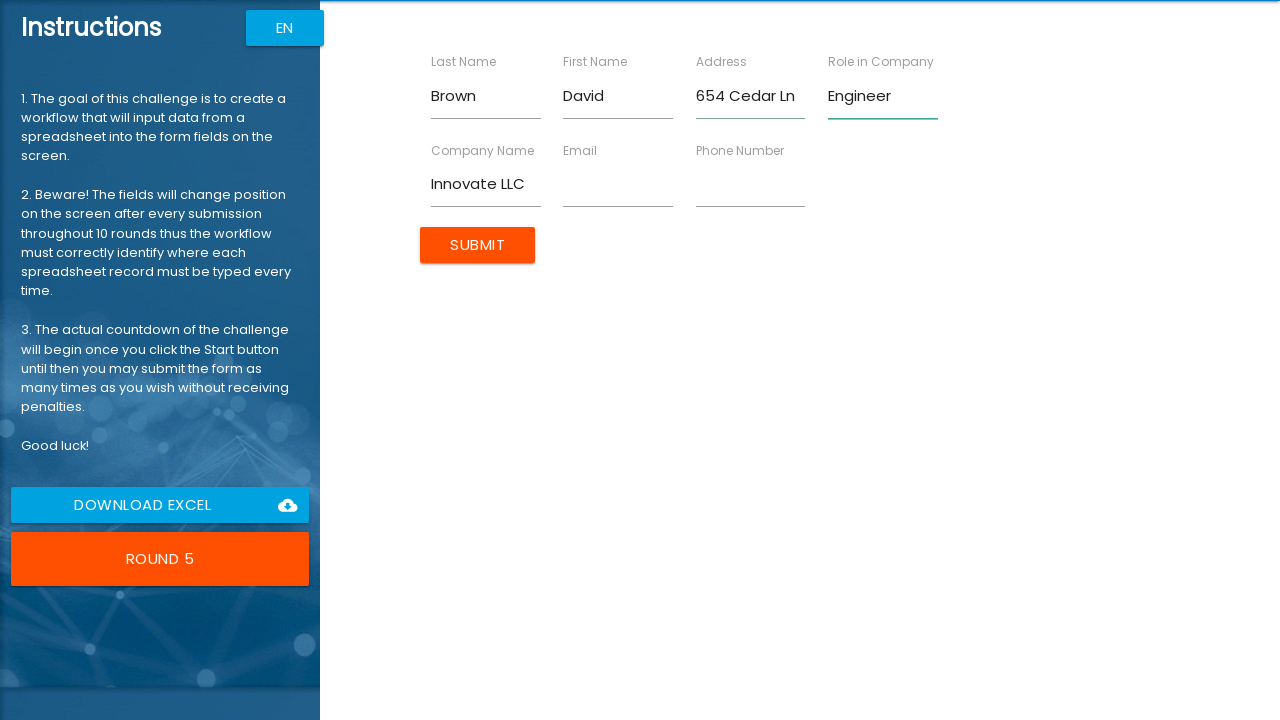

Filled Email with 'd.brown@example.com' on input[ng-reflect-name='labelEmail']
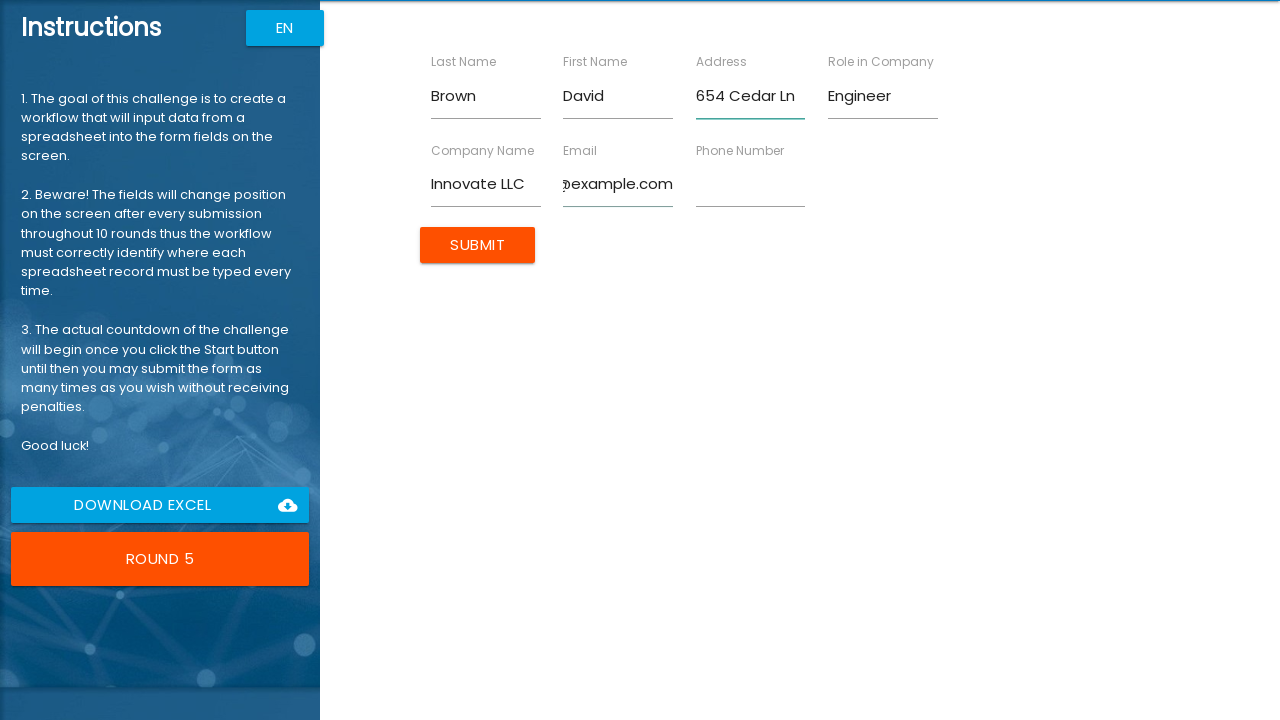

Filled Phone Number with '5555678901' on input[ng-reflect-name='labelPhone']
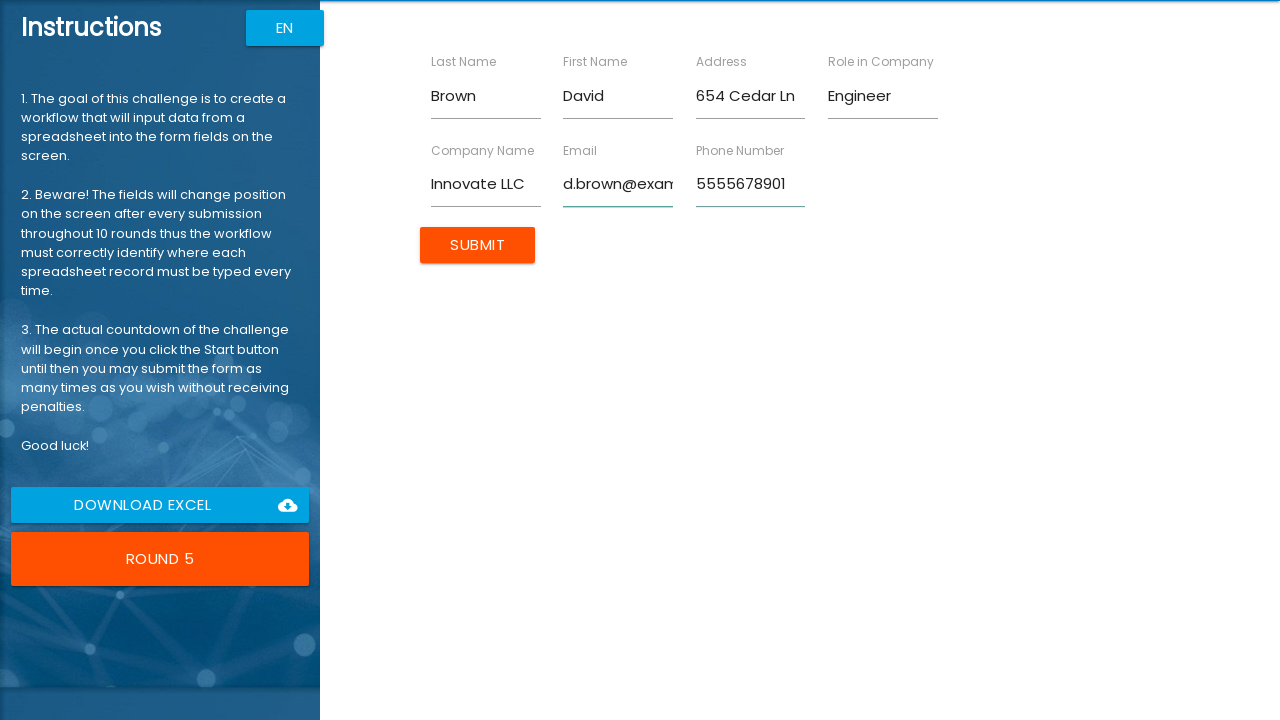

Submitted form for David Brown at (478, 245) on input[type='submit']
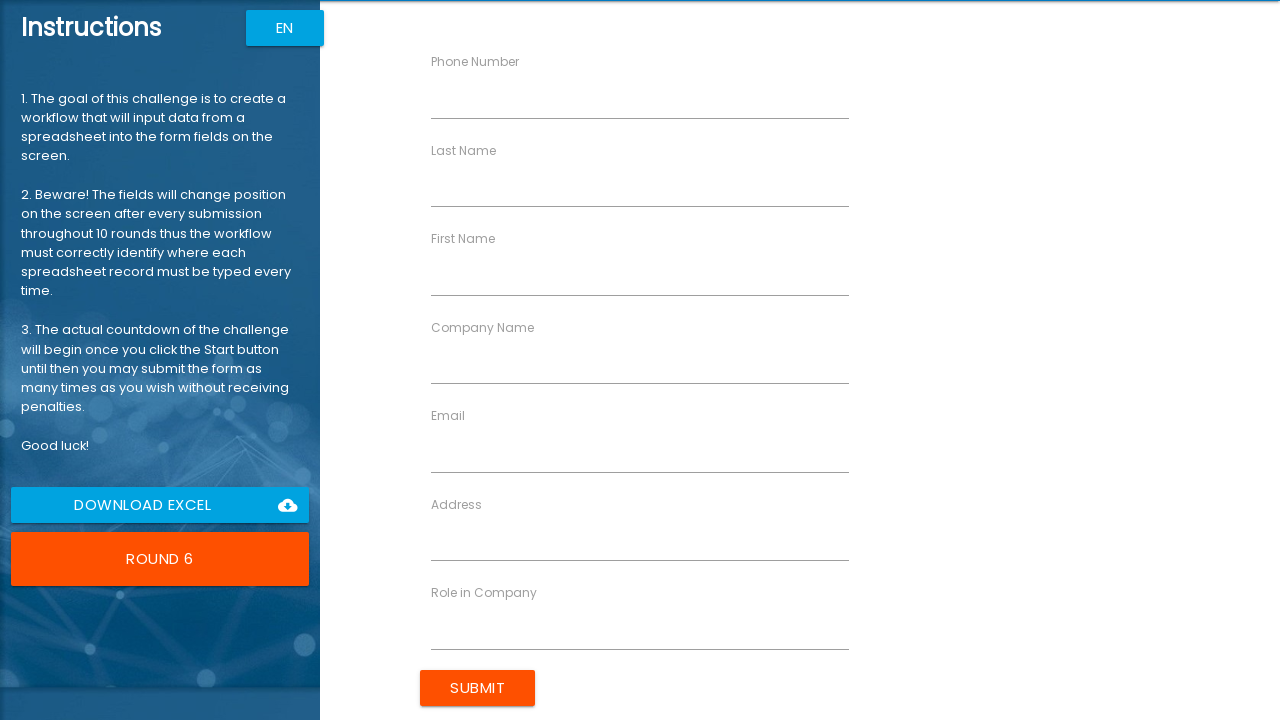

Filled First Name with 'Sarah' on input[ng-reflect-name='labelFirstName']
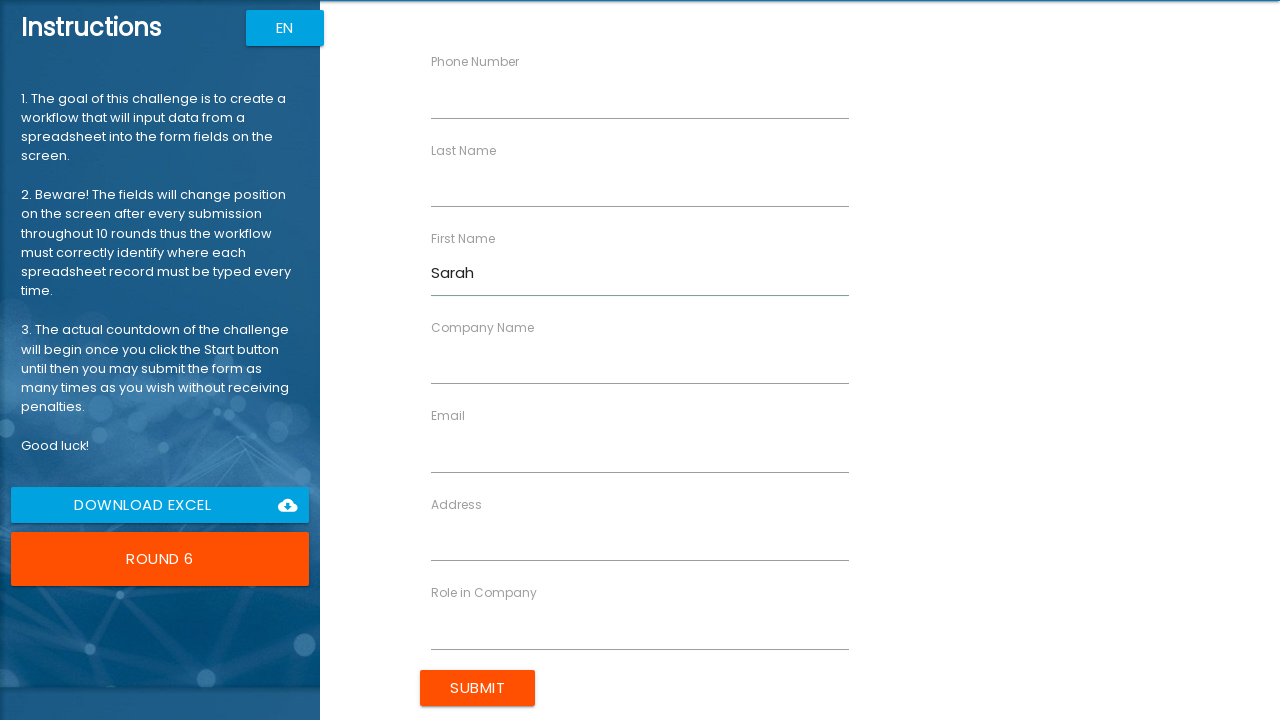

Filled Last Name with 'Miller' on input[ng-reflect-name='labelLastName']
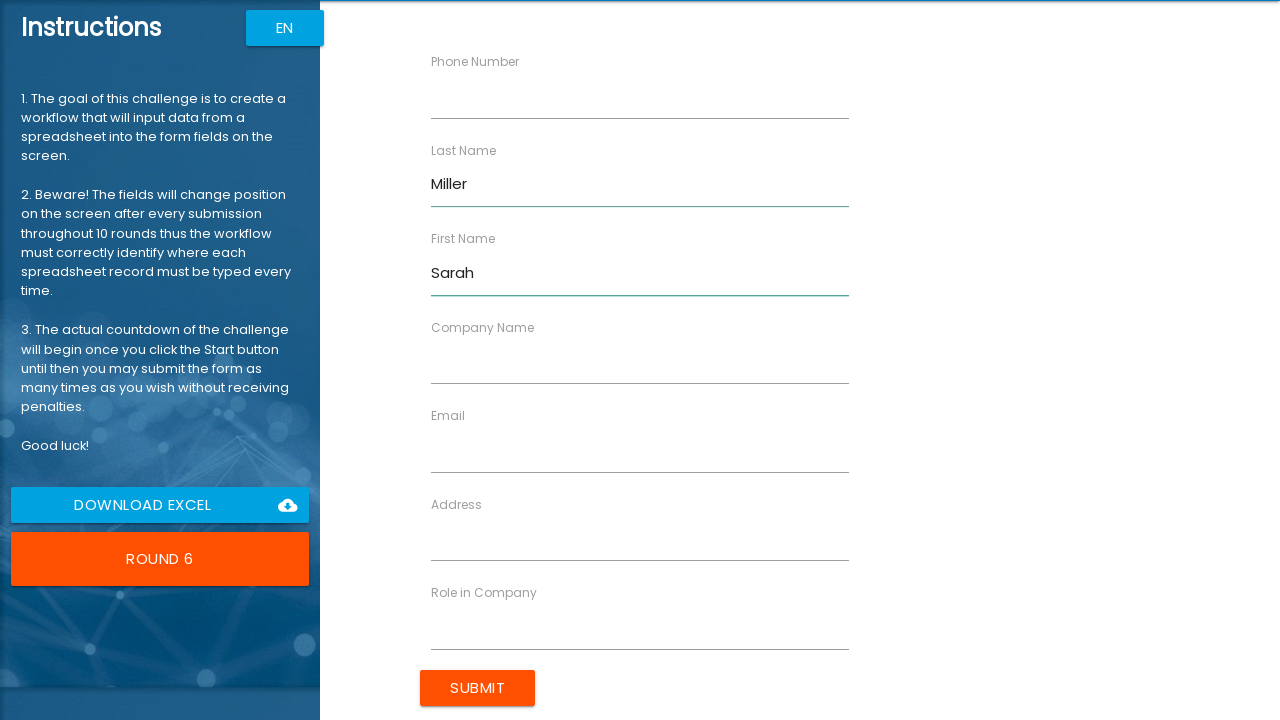

Filled Company Name with 'Digital Media' on input[ng-reflect-name='labelCompanyName']
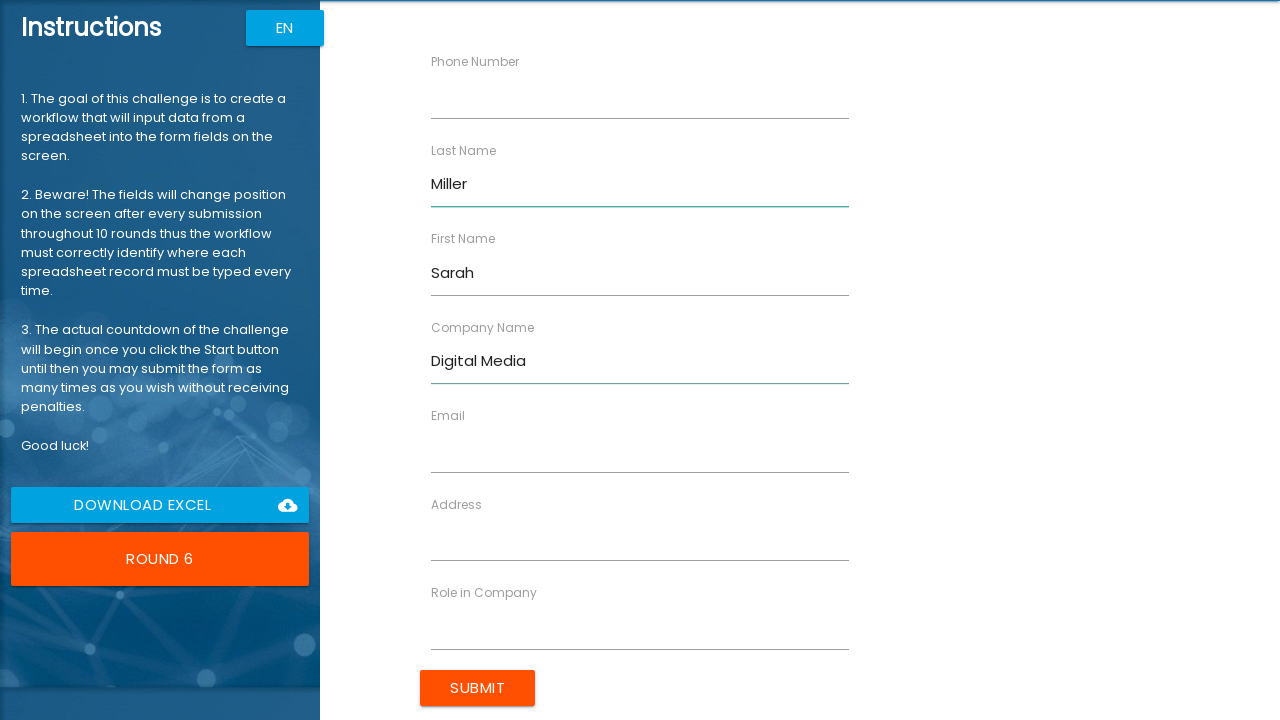

Filled Role with 'Director' on input[ng-reflect-name='labelRole']
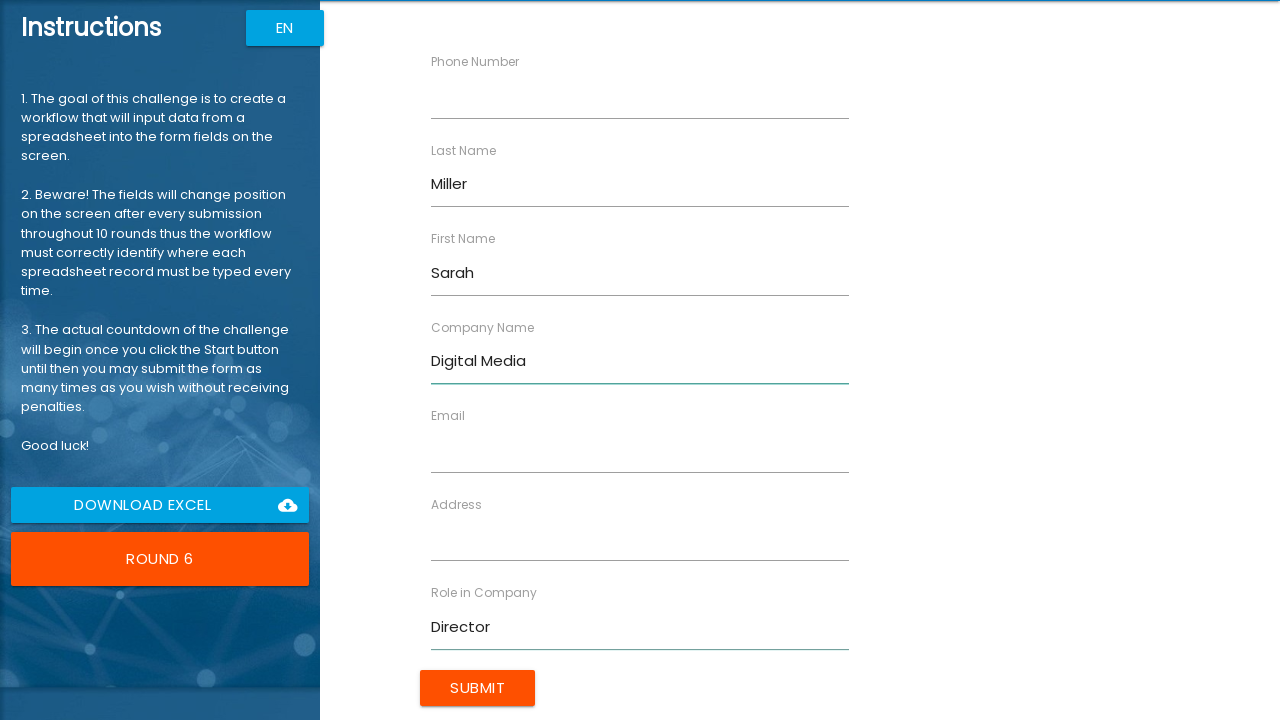

Filled Address with '987 Birch Dr' on input[ng-reflect-name='labelAddress']
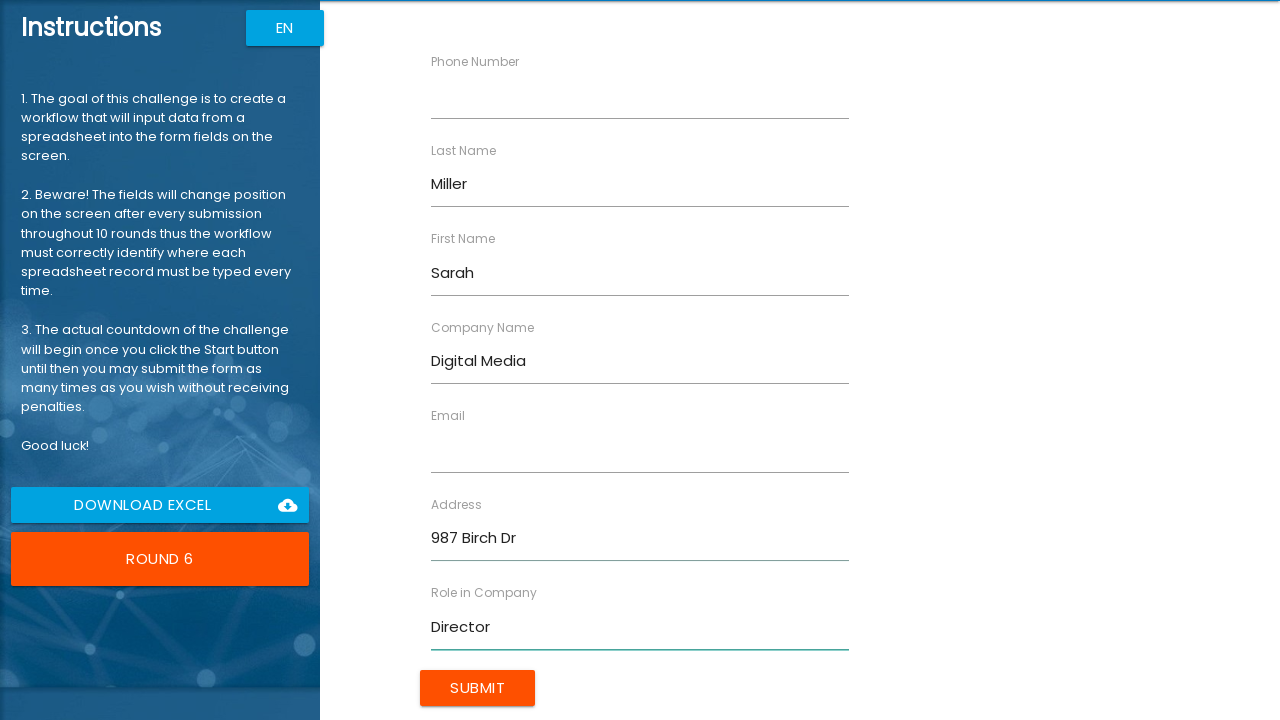

Filled Email with 's.miller@example.com' on input[ng-reflect-name='labelEmail']
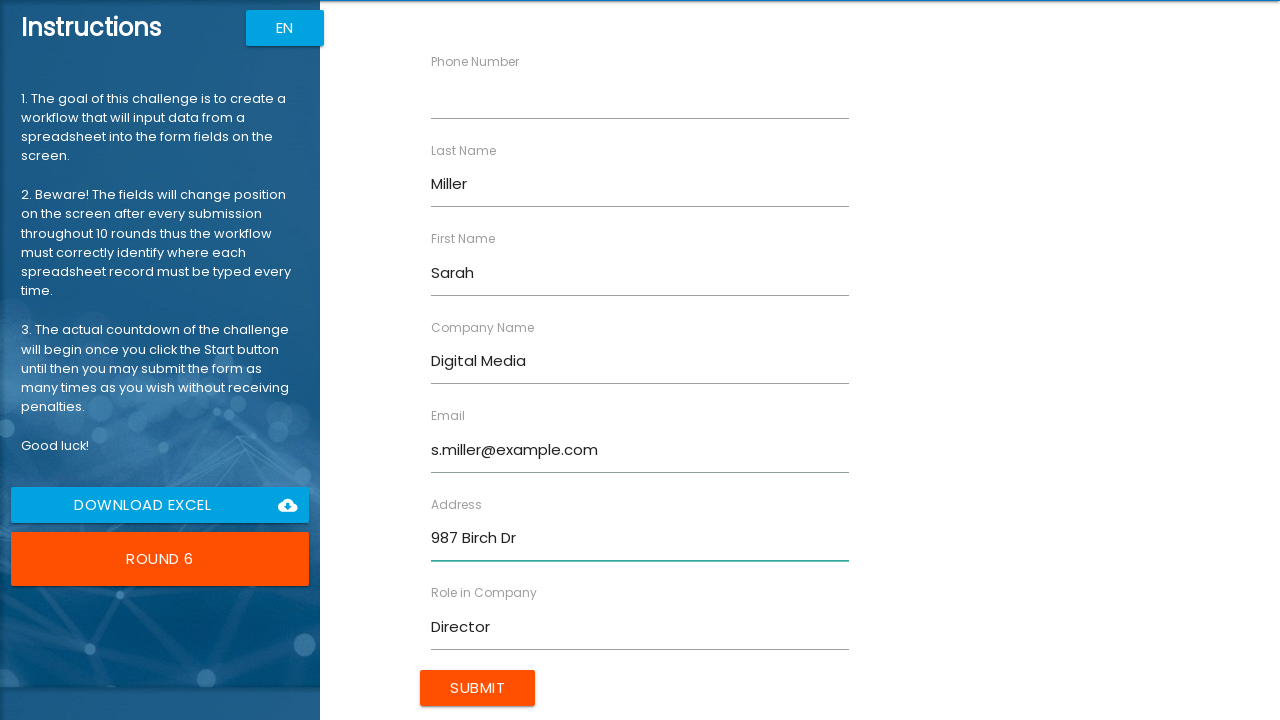

Filled Phone Number with '5556789012' on input[ng-reflect-name='labelPhone']
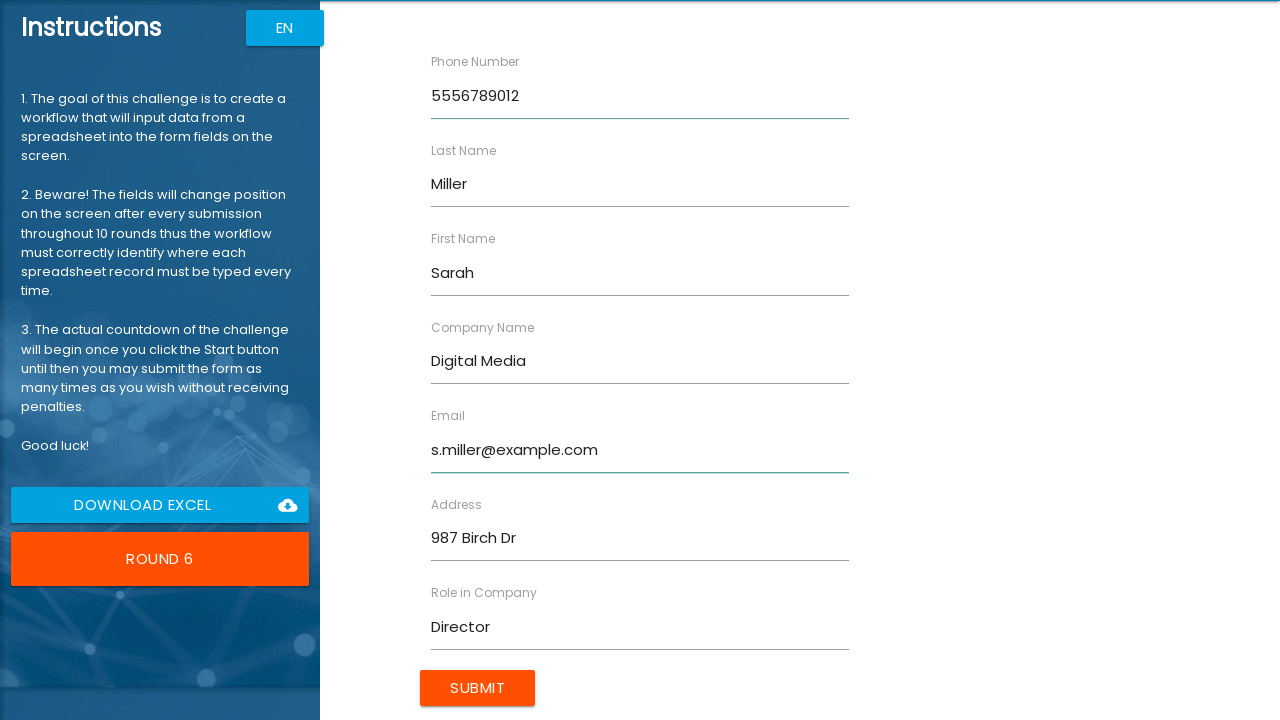

Submitted form for Sarah Miller at (478, 688) on input[type='submit']
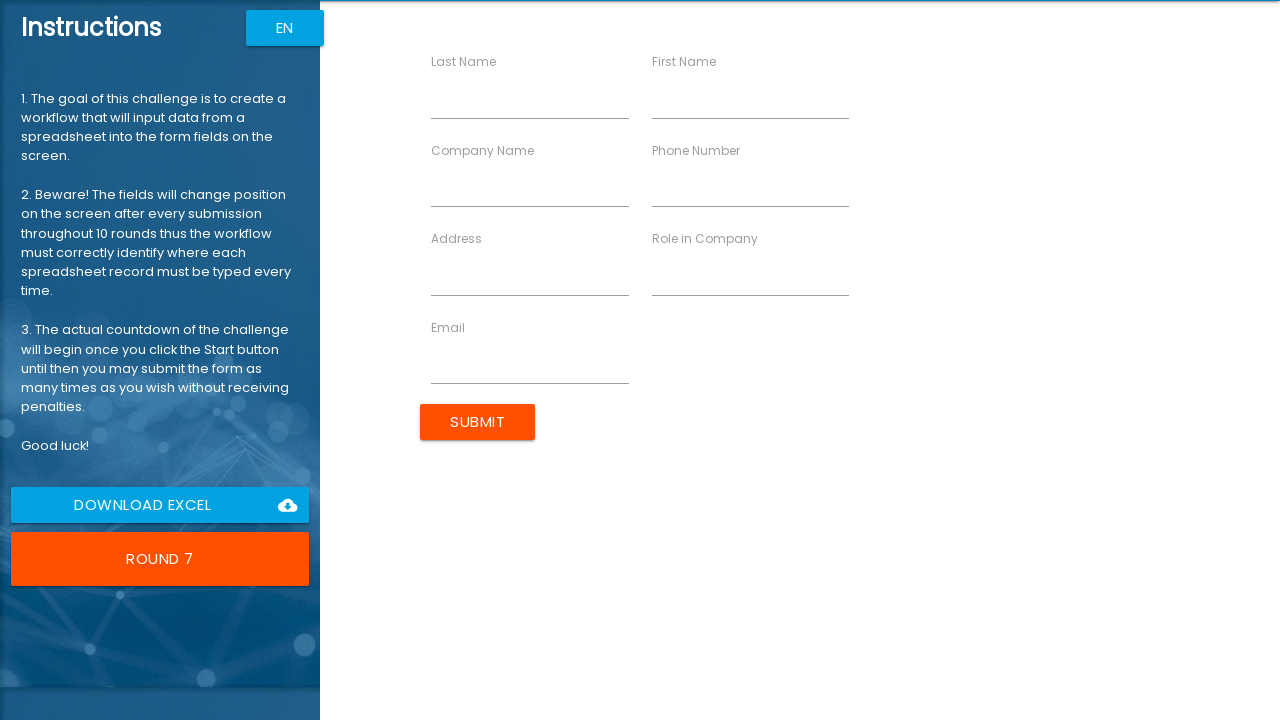

Filled First Name with 'Robert' on input[ng-reflect-name='labelFirstName']
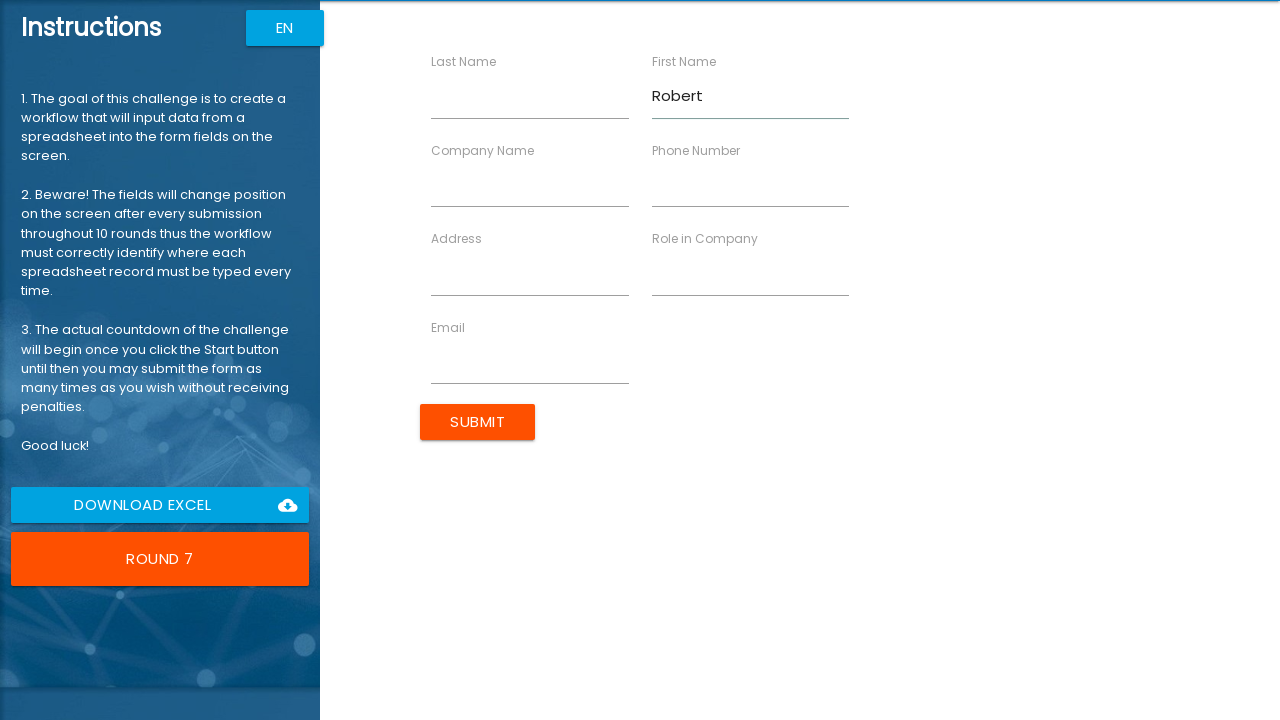

Filled Last Name with 'Davis' on input[ng-reflect-name='labelLastName']
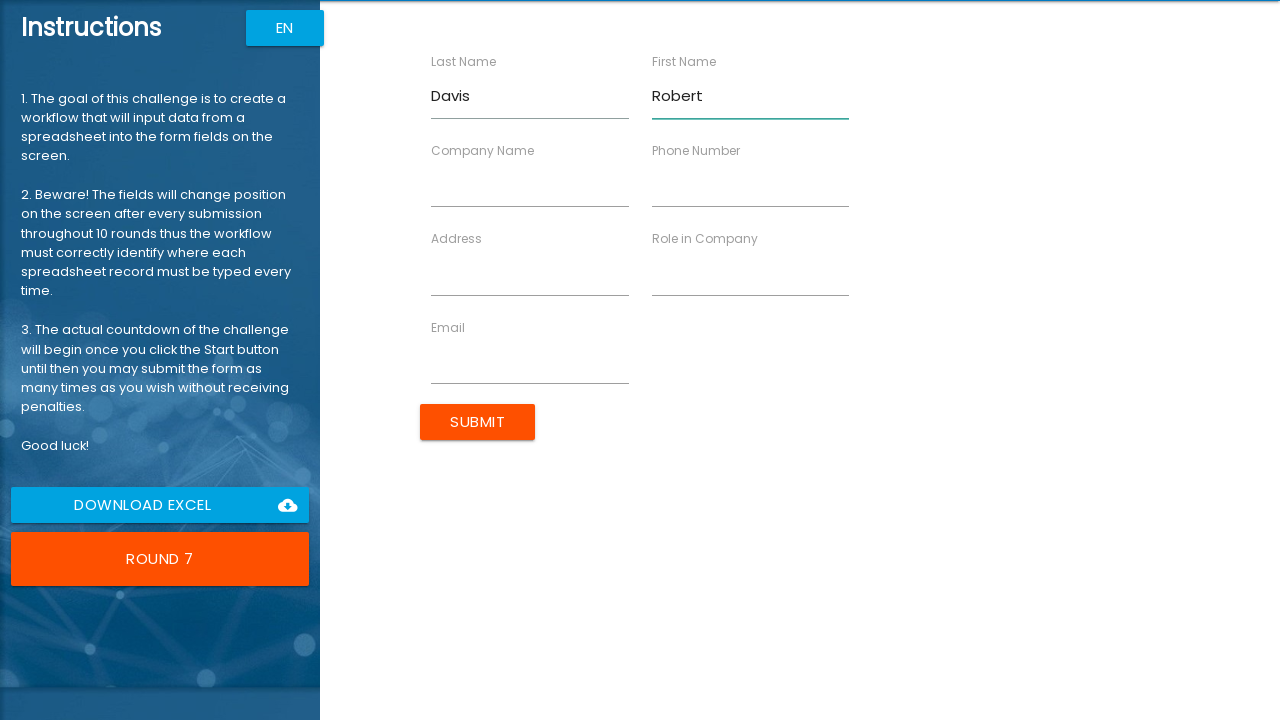

Filled Company Name with 'Cloud Systems' on input[ng-reflect-name='labelCompanyName']
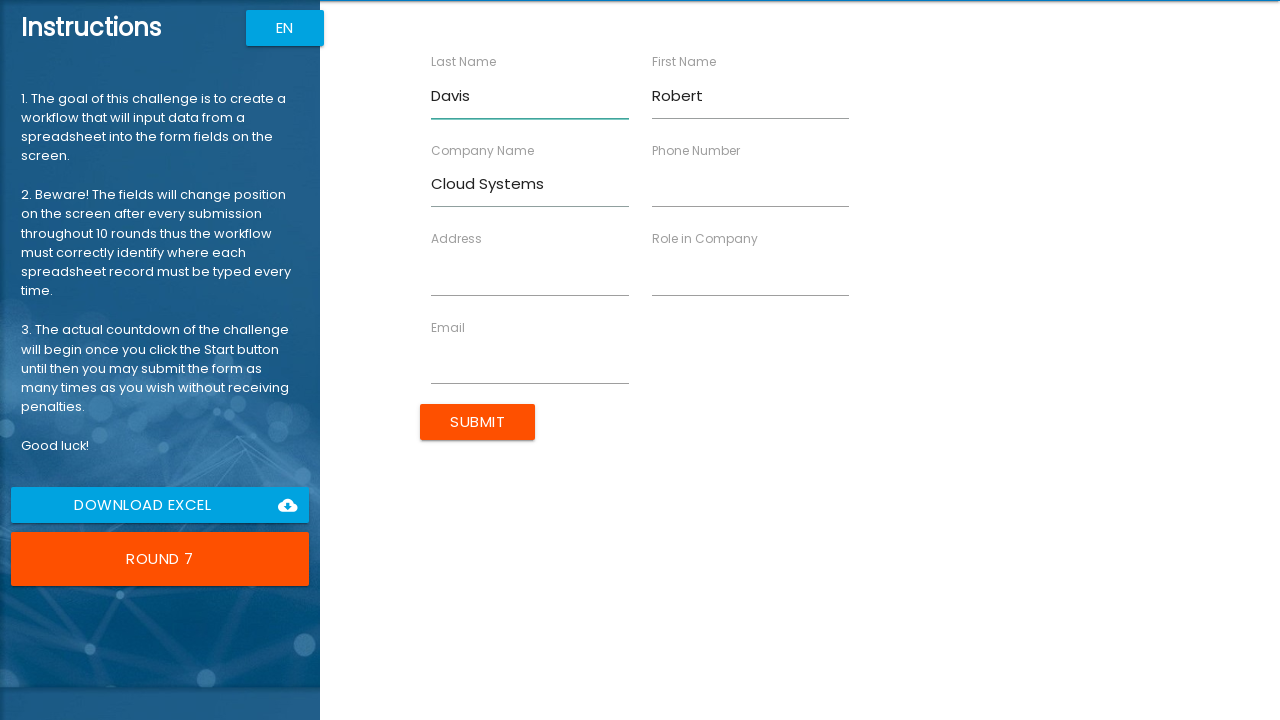

Filled Role with 'Consultant' on input[ng-reflect-name='labelRole']
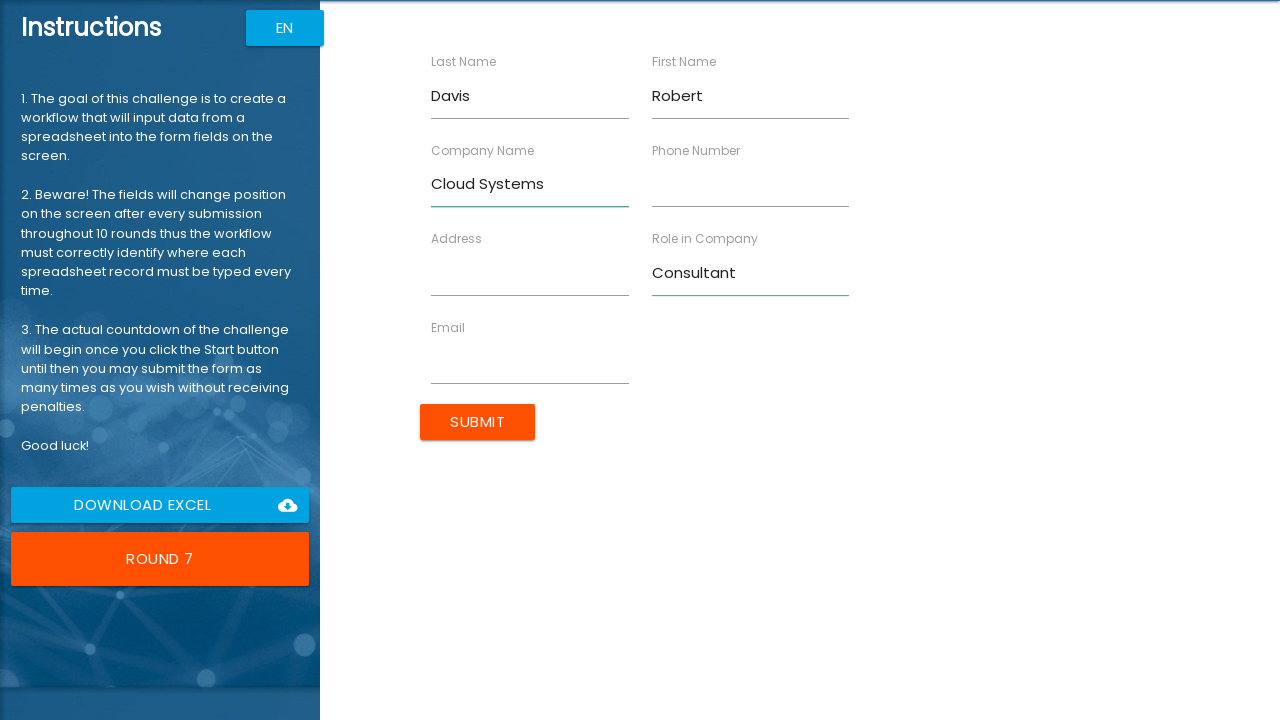

Filled Address with '147 Maple Way' on input[ng-reflect-name='labelAddress']
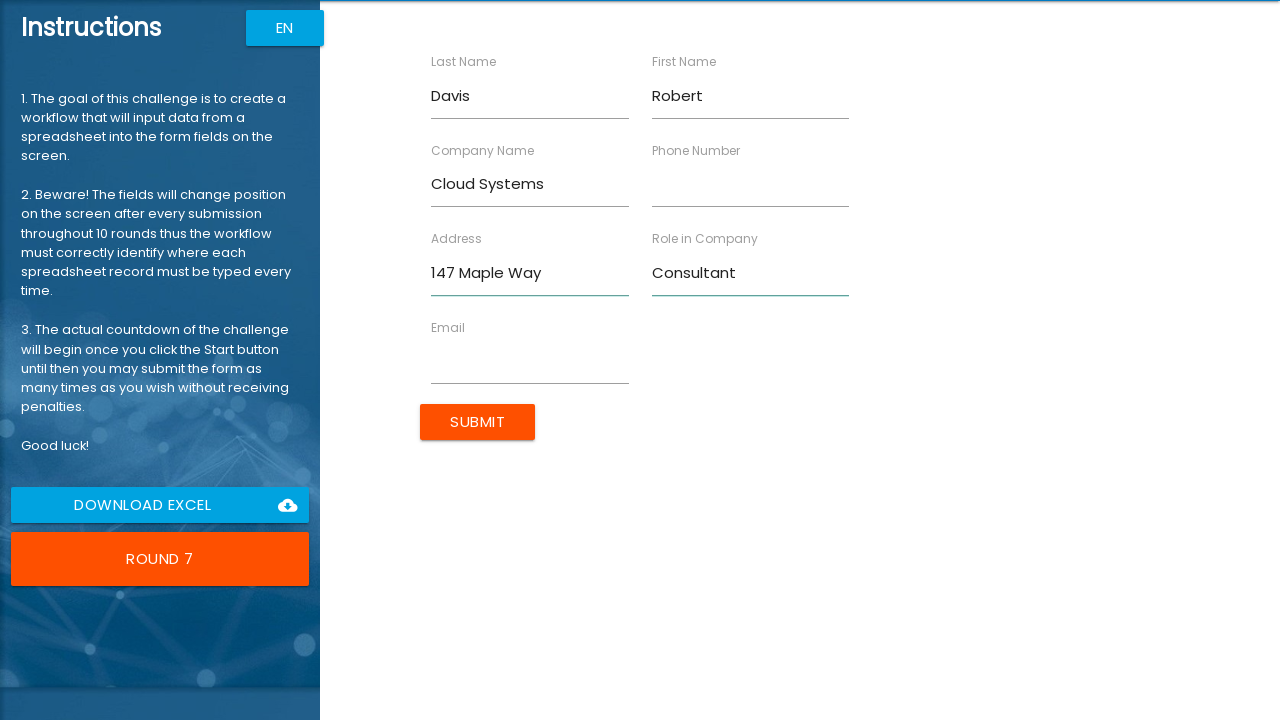

Filled Email with 'r.davis@example.com' on input[ng-reflect-name='labelEmail']
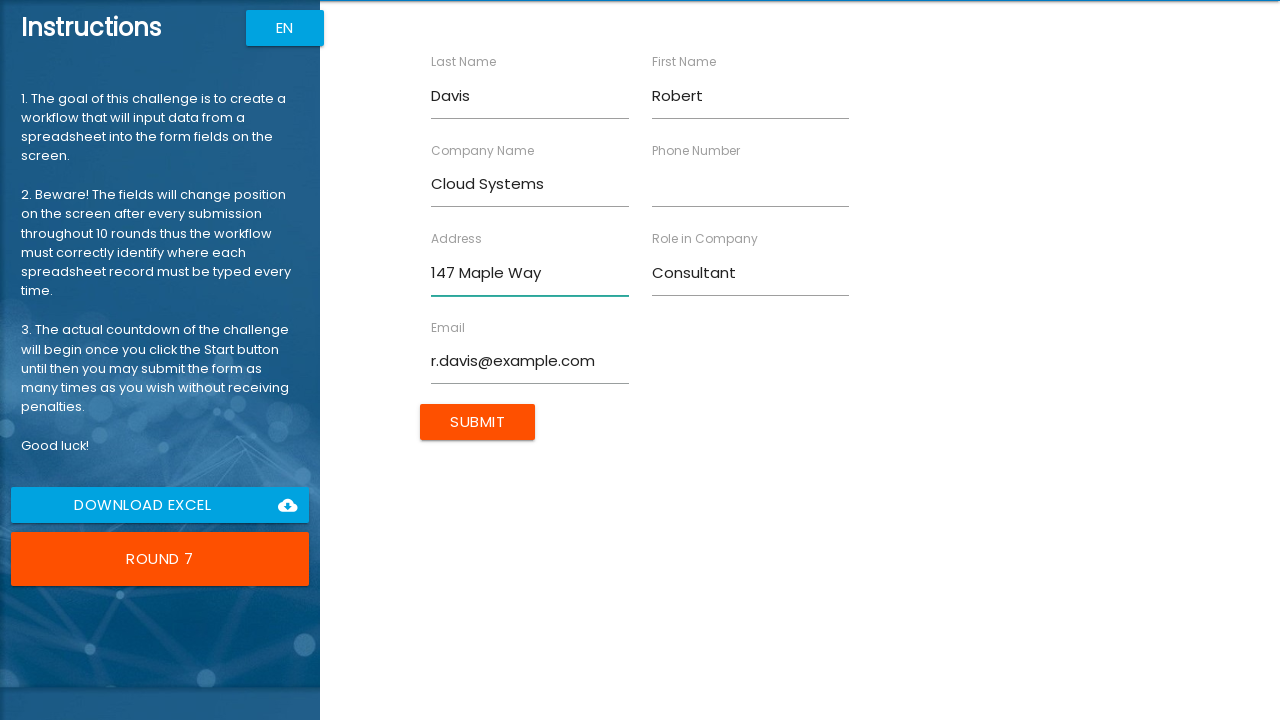

Filled Phone Number with '5557890123' on input[ng-reflect-name='labelPhone']
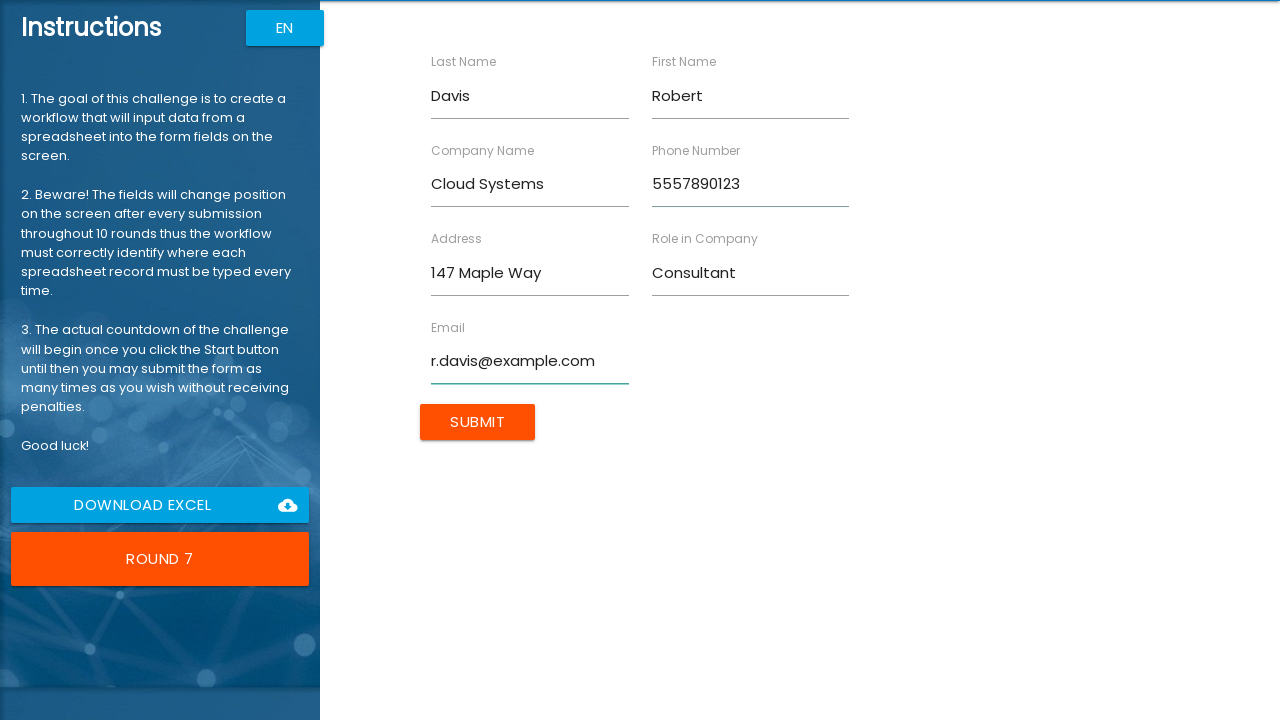

Submitted form for Robert Davis at (478, 422) on input[type='submit']
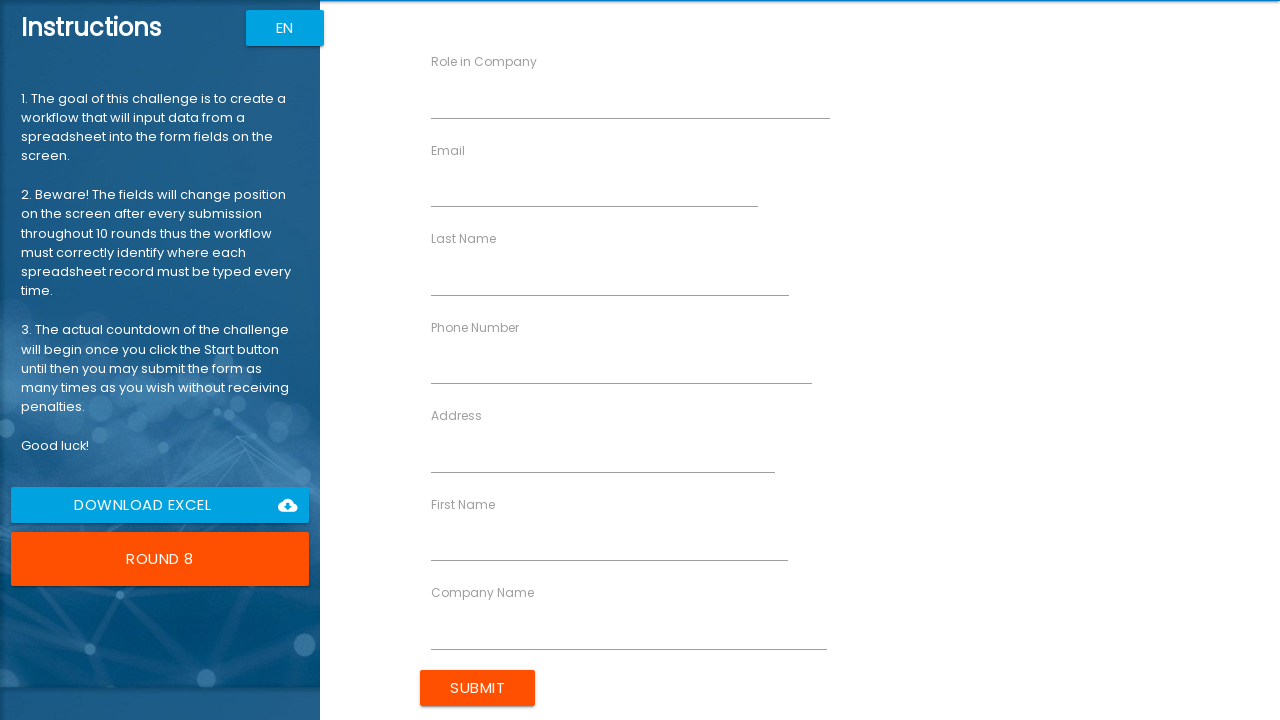

Filled First Name with 'Lisa' on input[ng-reflect-name='labelFirstName']
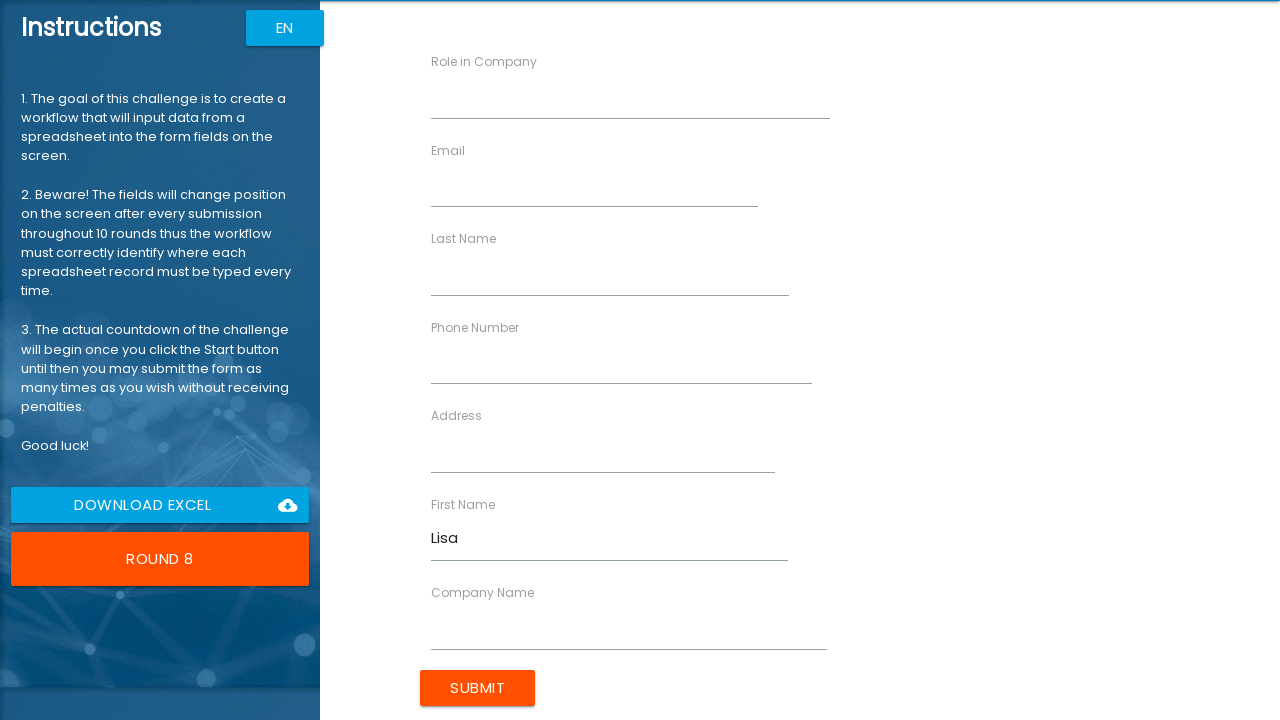

Filled Last Name with 'Garcia' on input[ng-reflect-name='labelLastName']
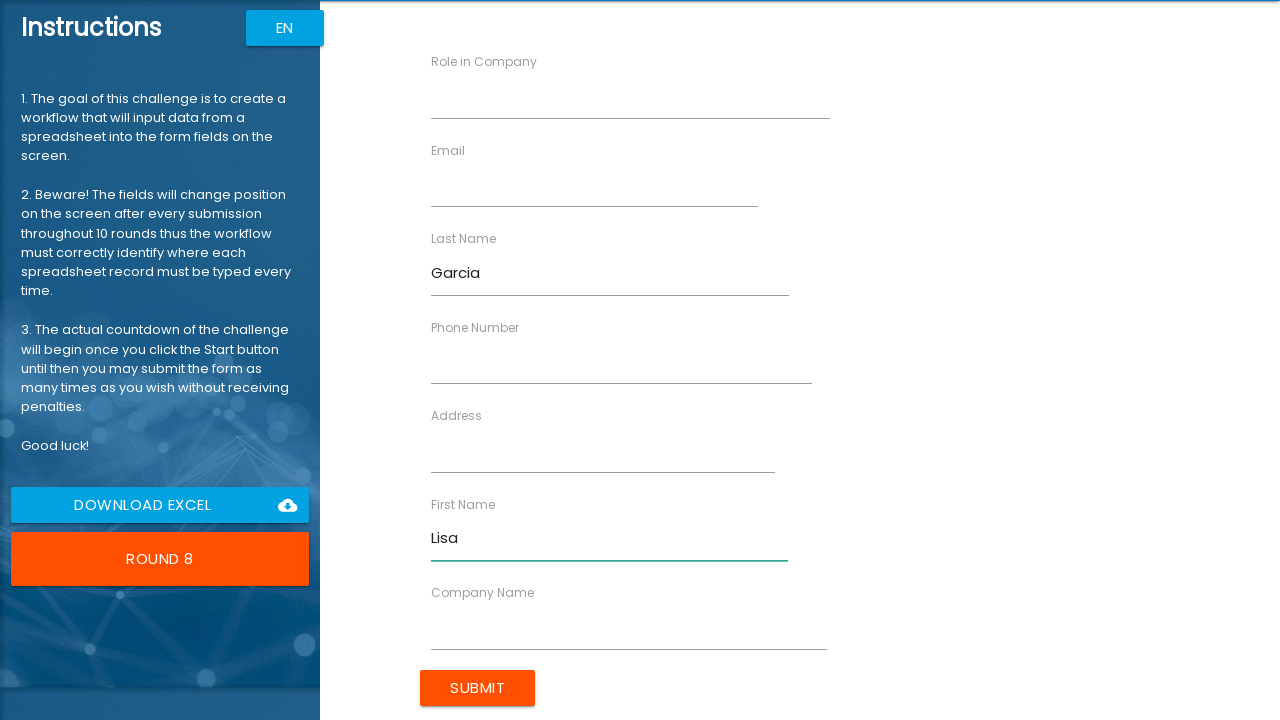

Filled Company Name with 'Data Corp' on input[ng-reflect-name='labelCompanyName']
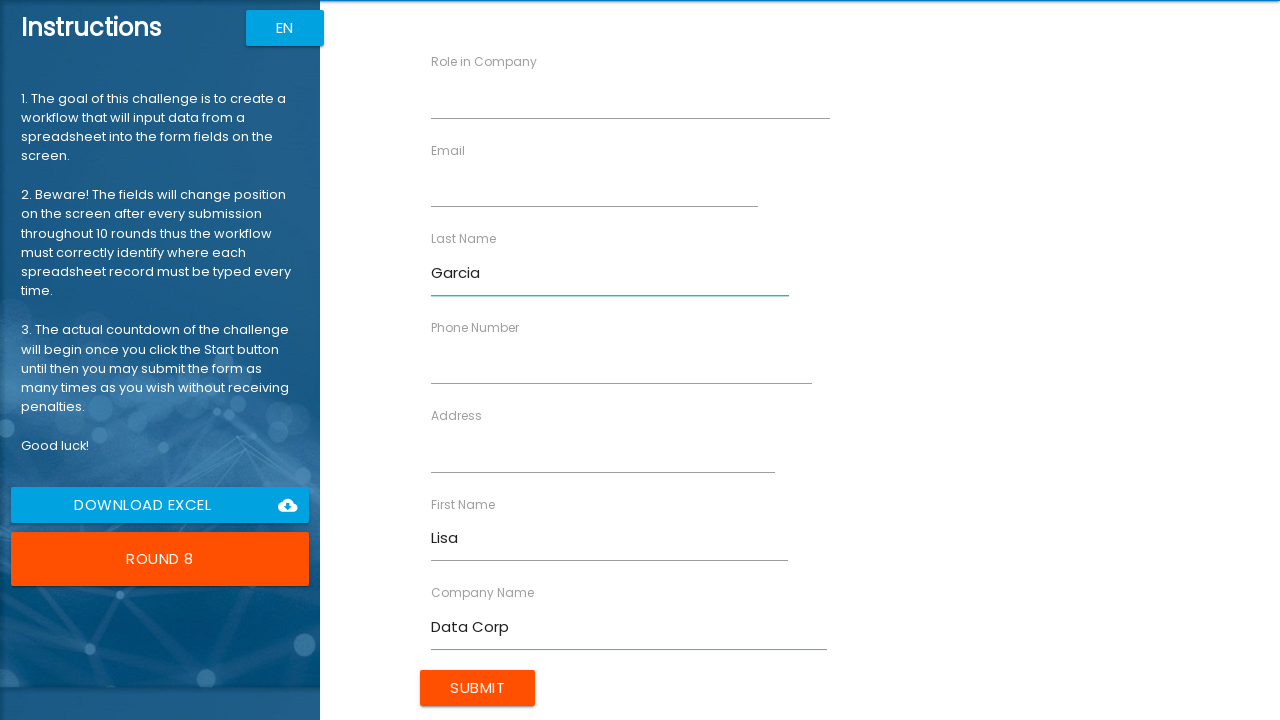

Filled Role with 'Specialist' on input[ng-reflect-name='labelRole']
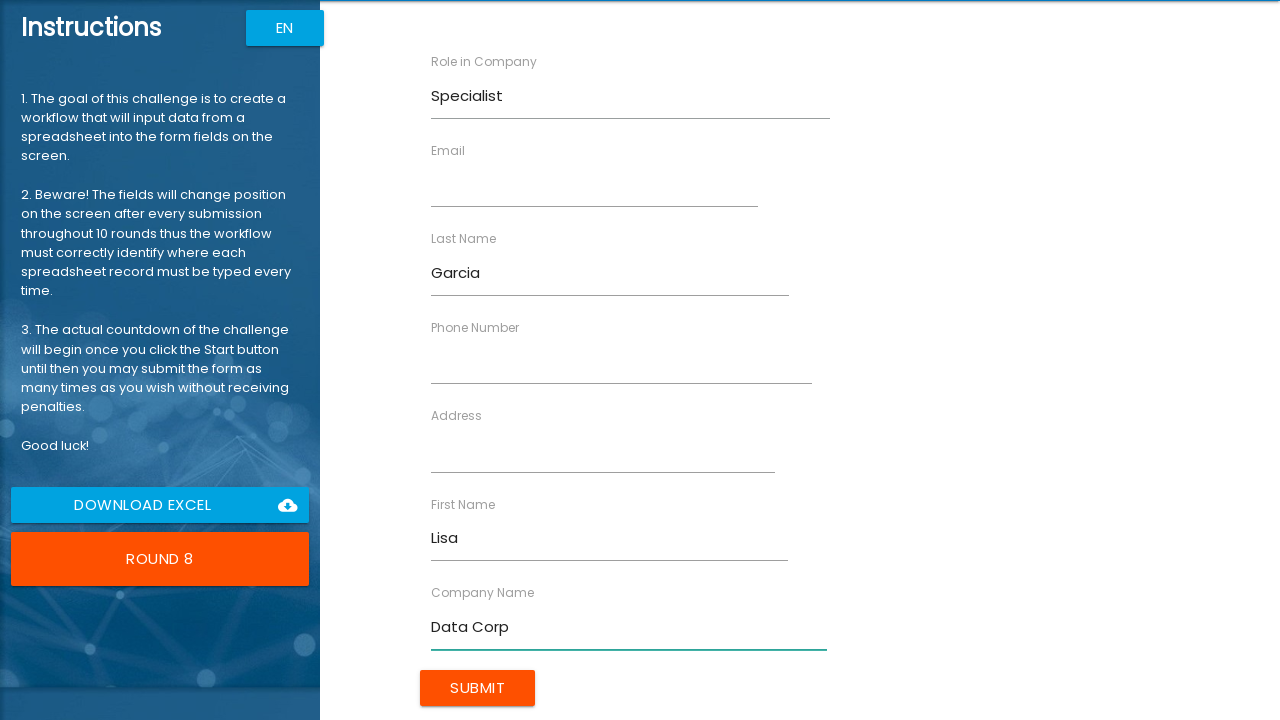

Filled Address with '258 Walnut Blvd' on input[ng-reflect-name='labelAddress']
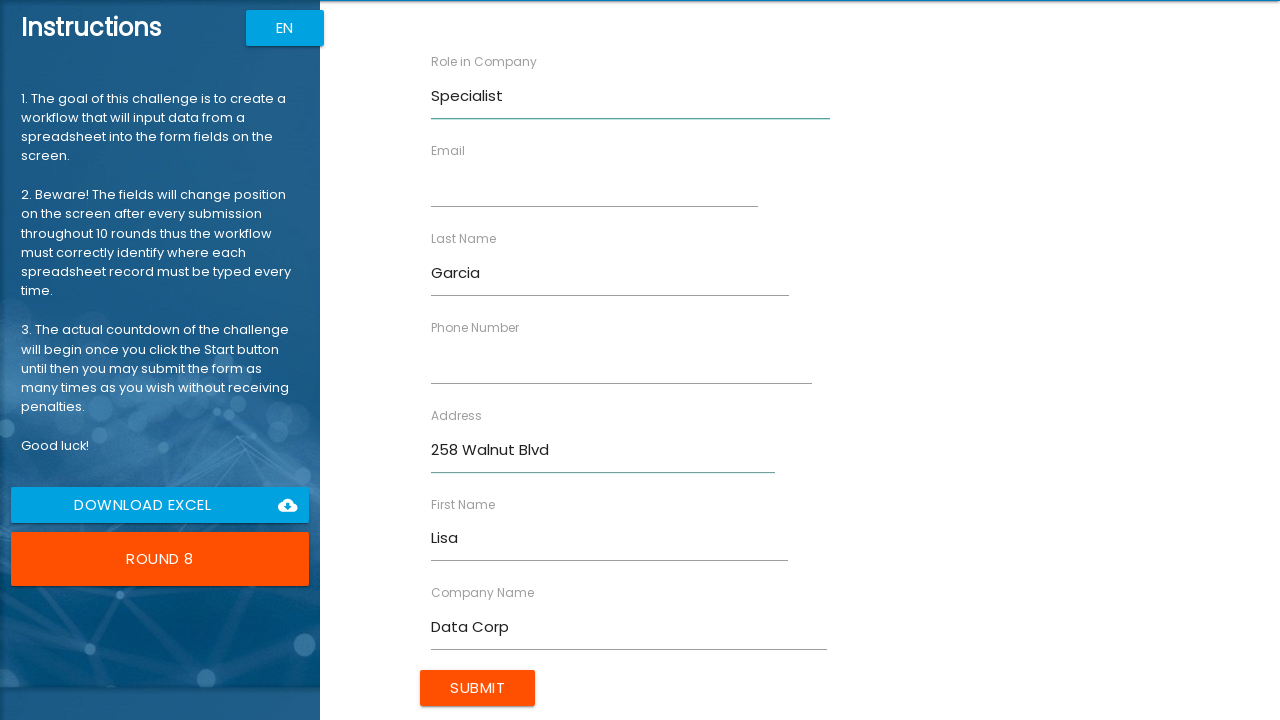

Filled Email with 'l.garcia@example.com' on input[ng-reflect-name='labelEmail']
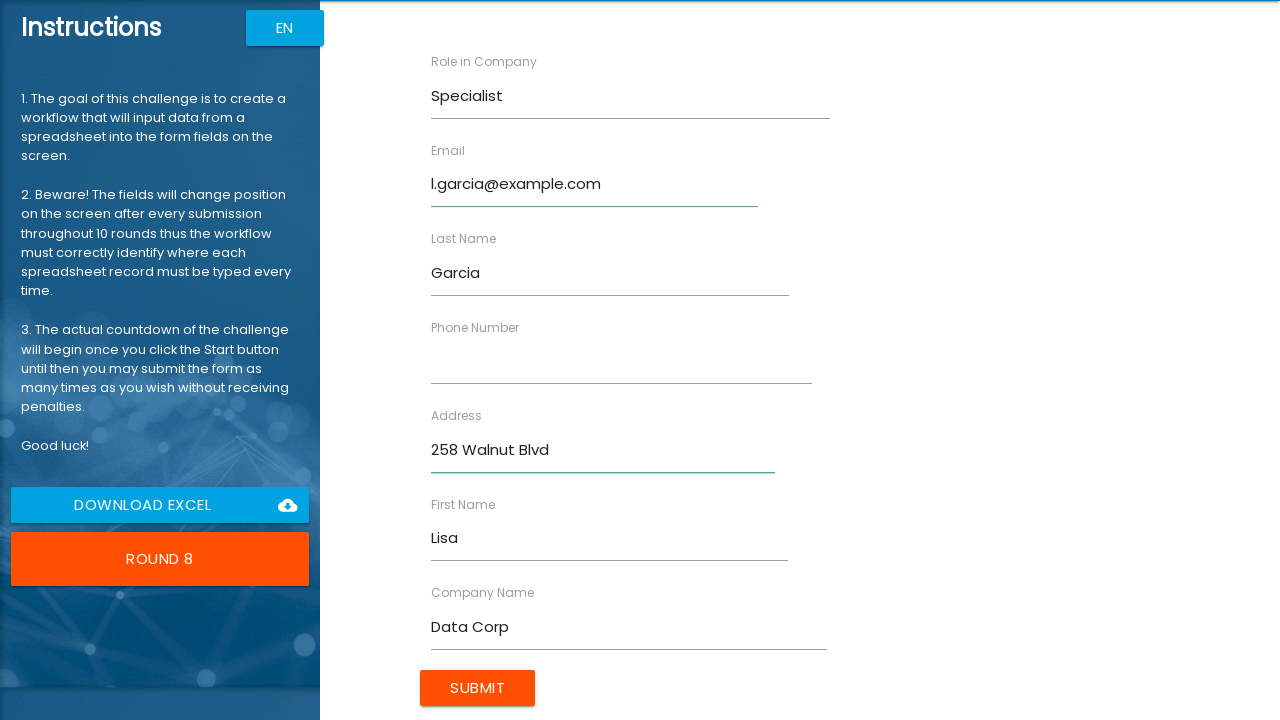

Filled Phone Number with '5558901234' on input[ng-reflect-name='labelPhone']
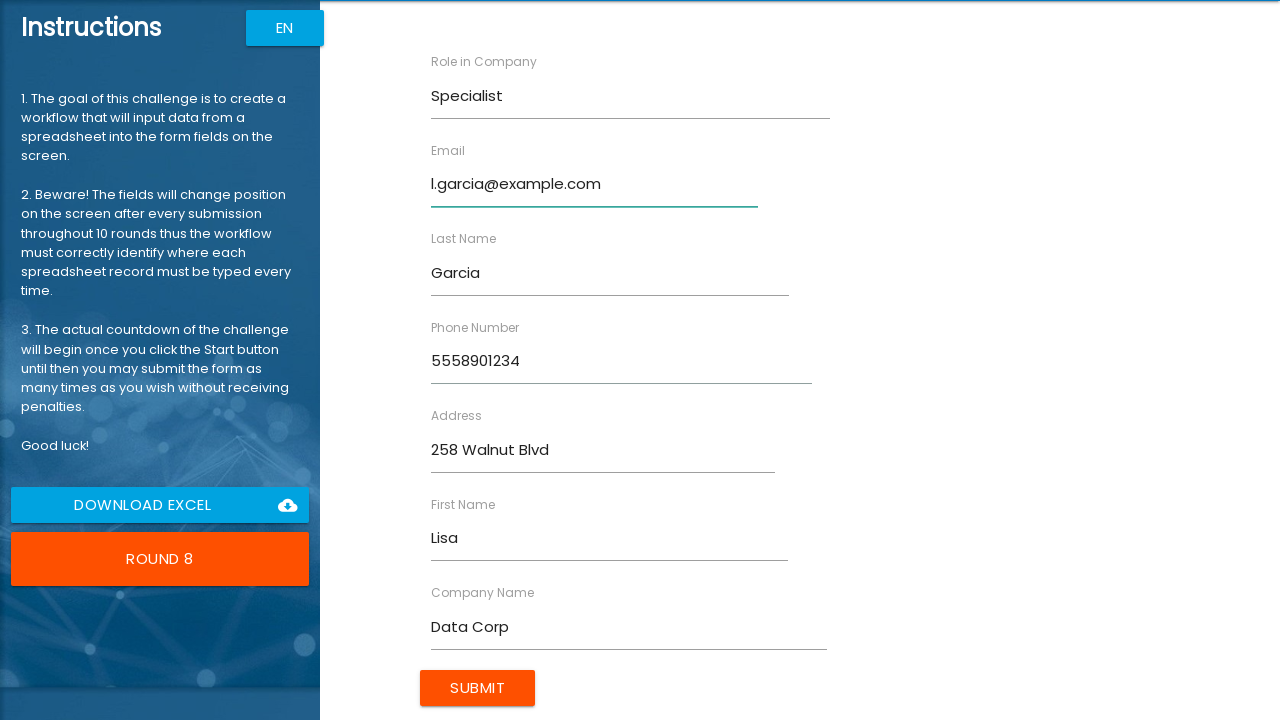

Submitted form for Lisa Garcia at (478, 688) on input[type='submit']
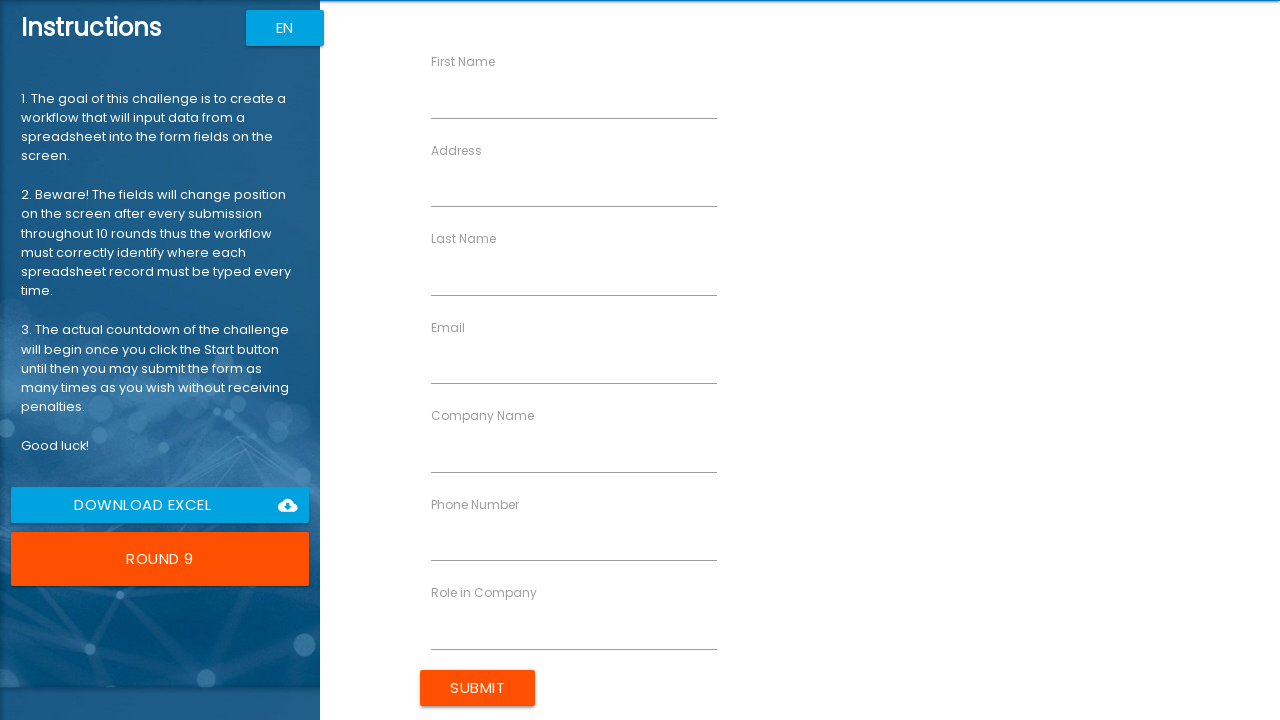

Filled First Name with 'James' on input[ng-reflect-name='labelFirstName']
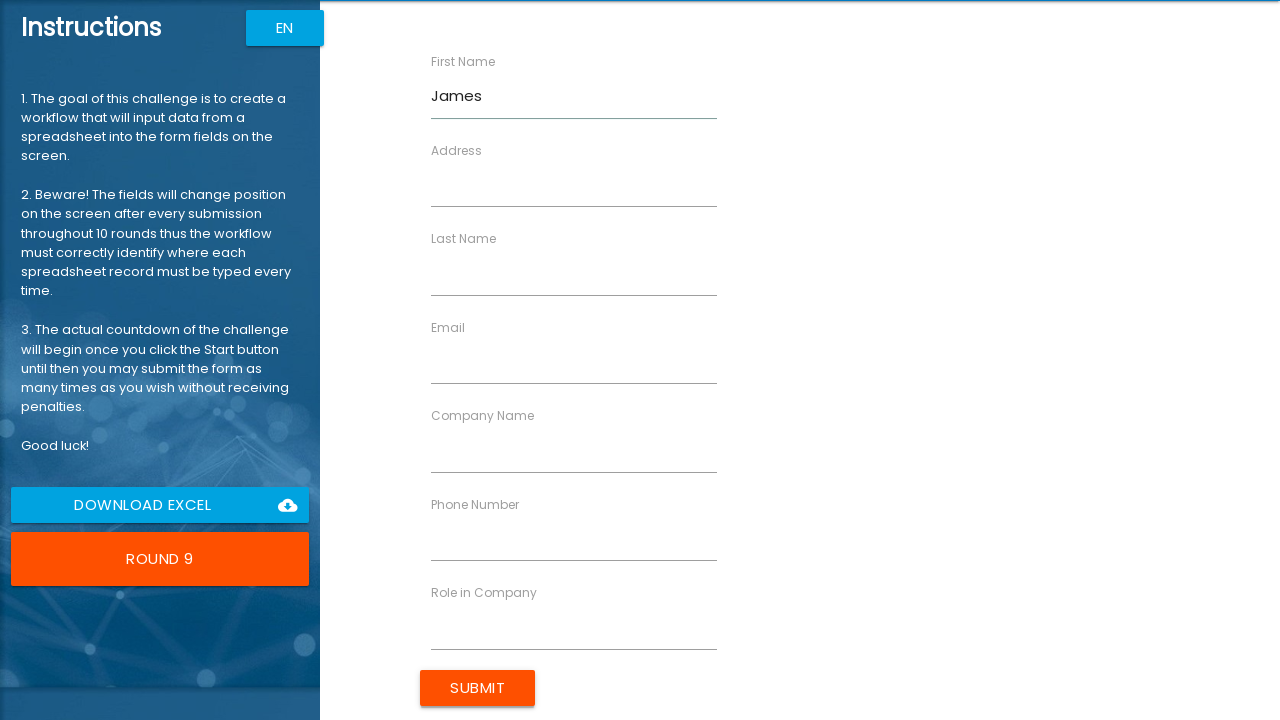

Filled Last Name with 'Martinez' on input[ng-reflect-name='labelLastName']
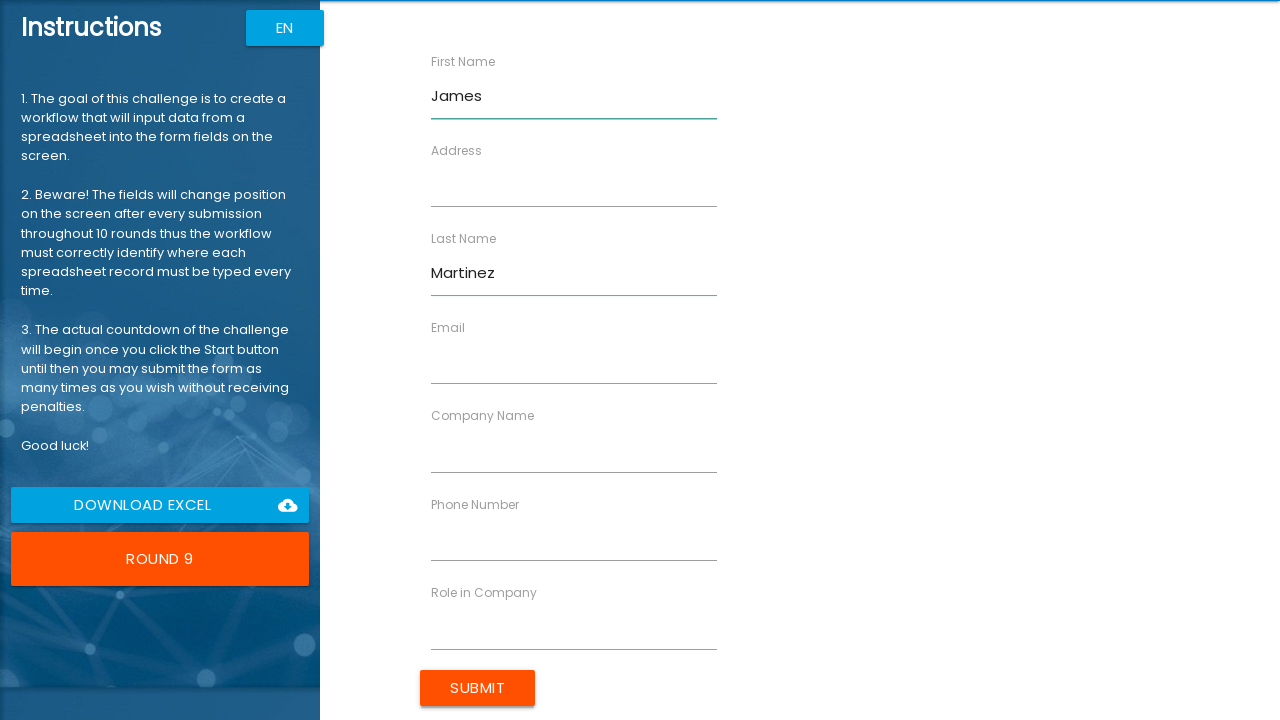

Filled Company Name with 'Smart Tech' on input[ng-reflect-name='labelCompanyName']
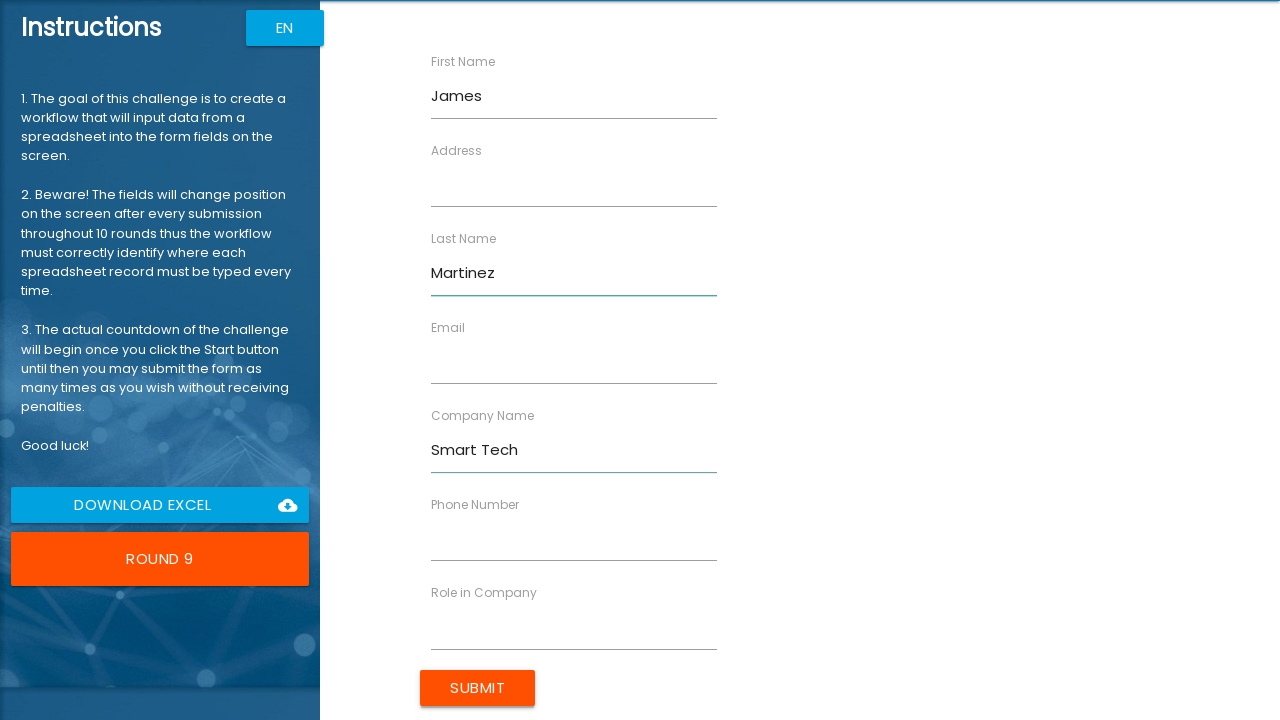

Filled Role with 'Coordinator' on input[ng-reflect-name='labelRole']
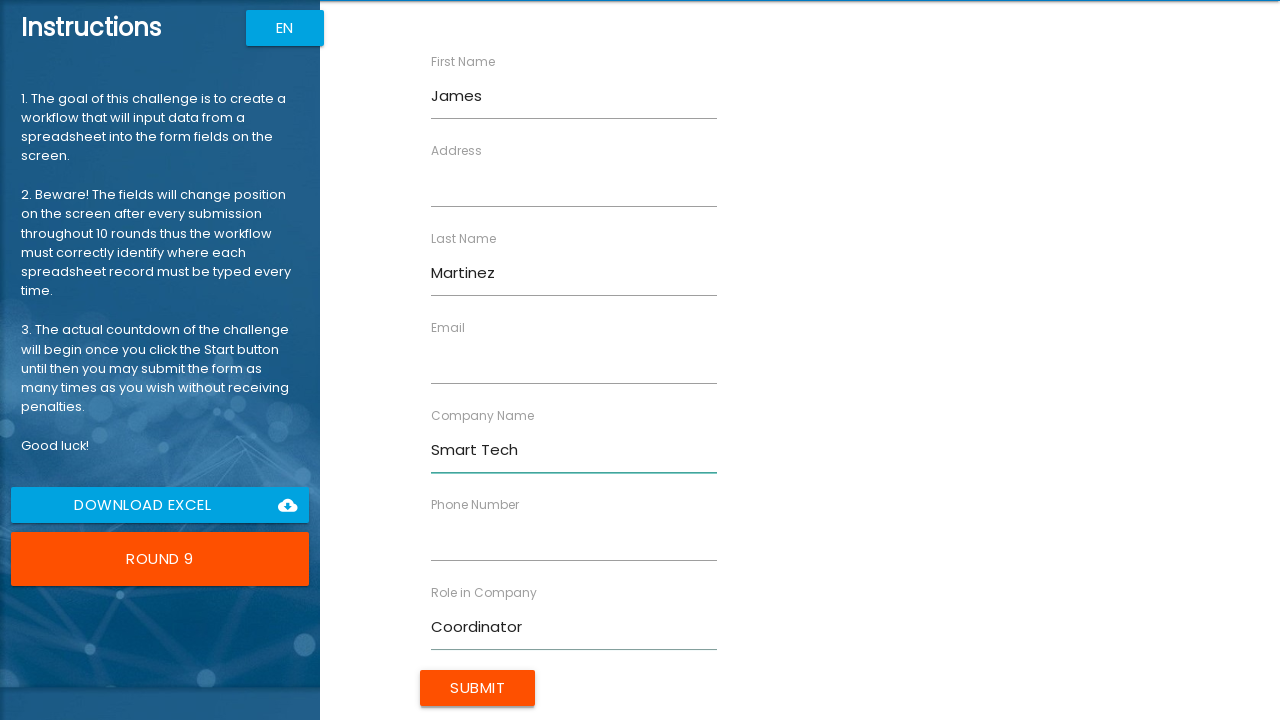

Filled Address with '369 Cherry St' on input[ng-reflect-name='labelAddress']
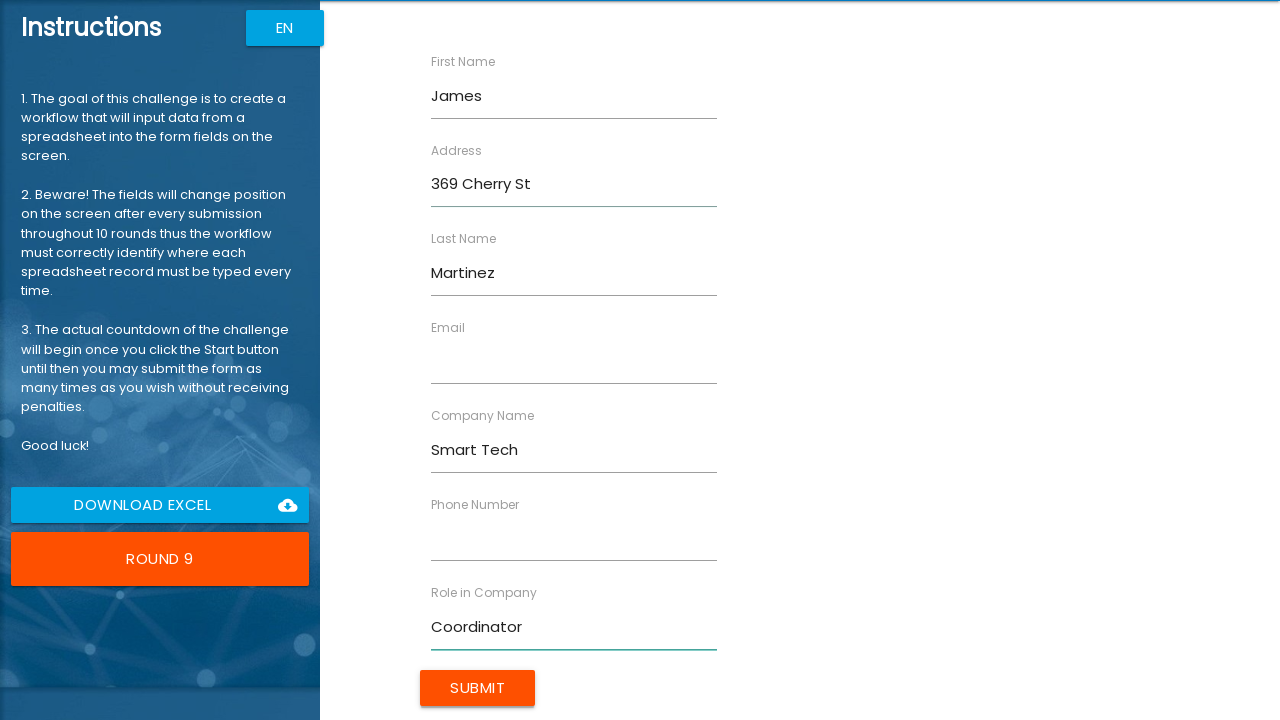

Filled Email with 'j.martinez@example.com' on input[ng-reflect-name='labelEmail']
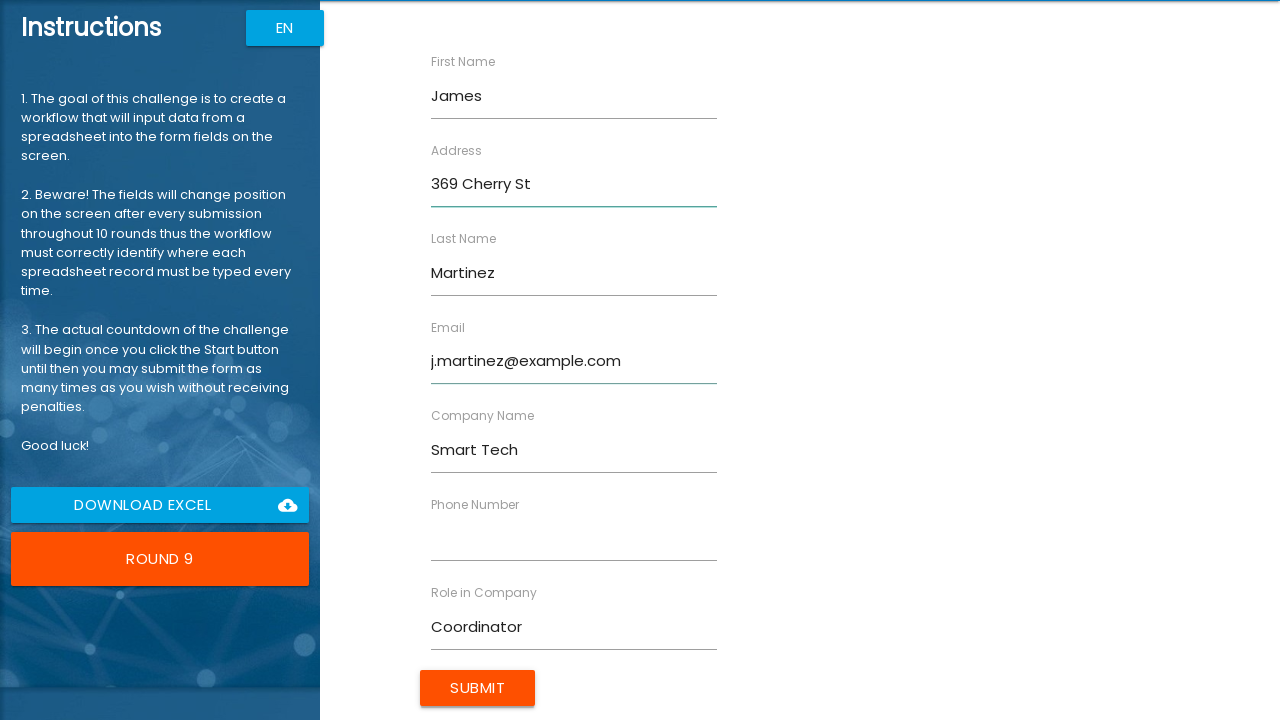

Filled Phone Number with '5559012345' on input[ng-reflect-name='labelPhone']
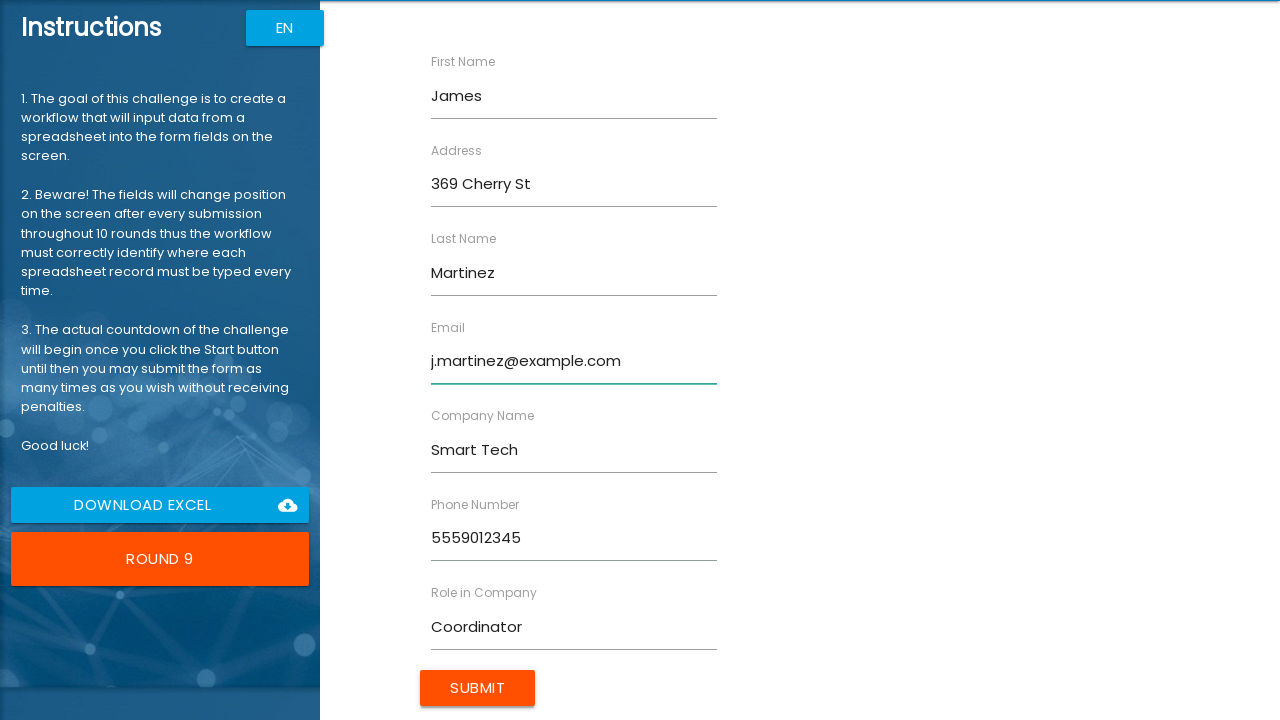

Submitted form for James Martinez at (478, 688) on input[type='submit']
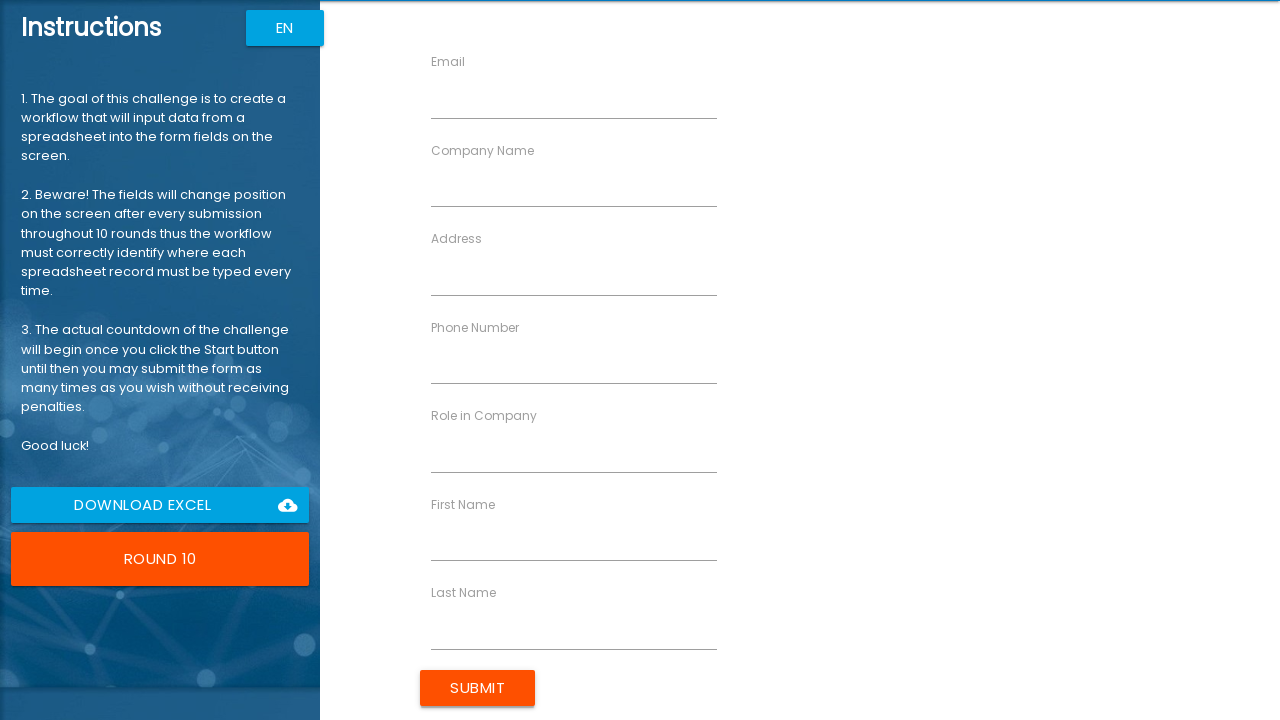

Filled First Name with 'Amanda' on input[ng-reflect-name='labelFirstName']
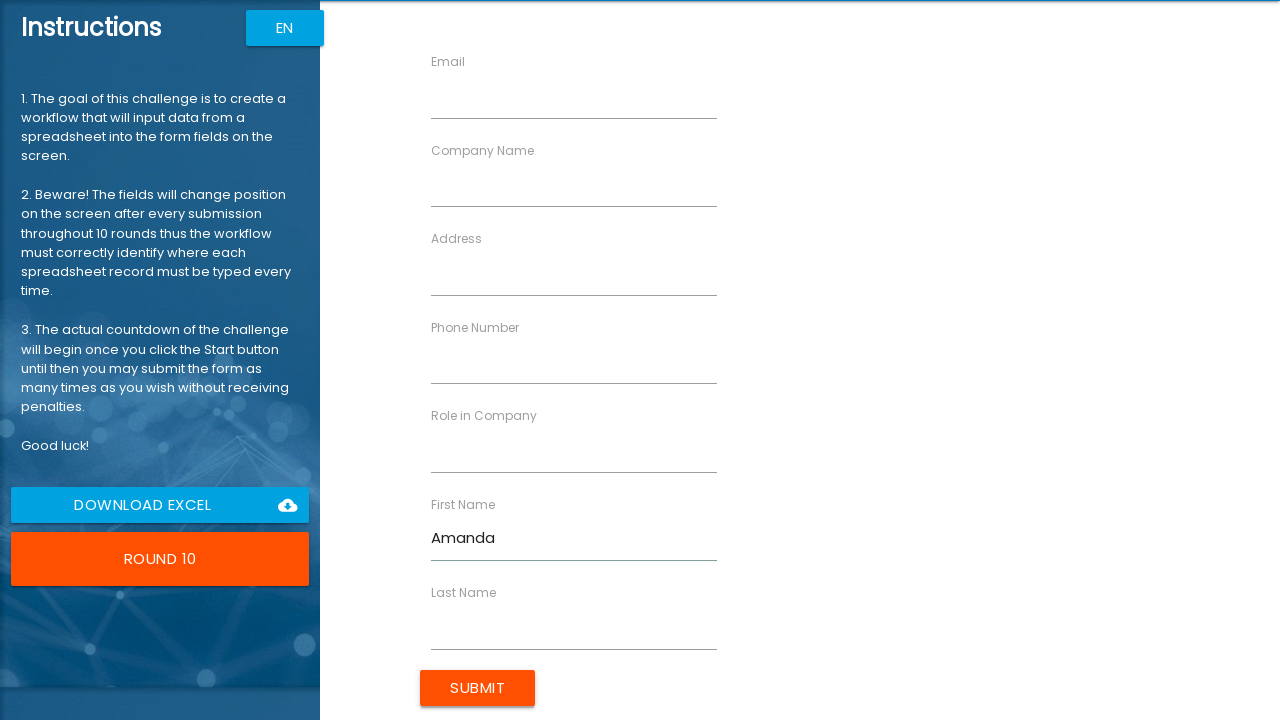

Filled Last Name with 'Taylor' on input[ng-reflect-name='labelLastName']
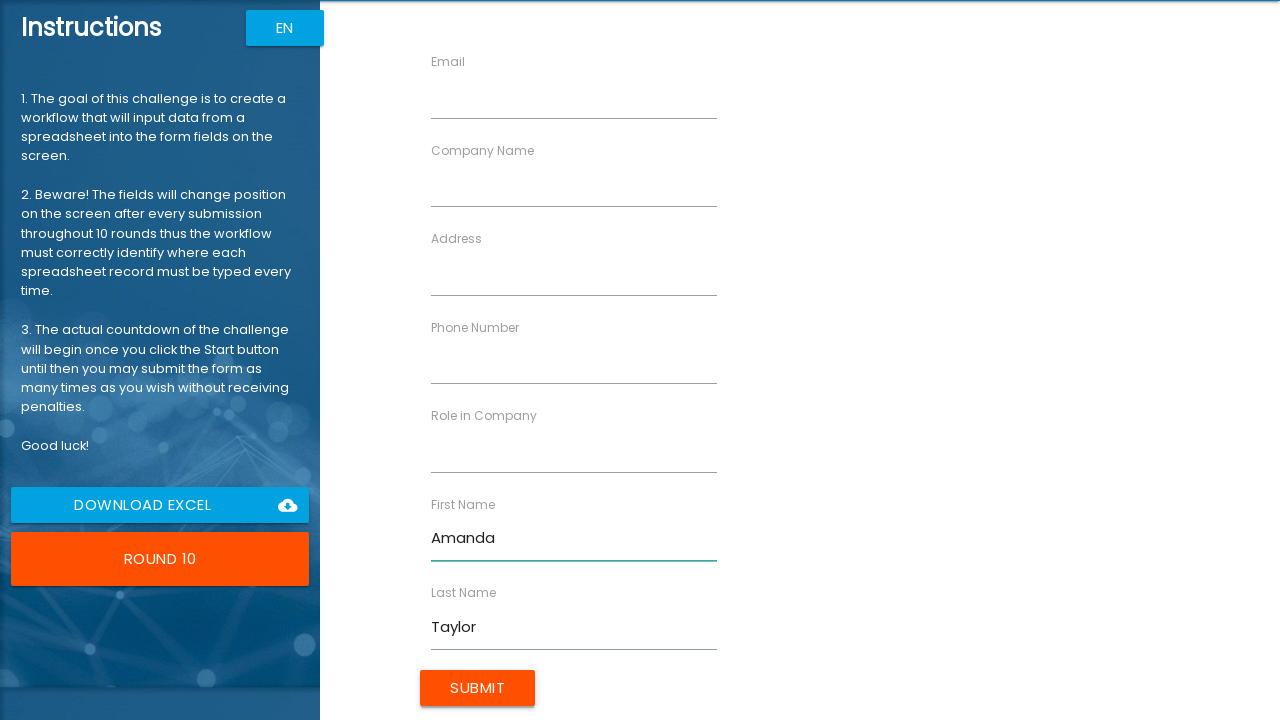

Filled Company Name with 'Future Labs' on input[ng-reflect-name='labelCompanyName']
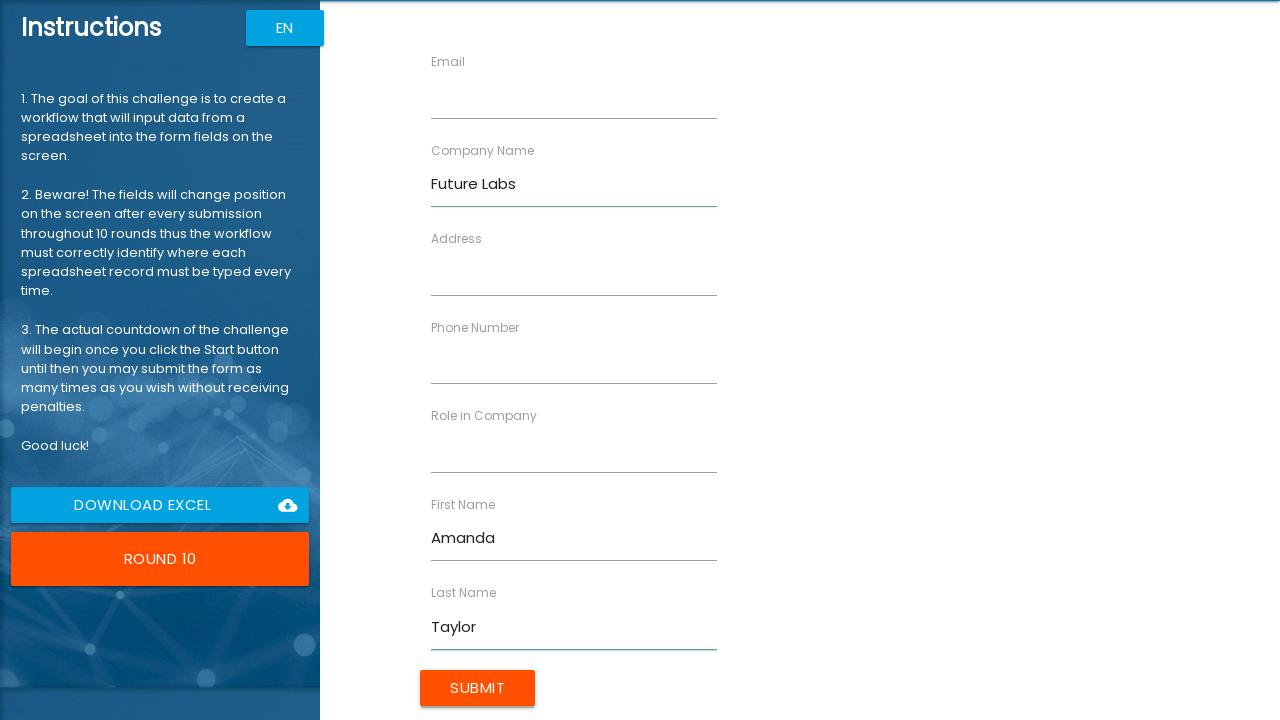

Filled Role with 'Associate' on input[ng-reflect-name='labelRole']
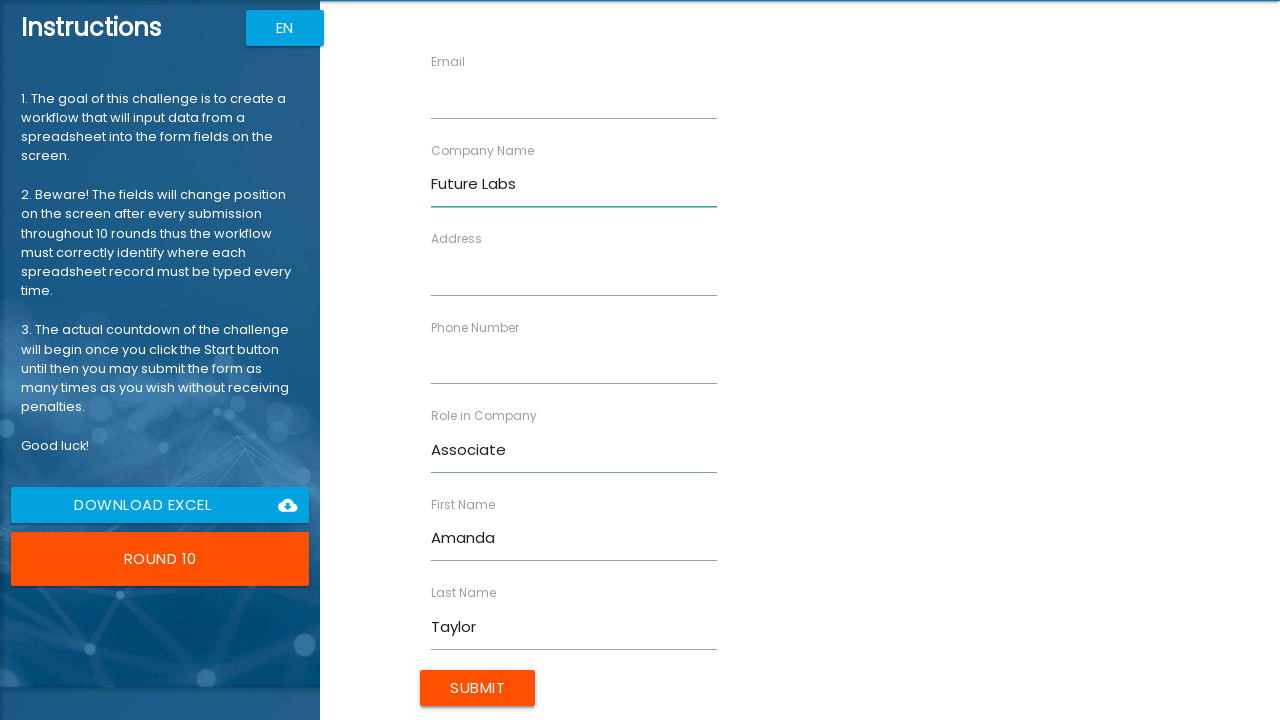

Filled Address with '480 Spruce Ave' on input[ng-reflect-name='labelAddress']
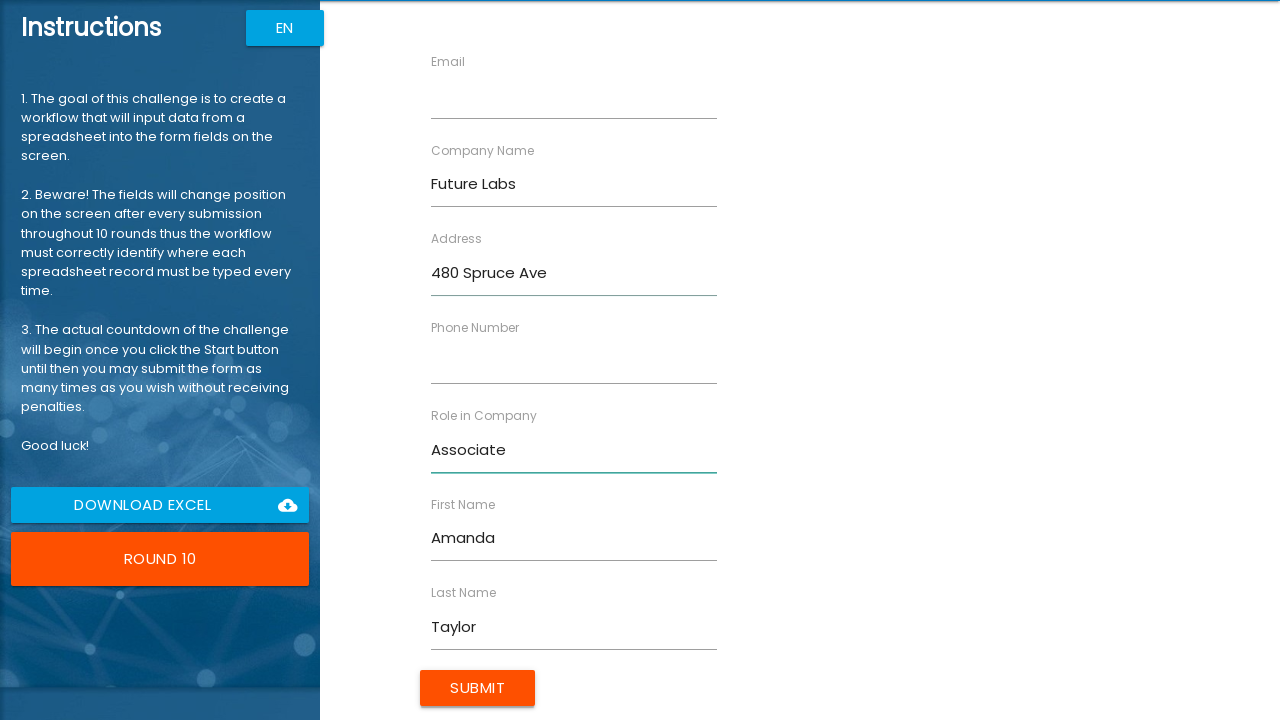

Filled Email with 'a.taylor@example.com' on input[ng-reflect-name='labelEmail']
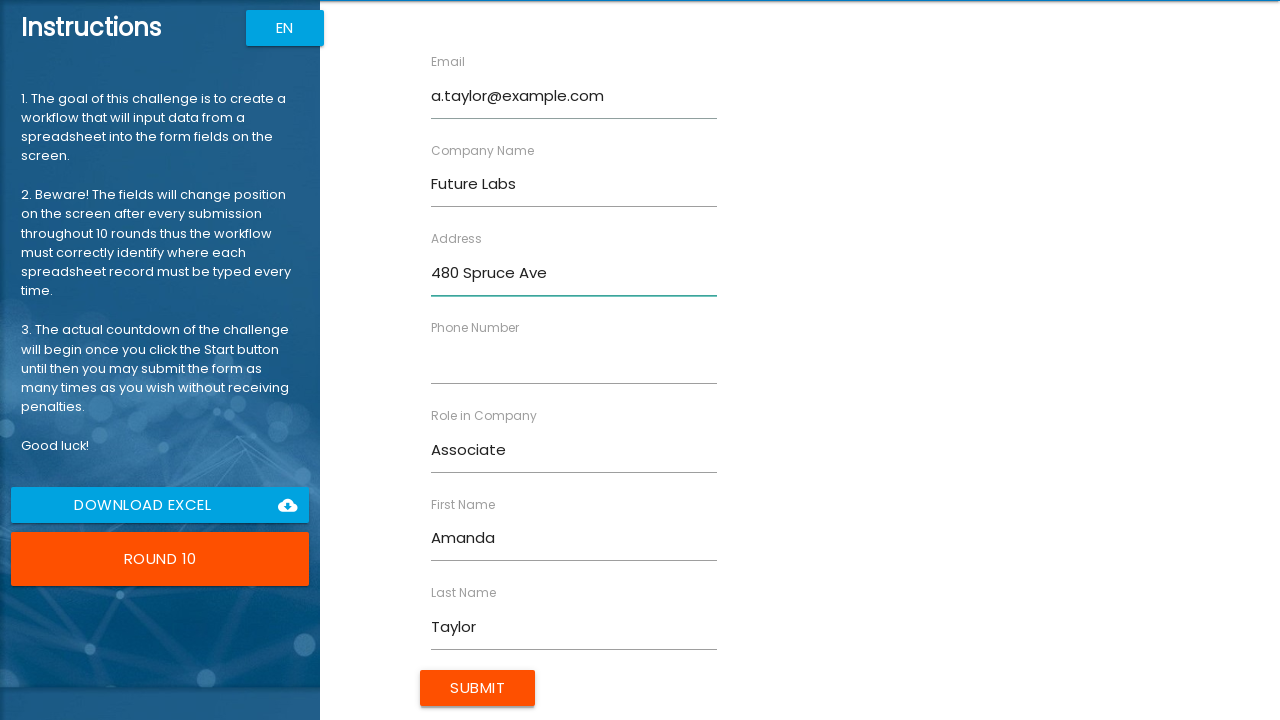

Filled Phone Number with '5550123456' on input[ng-reflect-name='labelPhone']
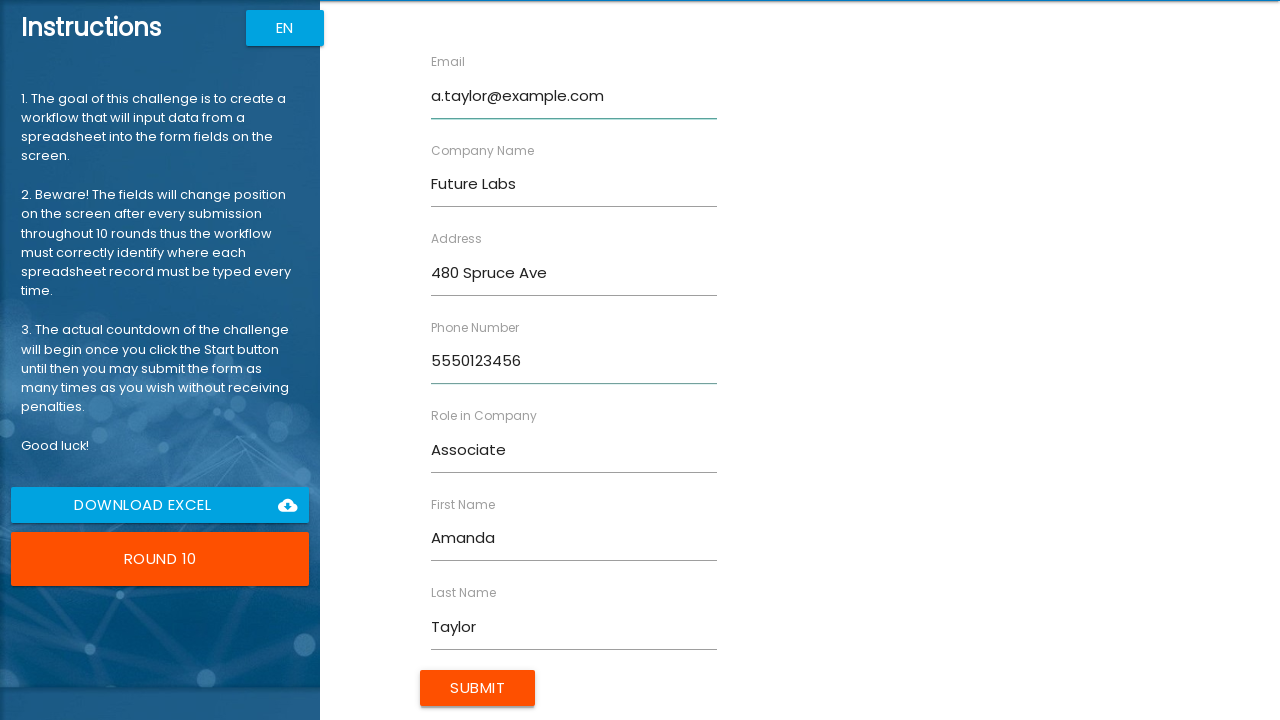

Submitted form for Amanda Taylor at (478, 688) on input[type='submit']
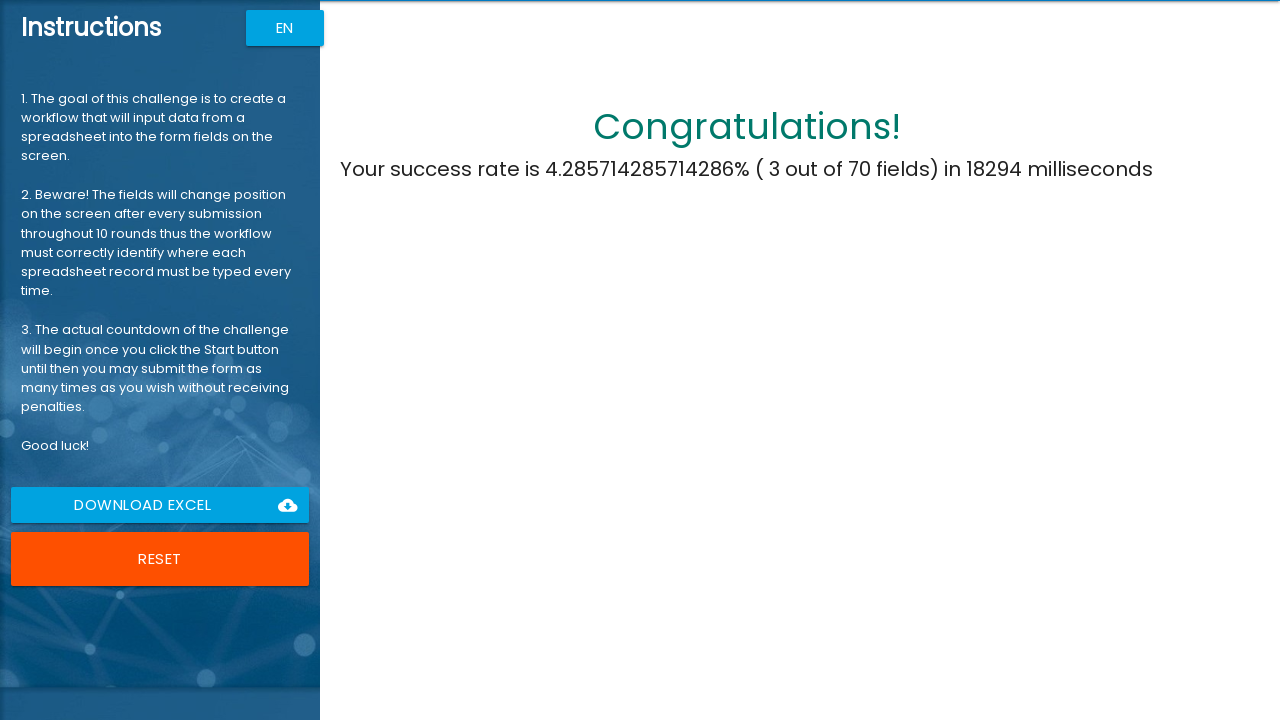

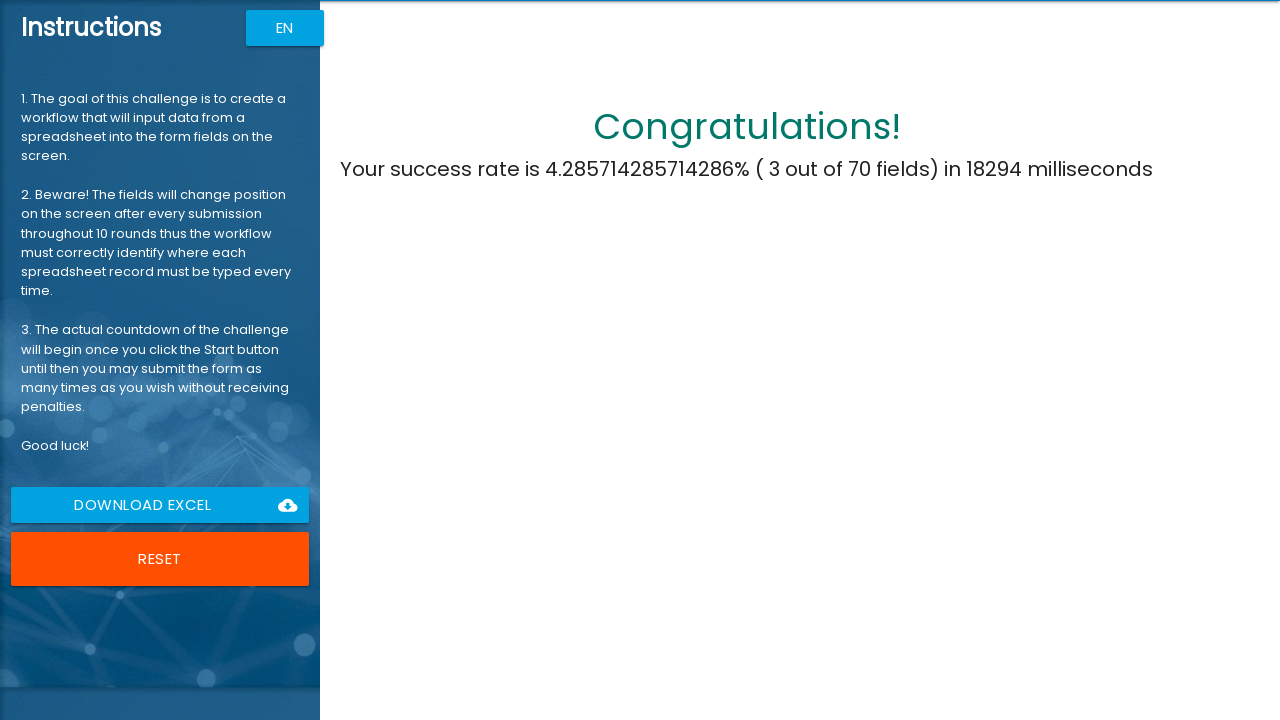